Tests the demoblaze e-commerce demo site by navigating through product categories (Phones, Laptops, Monitors), opening individual products, and adding them to the cart. Verifies the add-to-cart functionality works correctly with alert confirmation.

Starting URL: https://www.demoblaze.com/

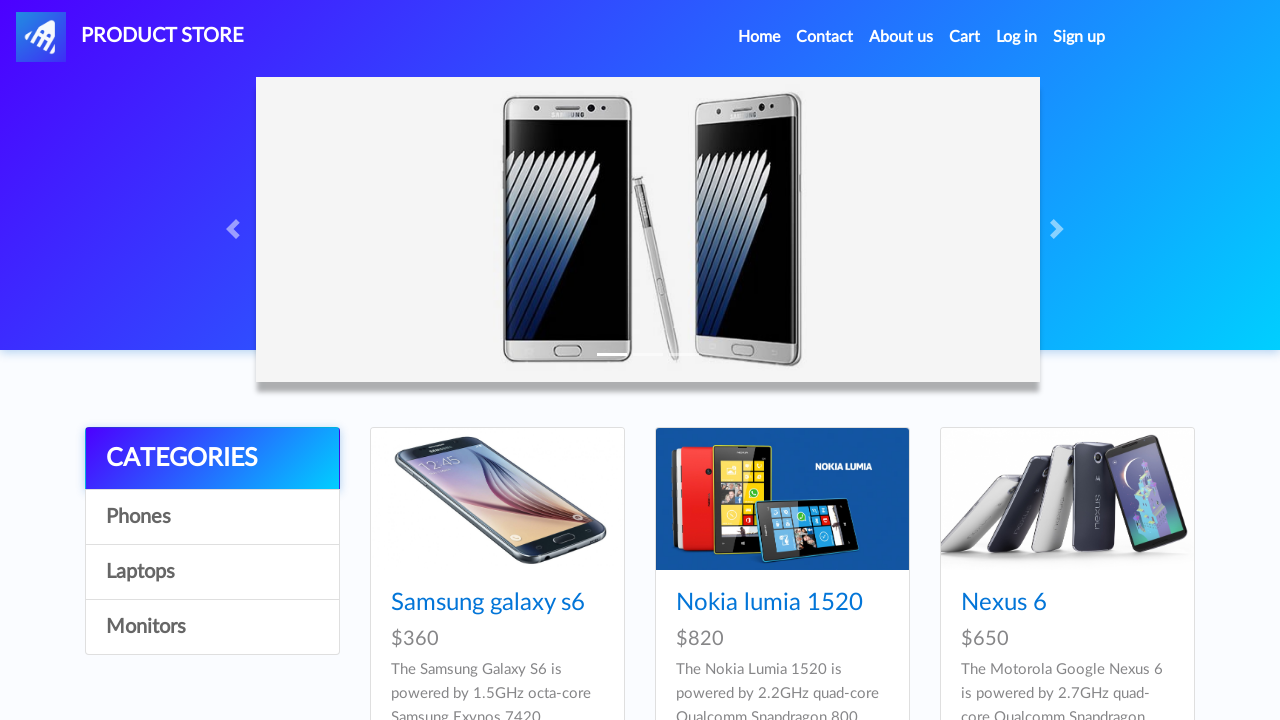

Waited for category links to load
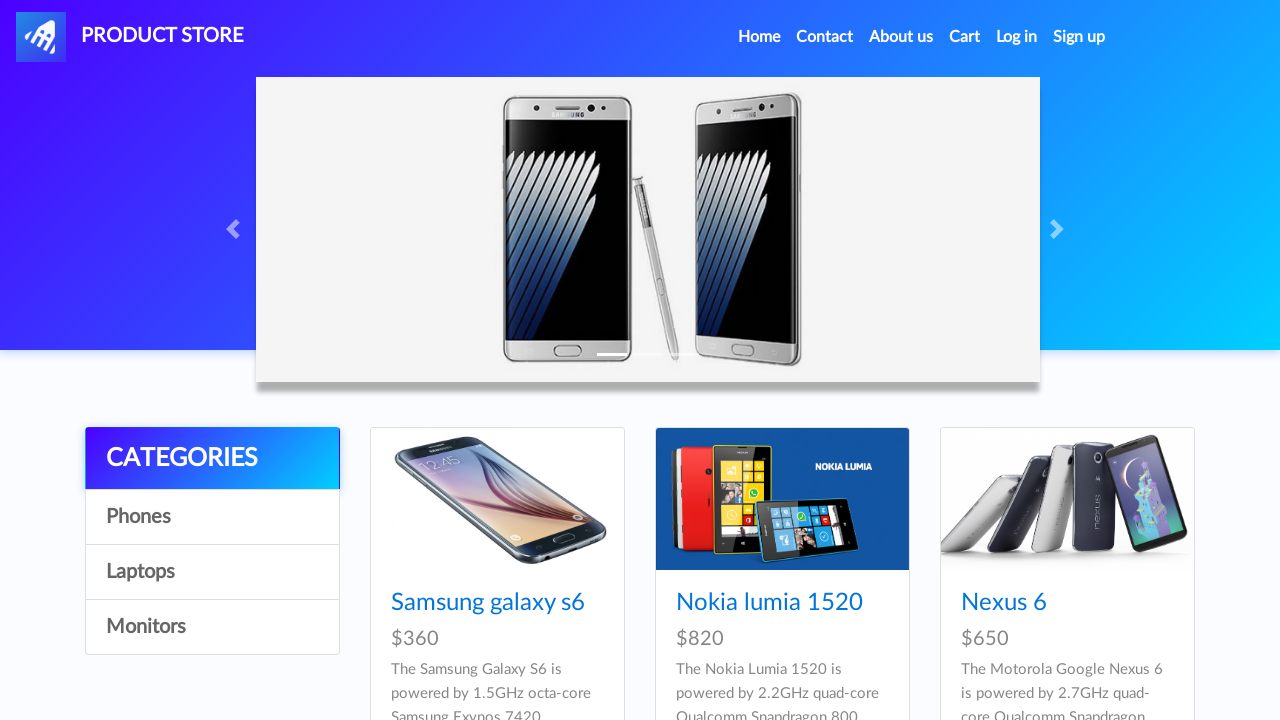

Waited 2 seconds for page to settle
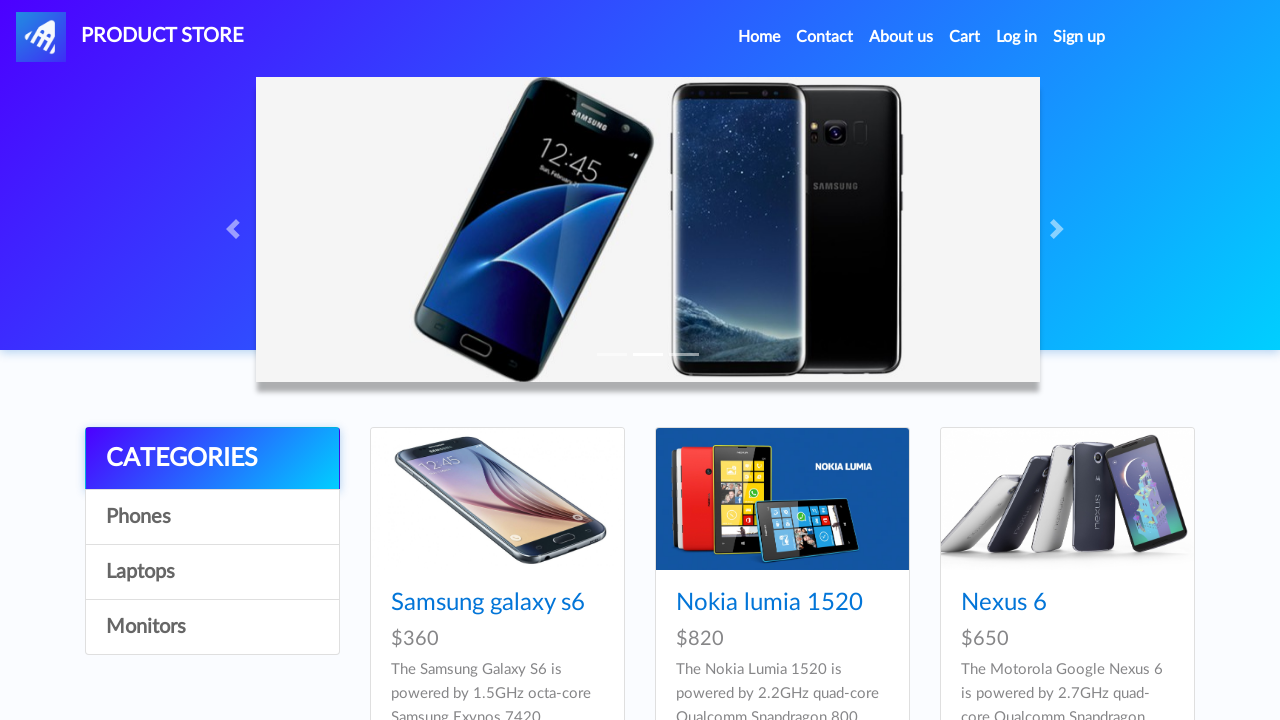

Clicked on Phones category at (212, 517) on a.list-group-item:has-text("Phones")
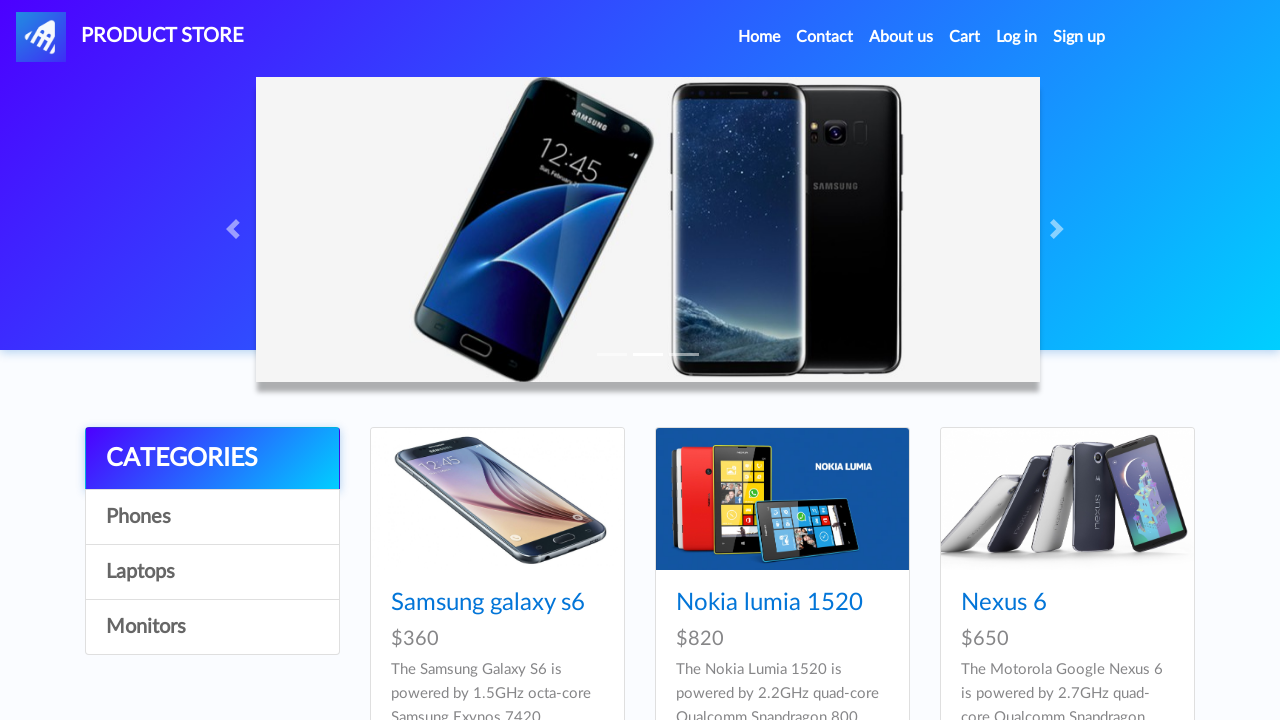

Waited 2 seconds for category products to load
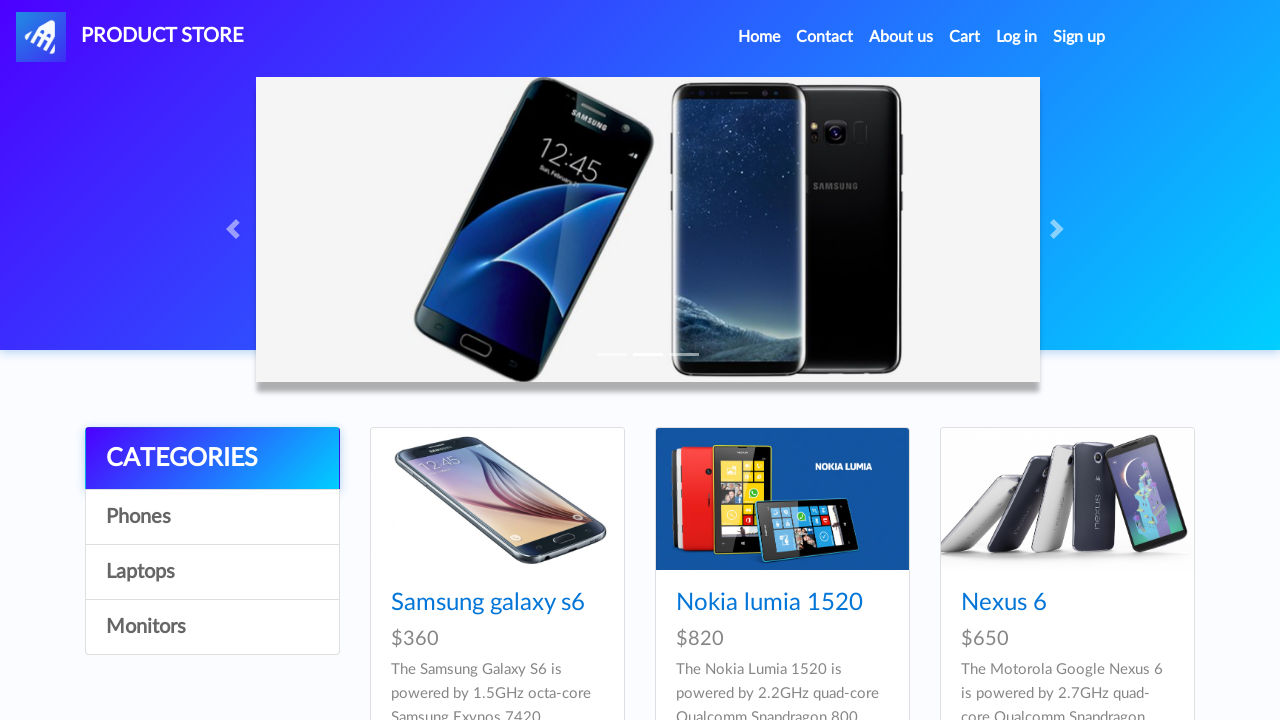

Waited for product cards to load
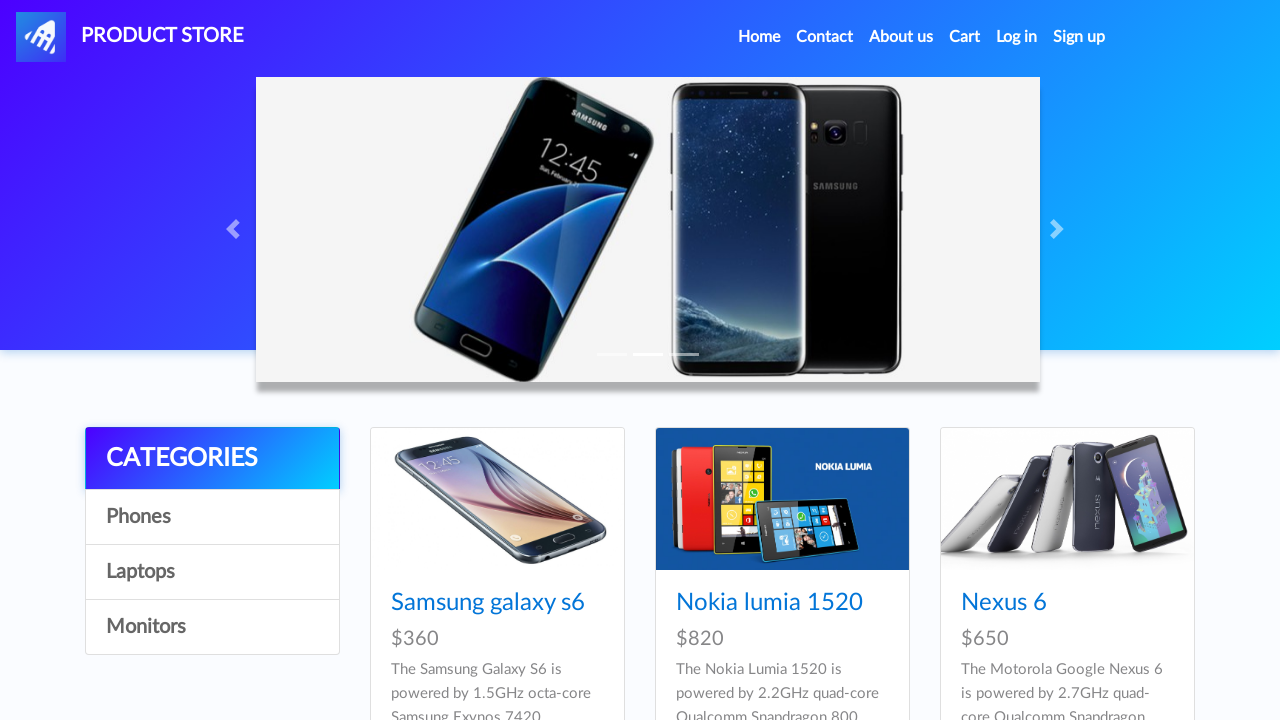

Waited 1 second for products to render
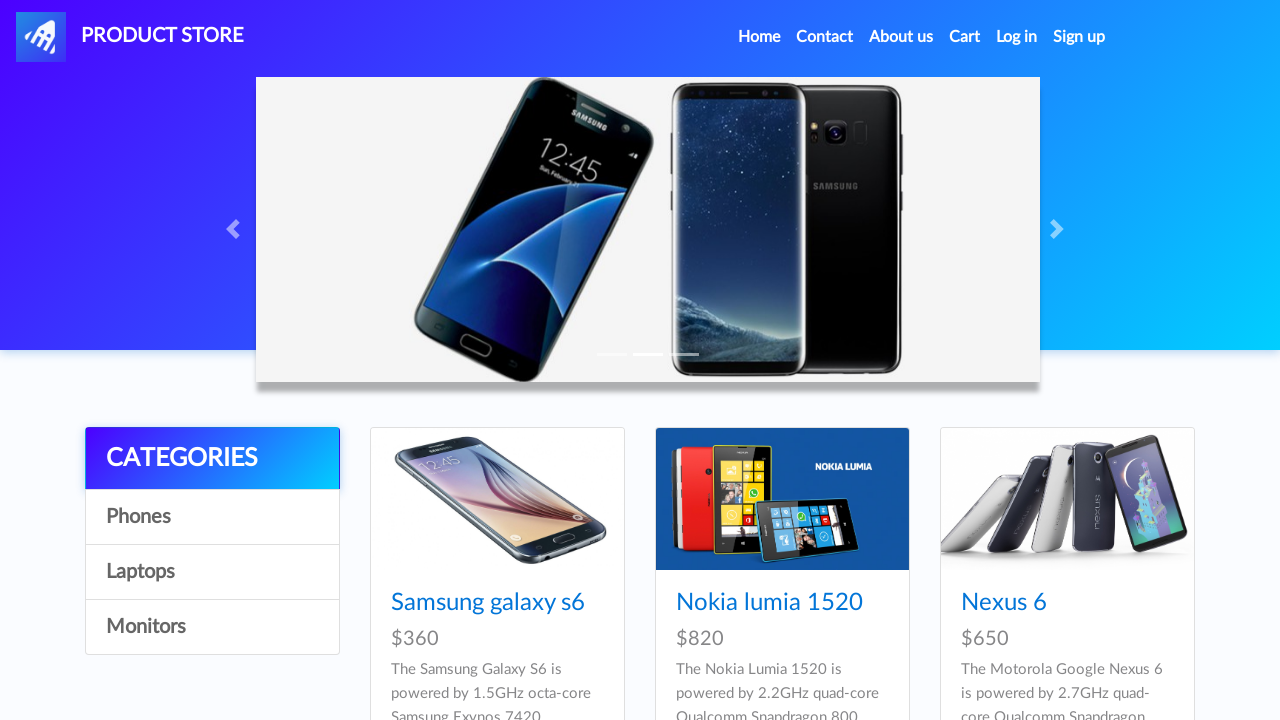

Opened product page (idp_=3) in new tab
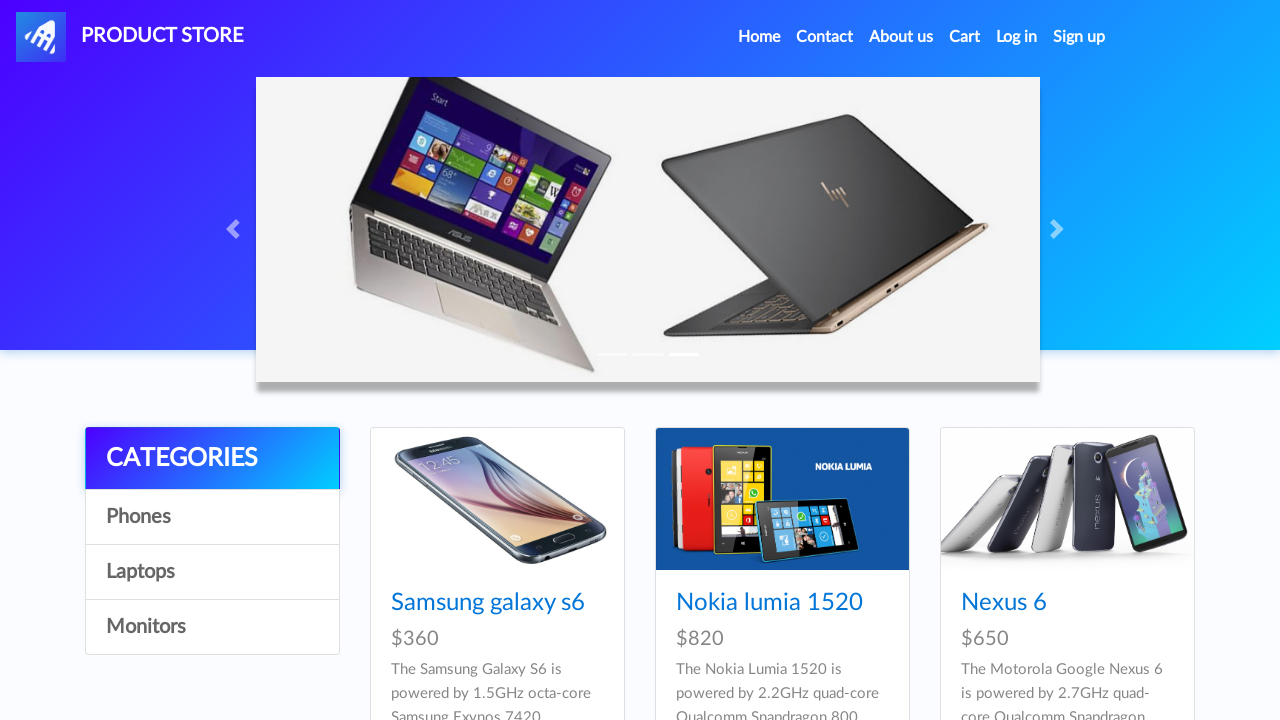

Waited for product page to load completely
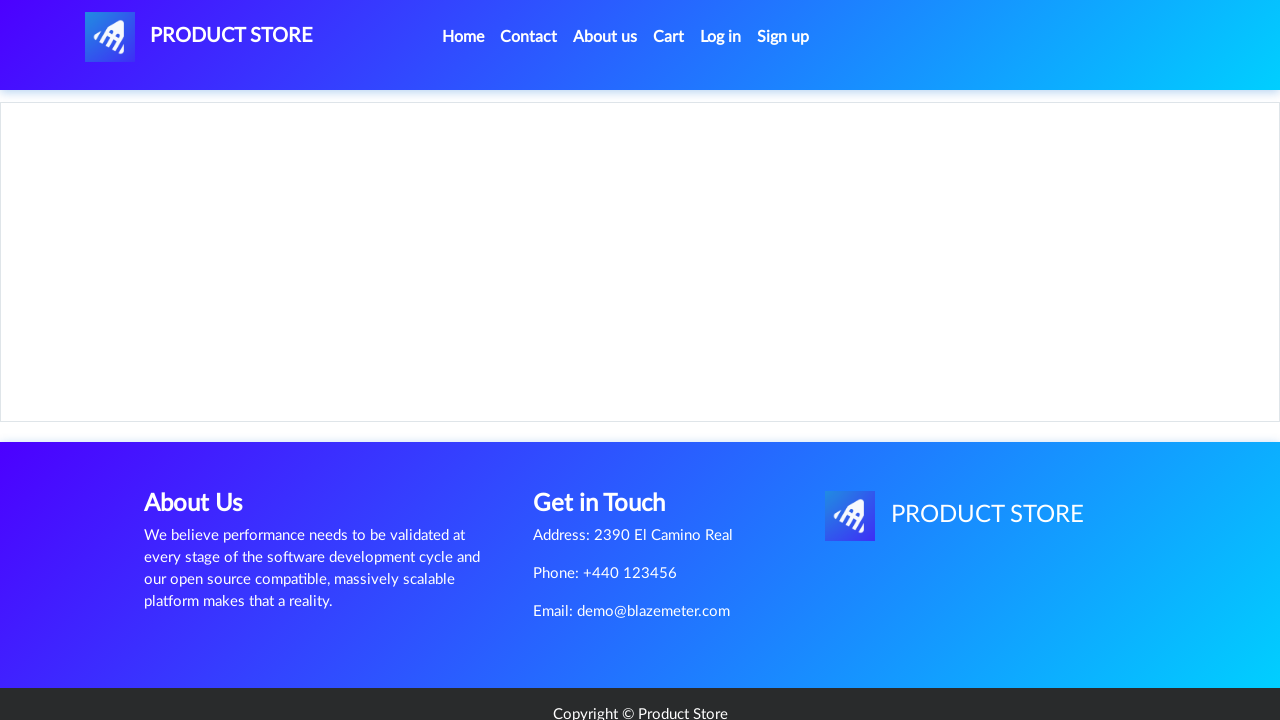

Waited 2 seconds for product page to settle
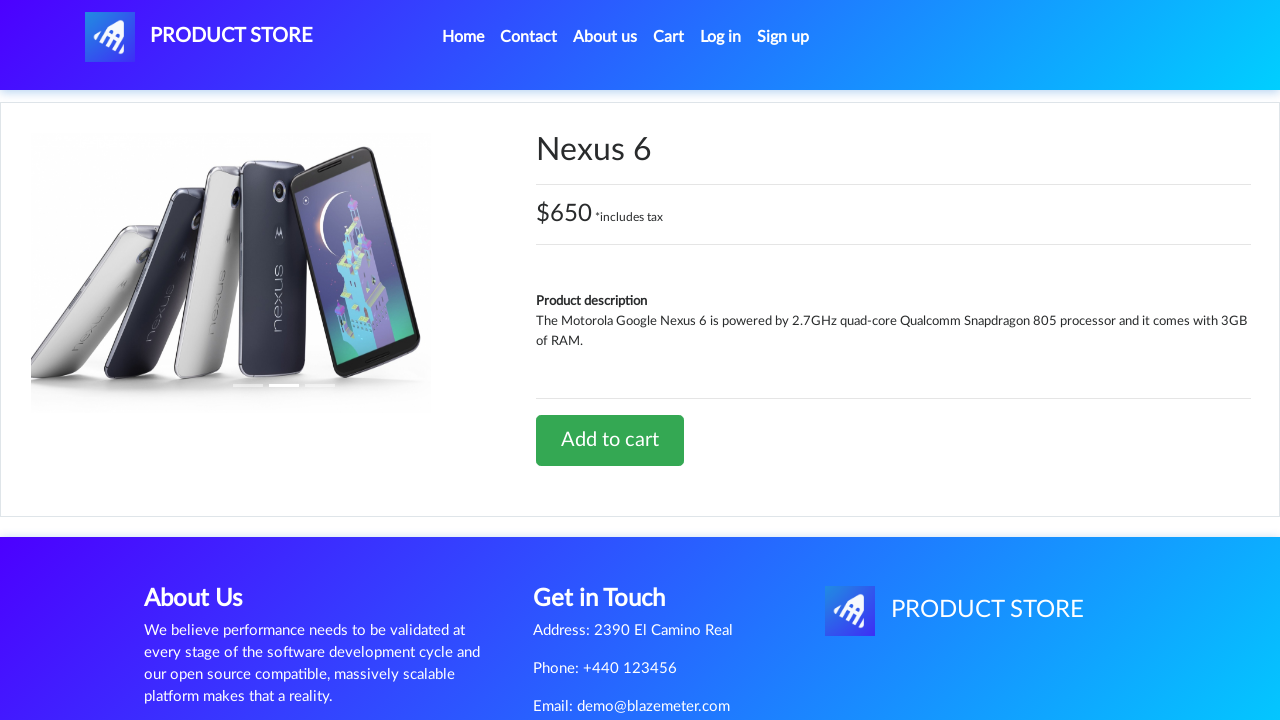

Waited for product details to load
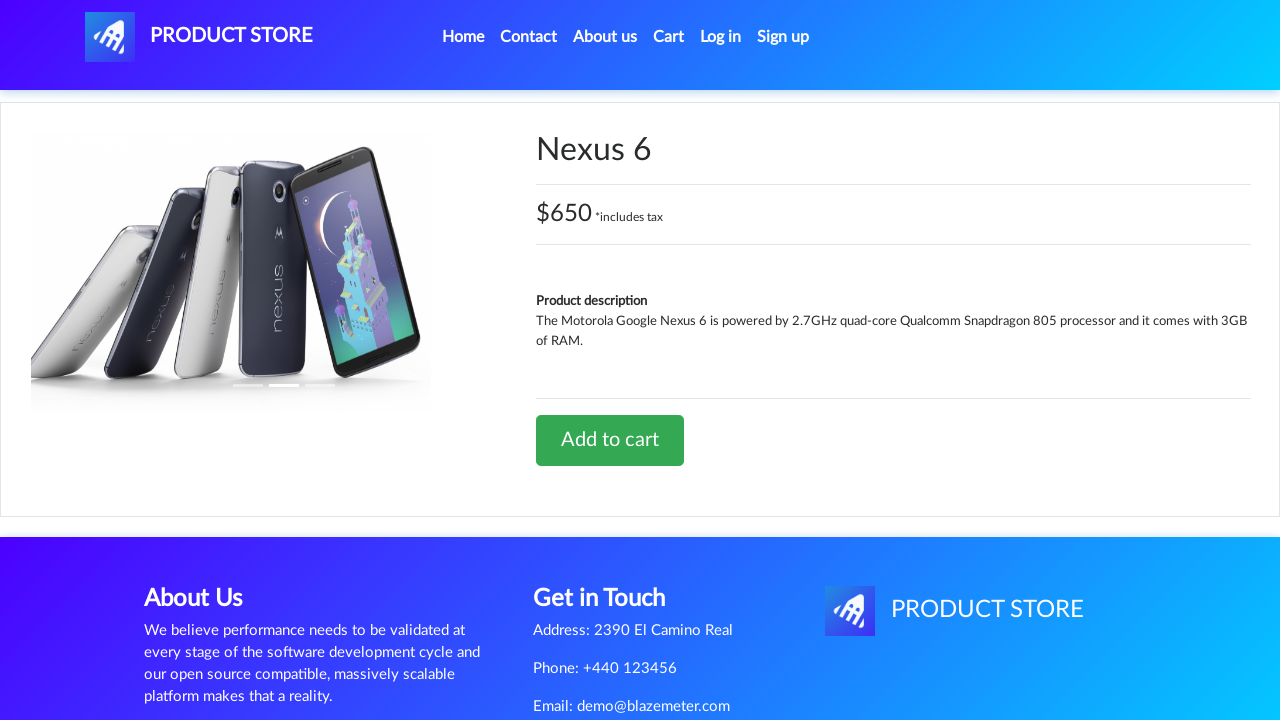

Clicked 'Add to cart' button at (610, 440) on a.btn.btn-success.btn-lg:has-text("Add to cart")
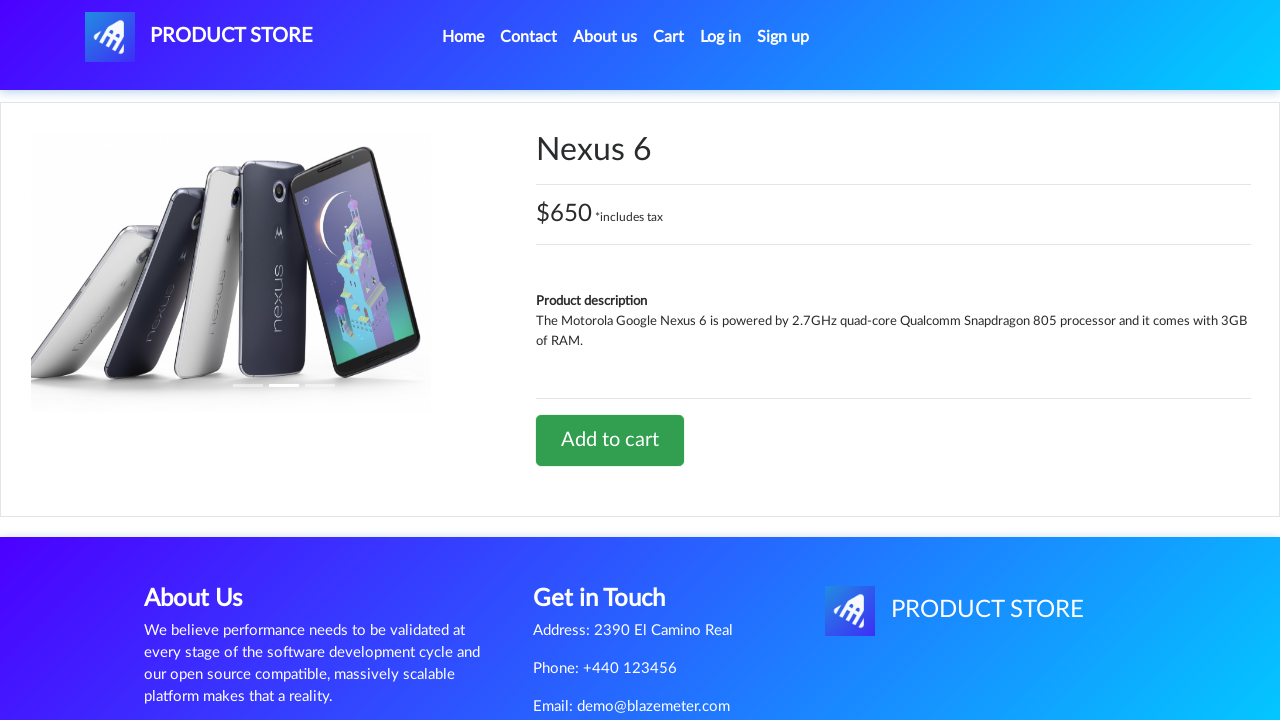

Waited 1 second after clicking add to cart
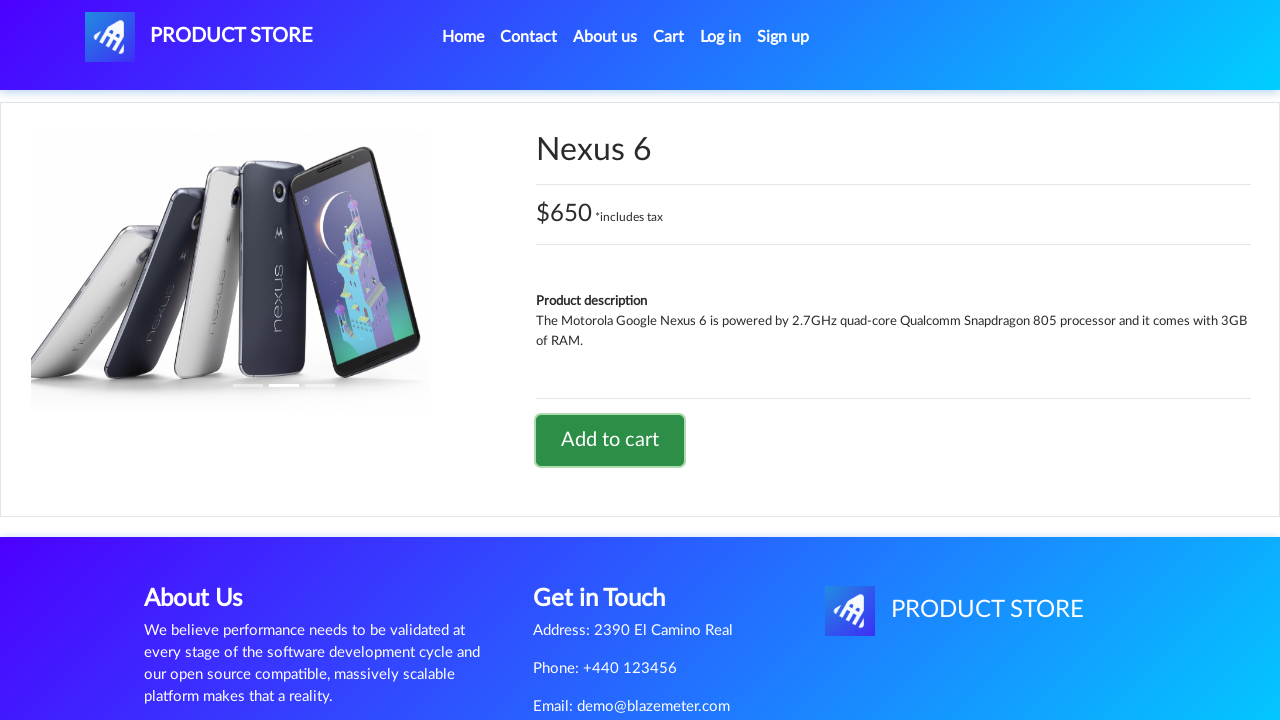

Set up dialog handler to accept alert
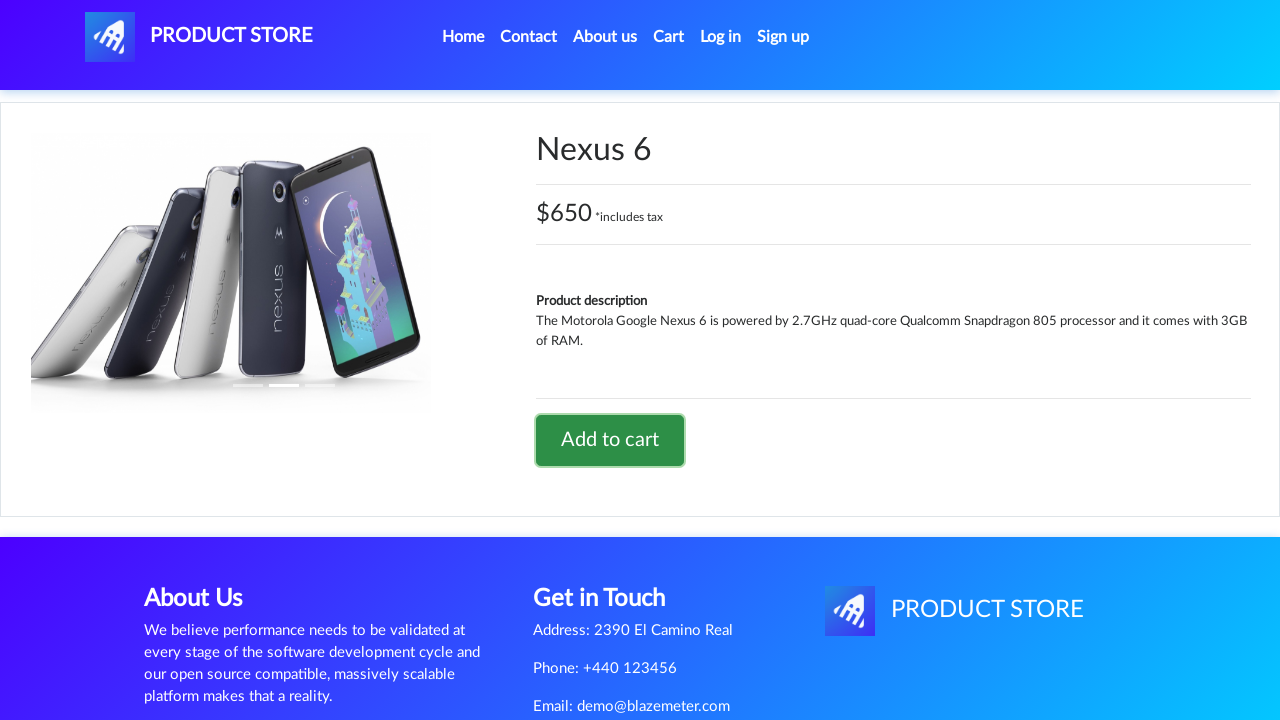

Waited 1 second after alert confirmation
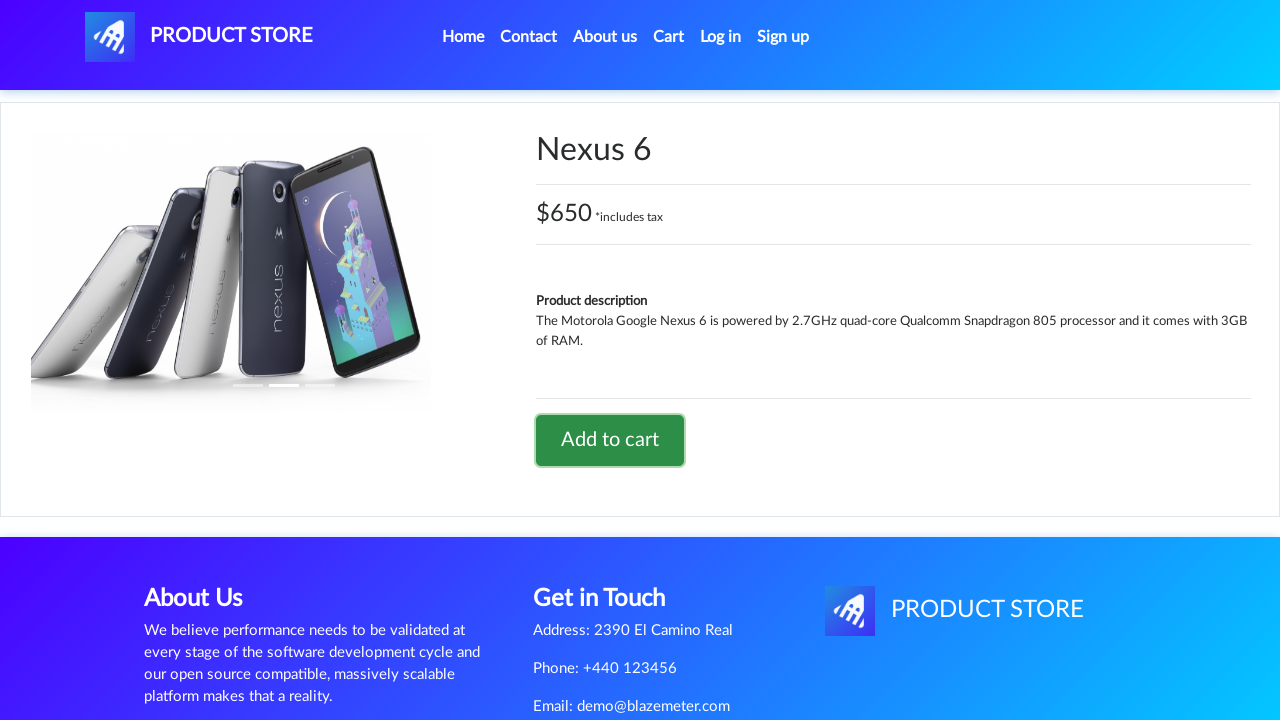

Clicked on Cart link to verify product was added at (669, 37) on #cartur
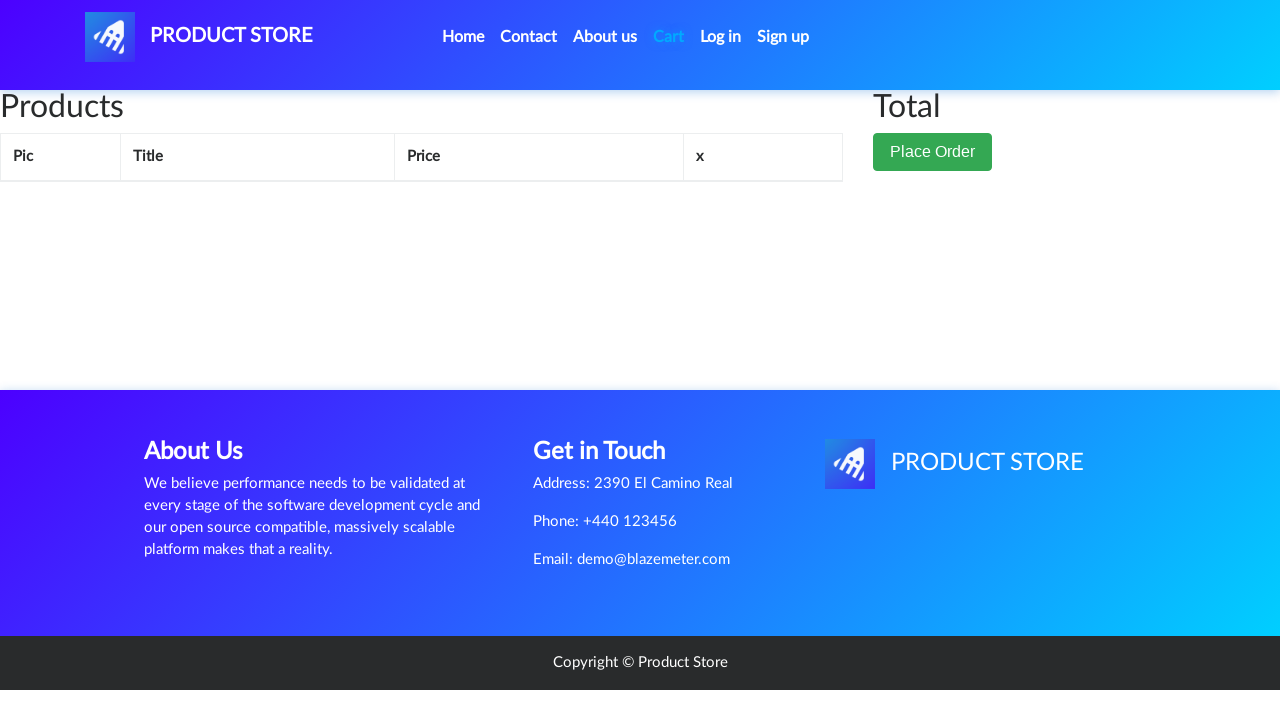

Waited 2 seconds for cart page to load
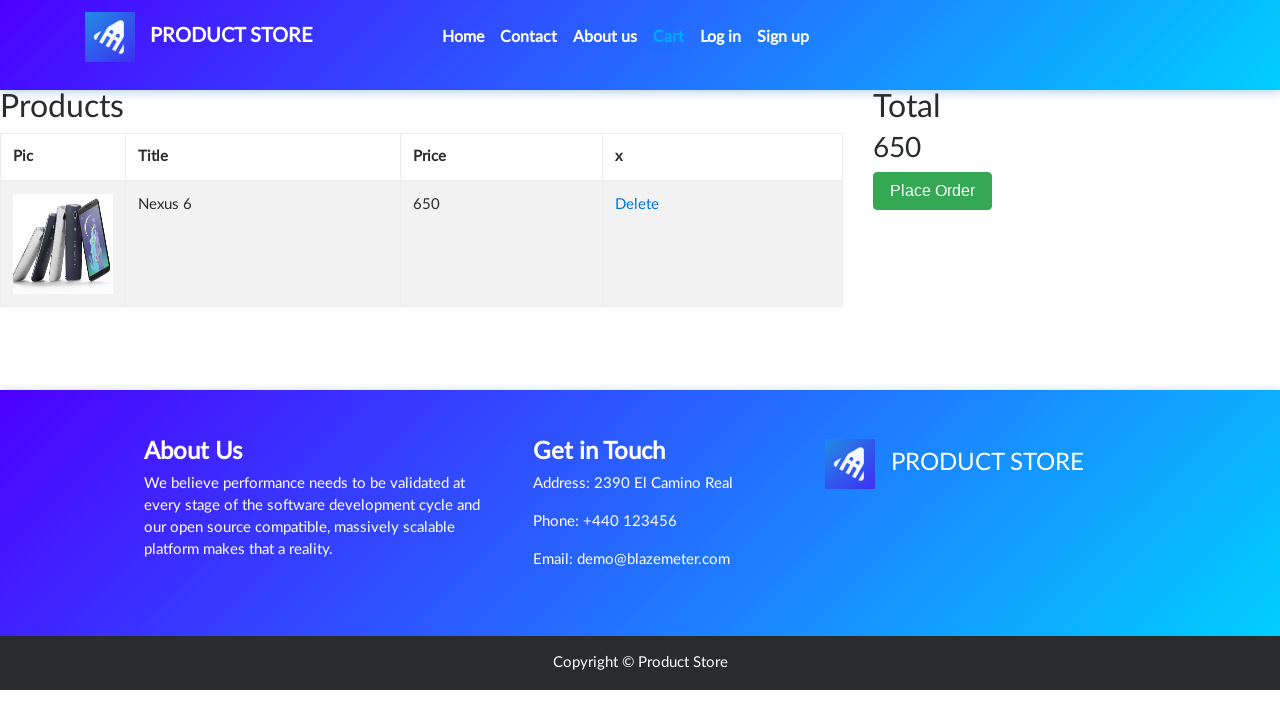

Closed product page tab
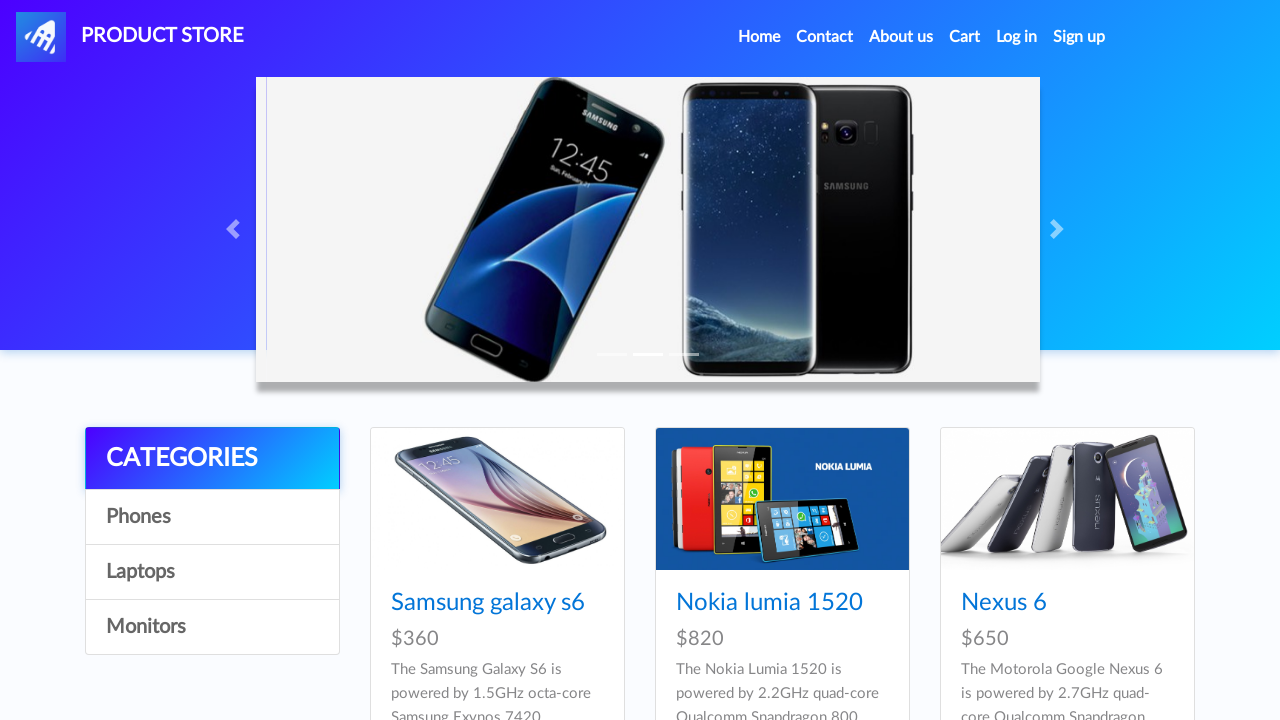

Navigated back to main demoblaze page
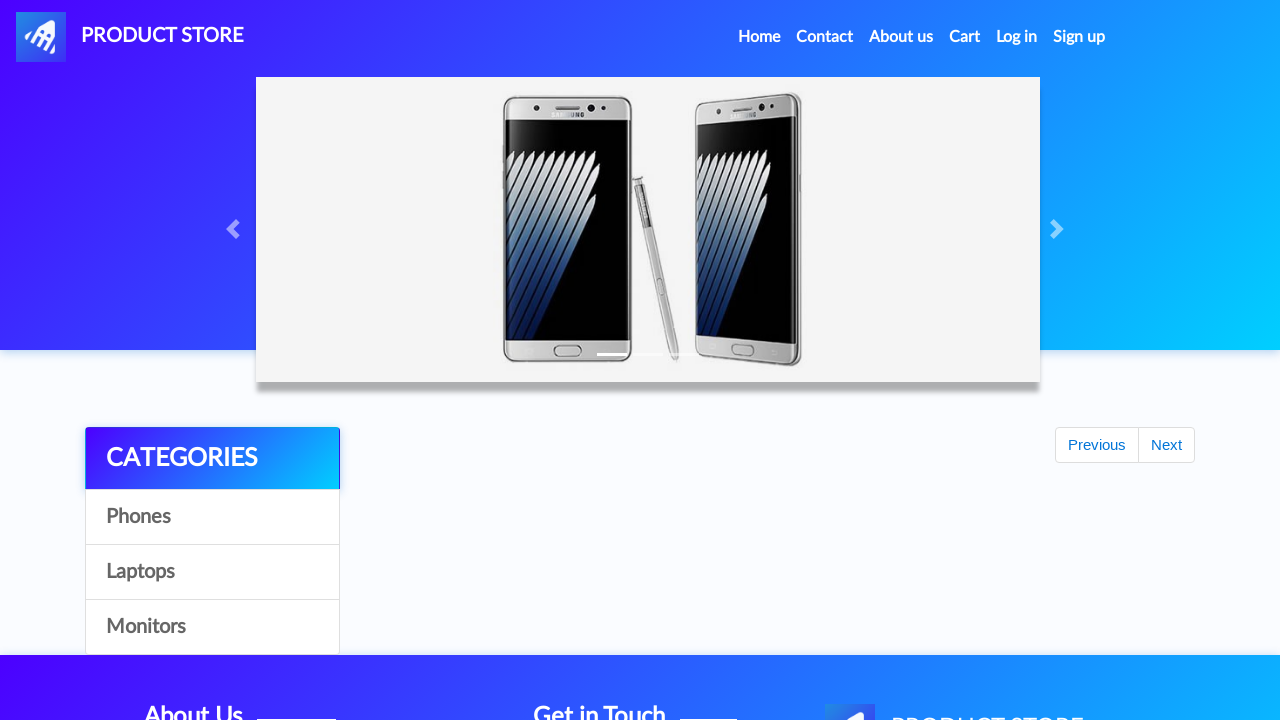

Waited 1 second for main page to load
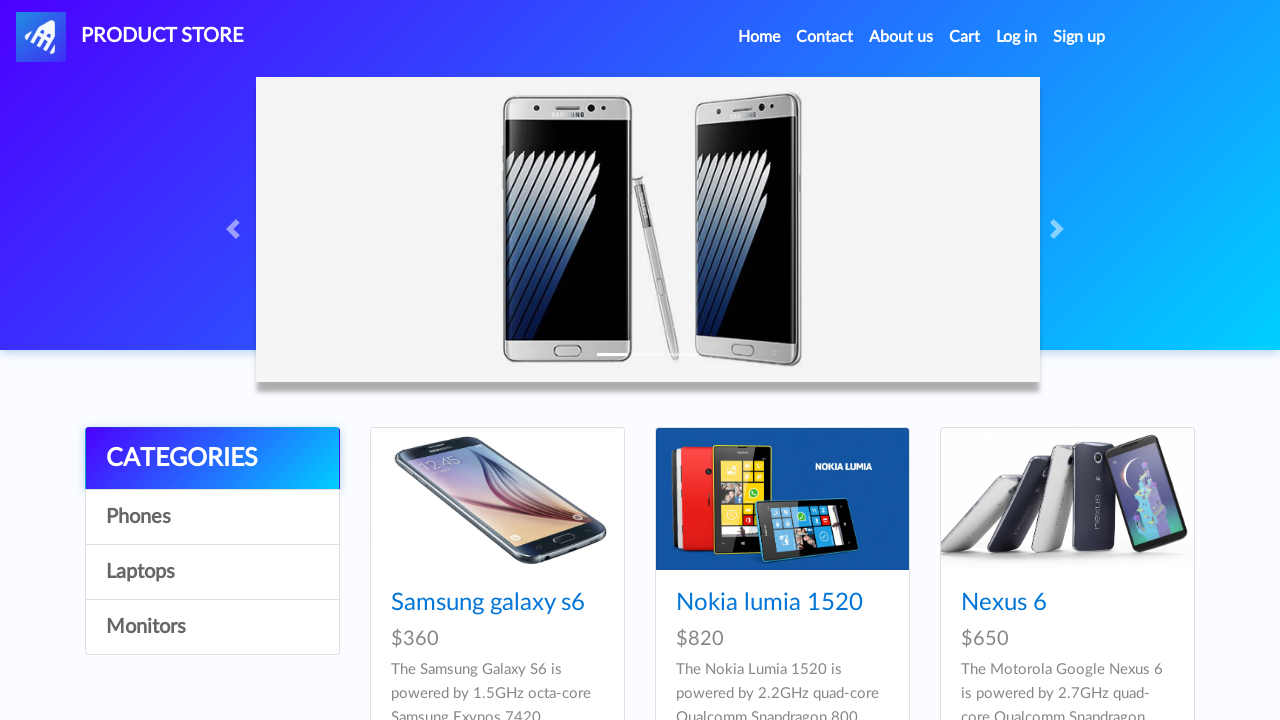

Waited for product cards to load
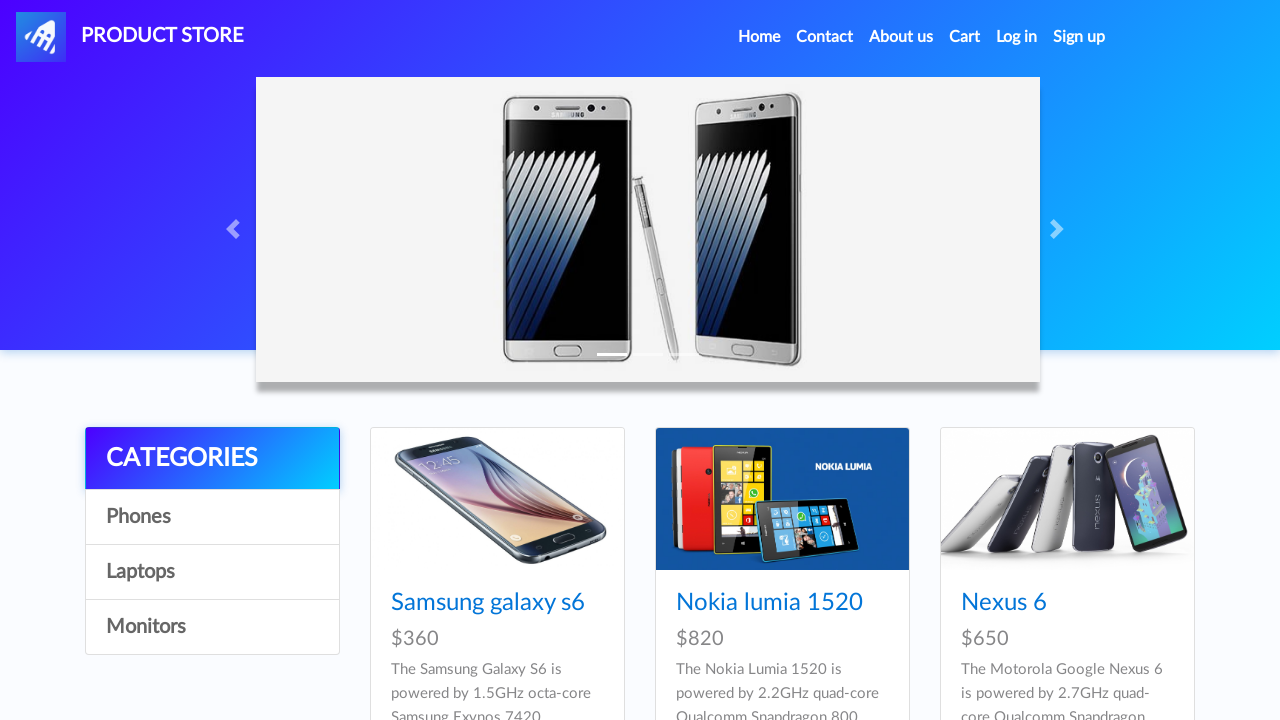

Waited 1 second for products to render
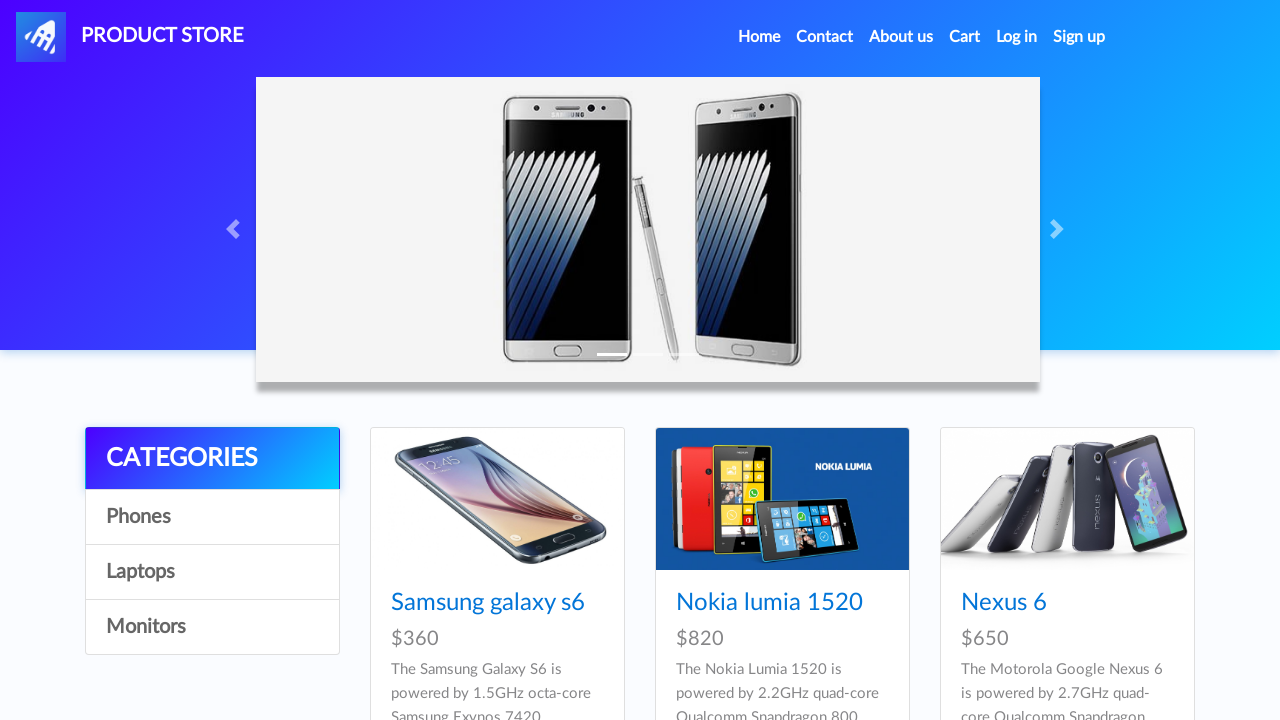

Opened product page (idp_=4) in new tab
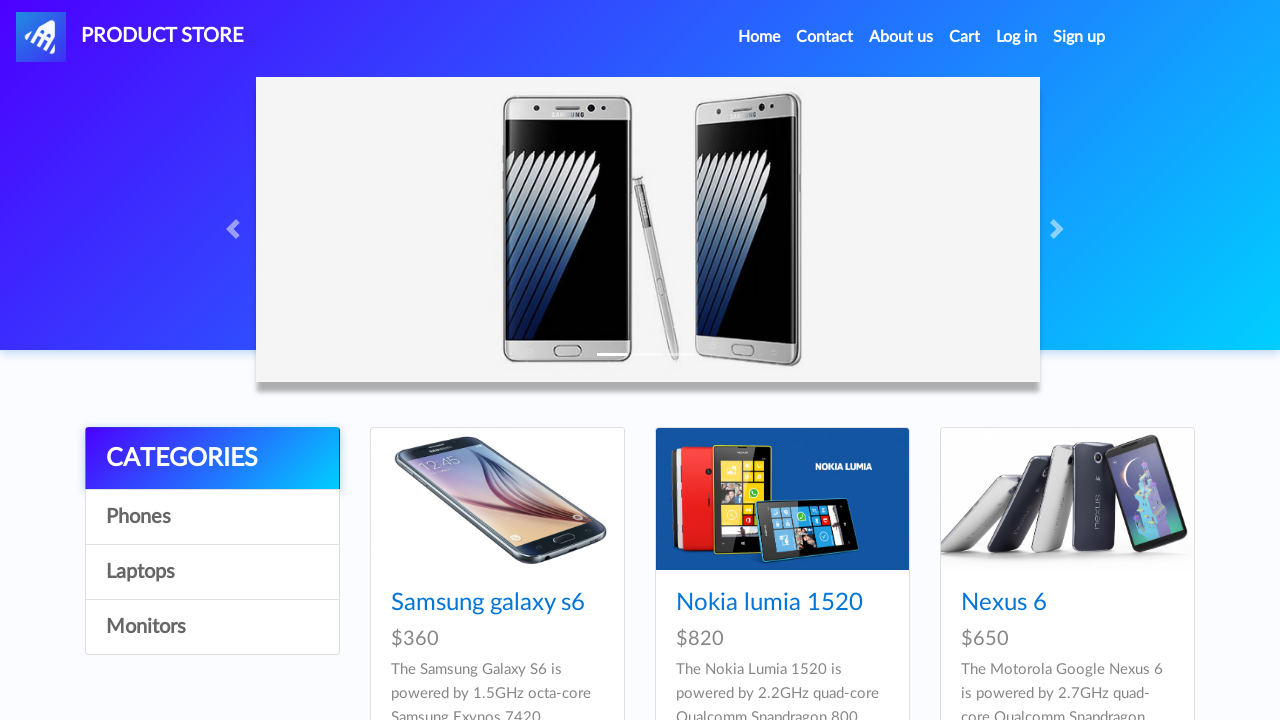

Waited for product page to load completely
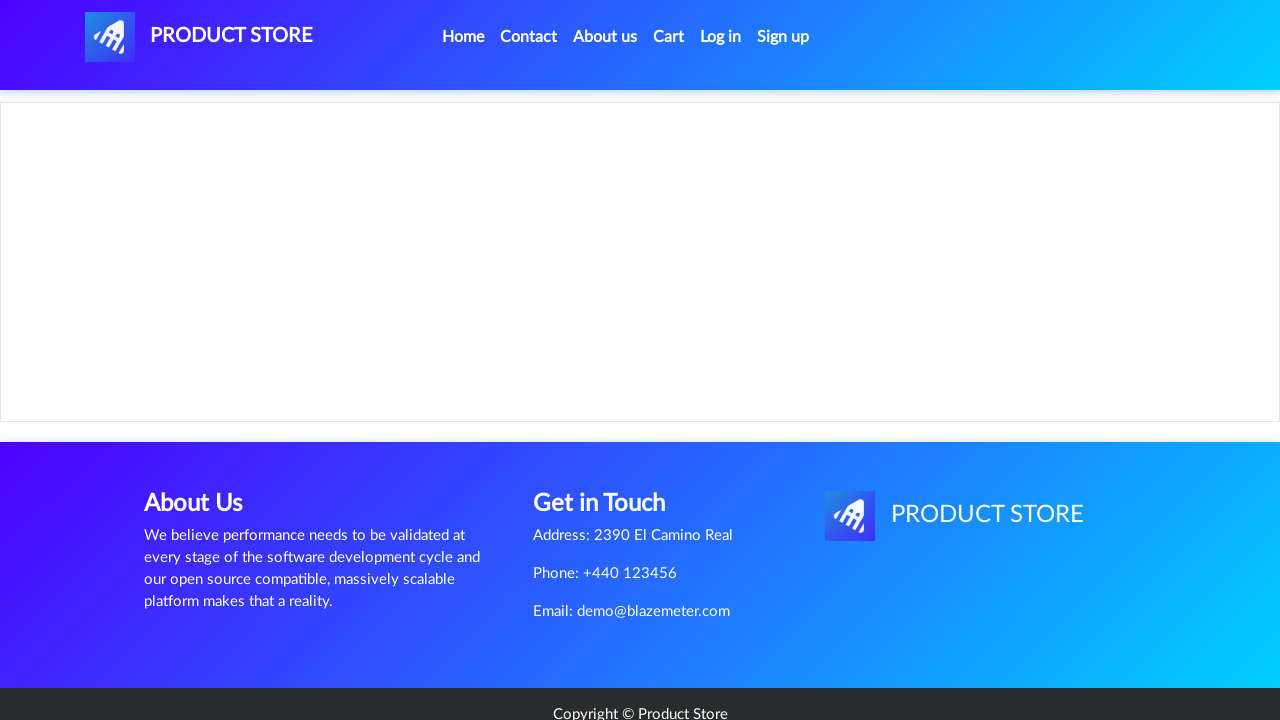

Waited 2 seconds for product page to settle
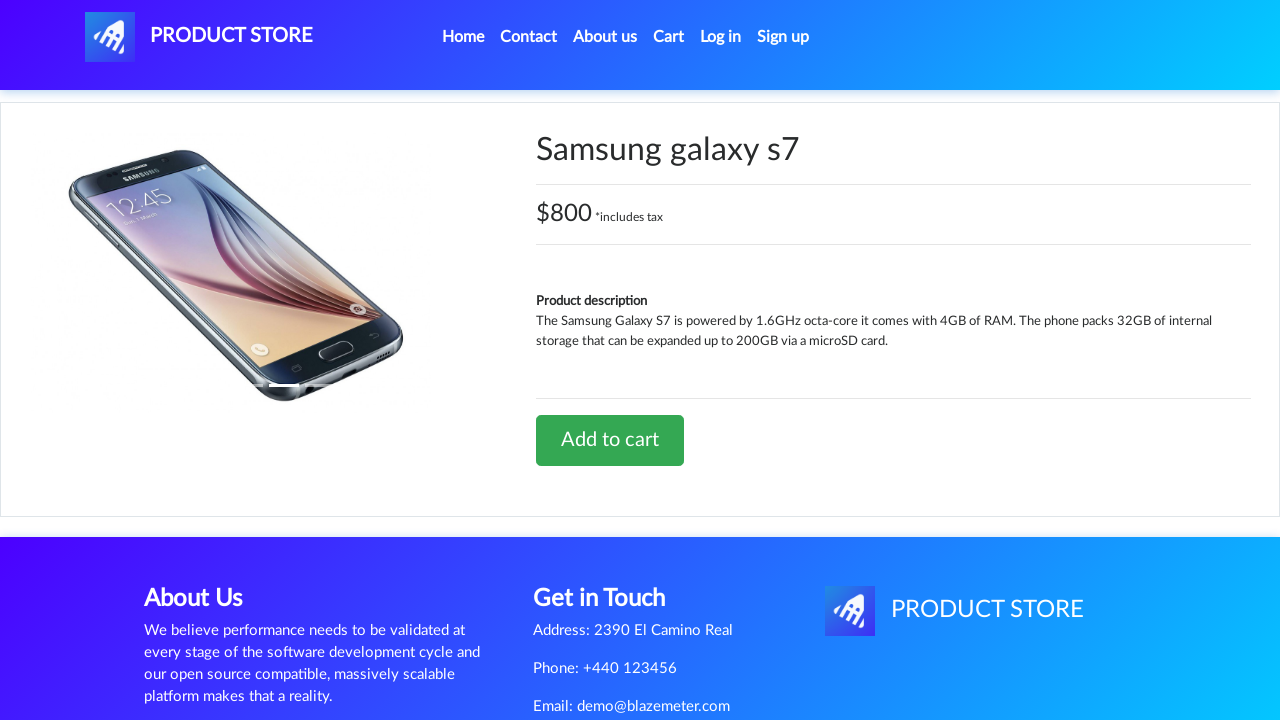

Waited for product details to load
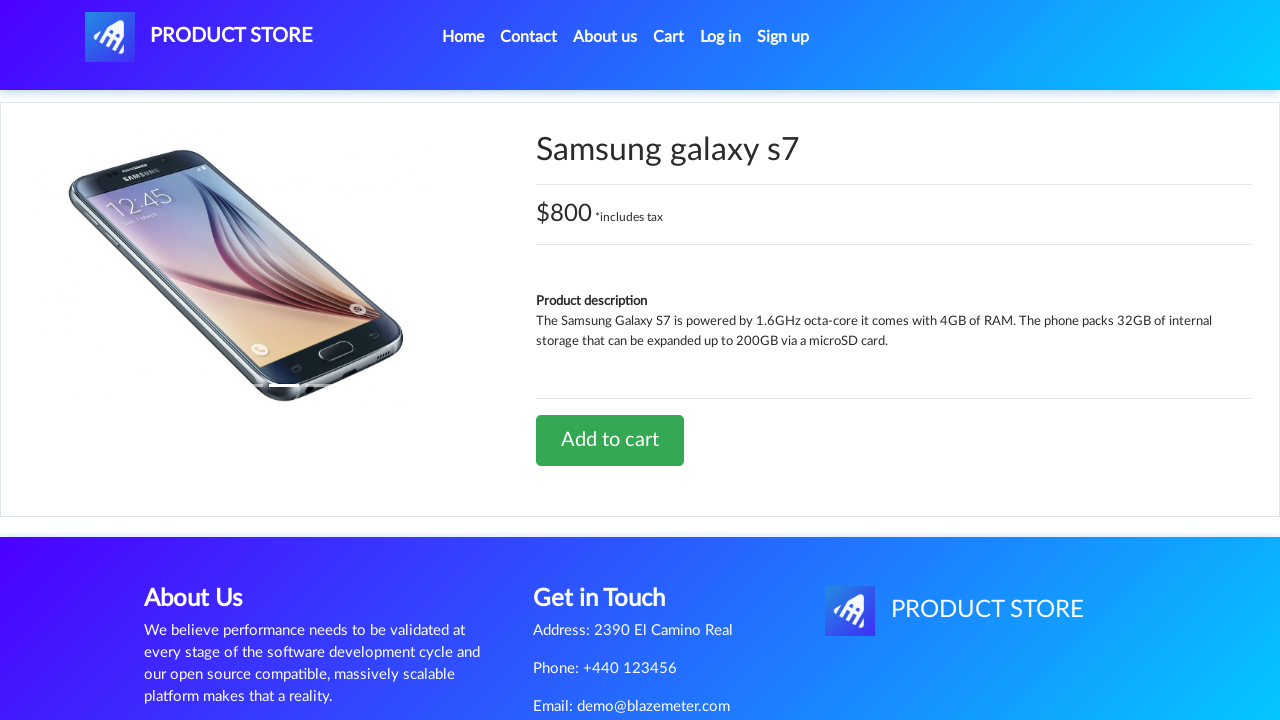

Clicked 'Add to cart' button at (610, 440) on a.btn.btn-success.btn-lg:has-text("Add to cart")
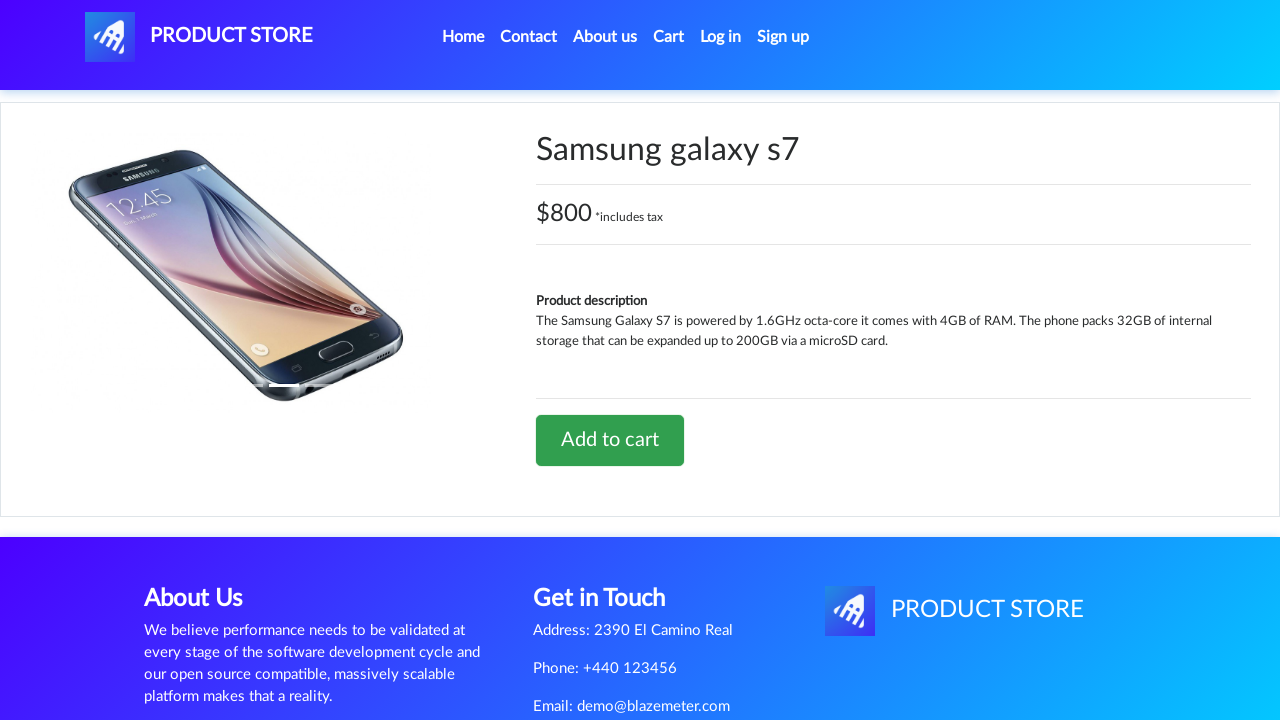

Waited 1 second after clicking add to cart
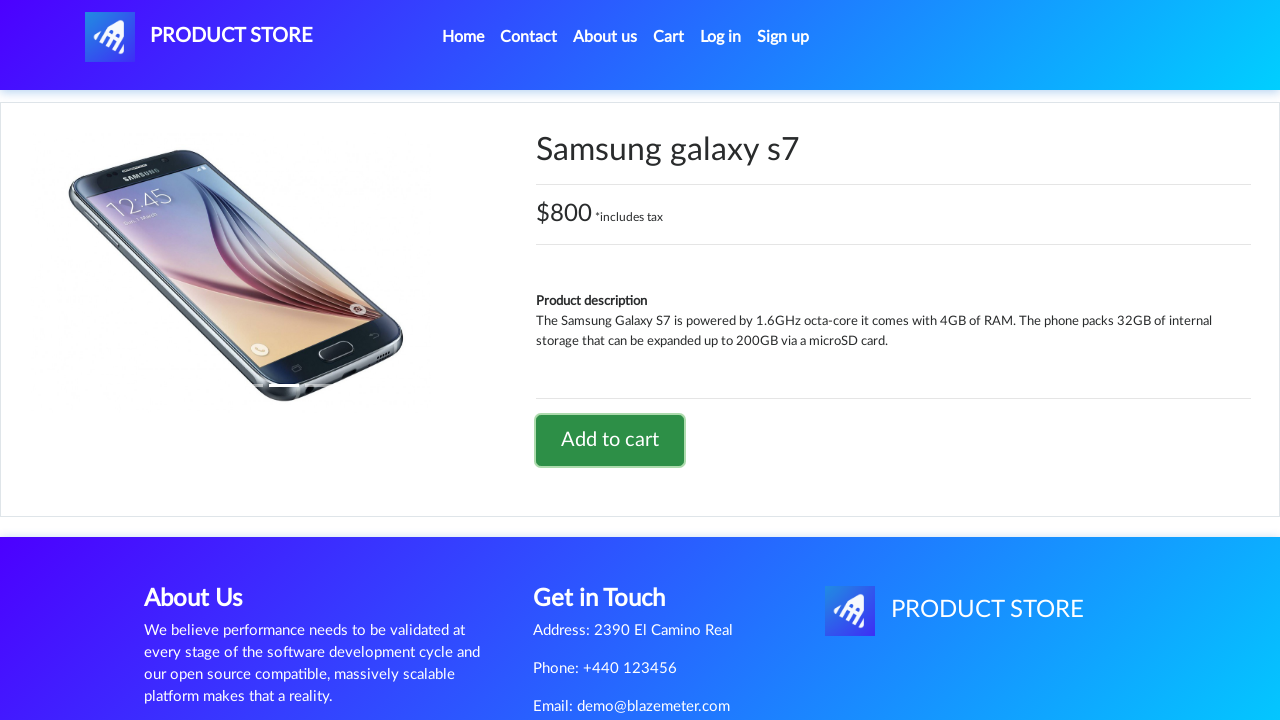

Set up dialog handler to accept alert
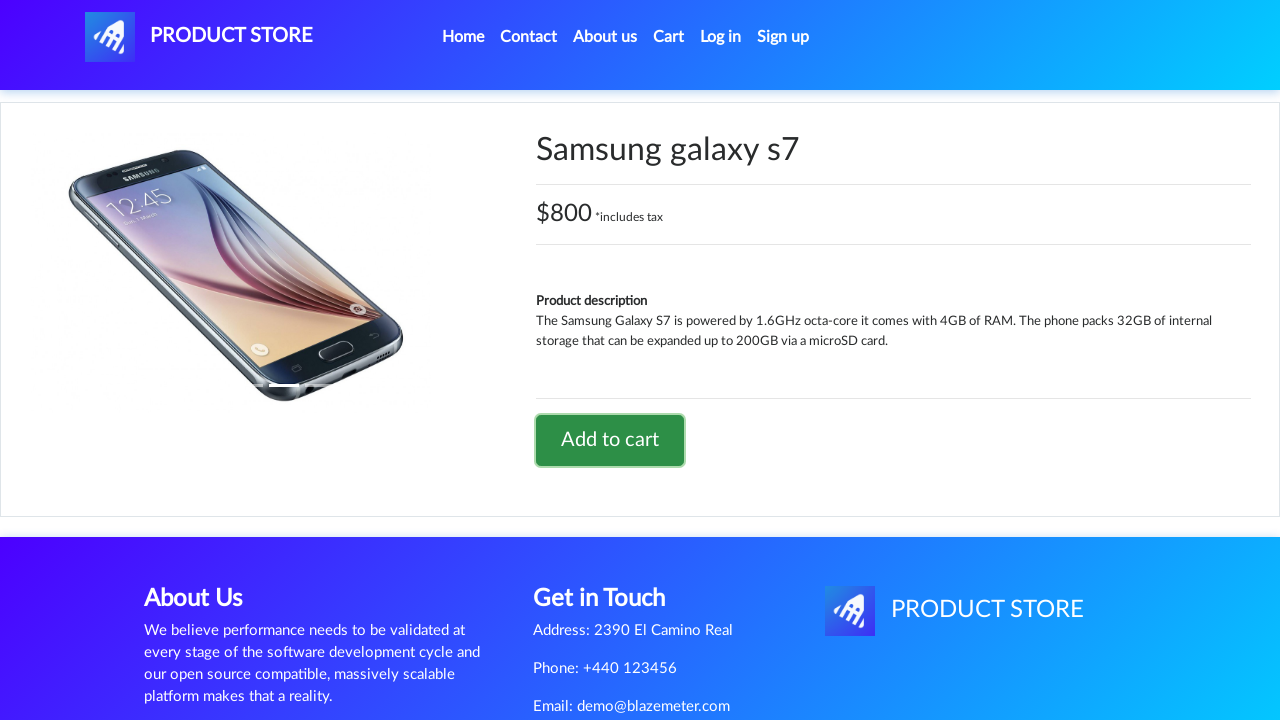

Waited 1 second after alert confirmation
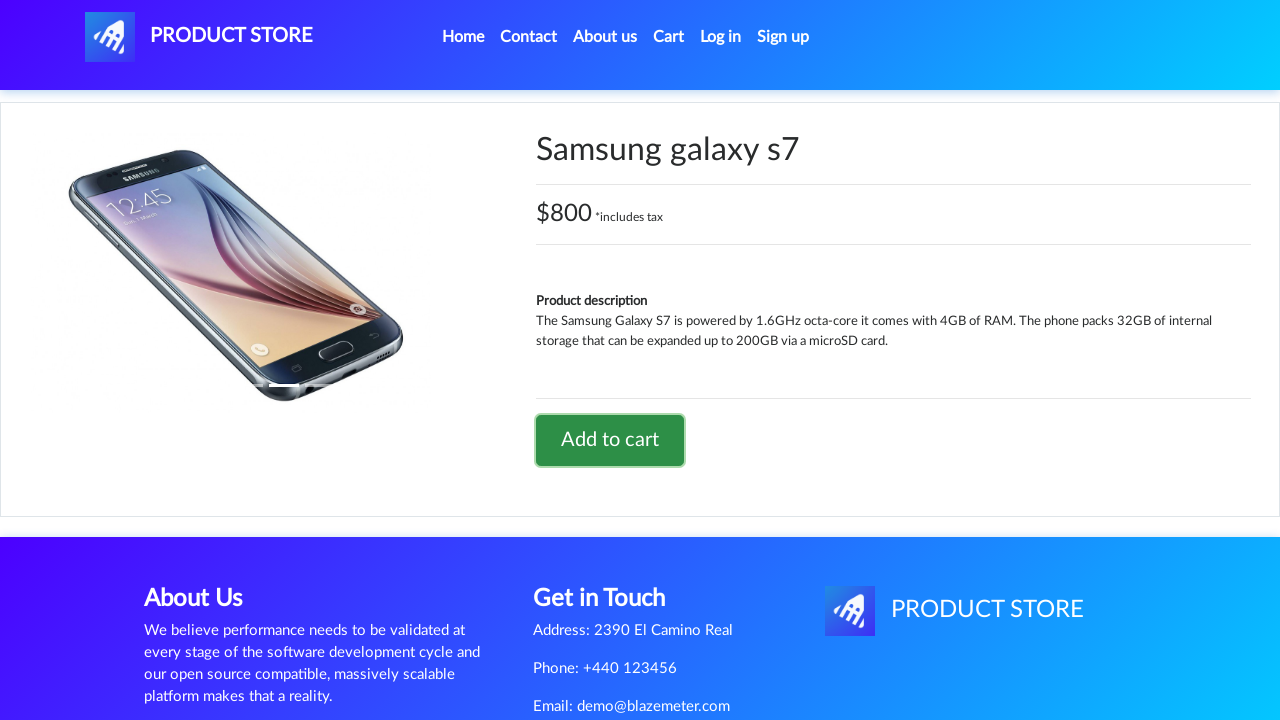

Clicked on Cart link to verify product was added at (669, 37) on #cartur
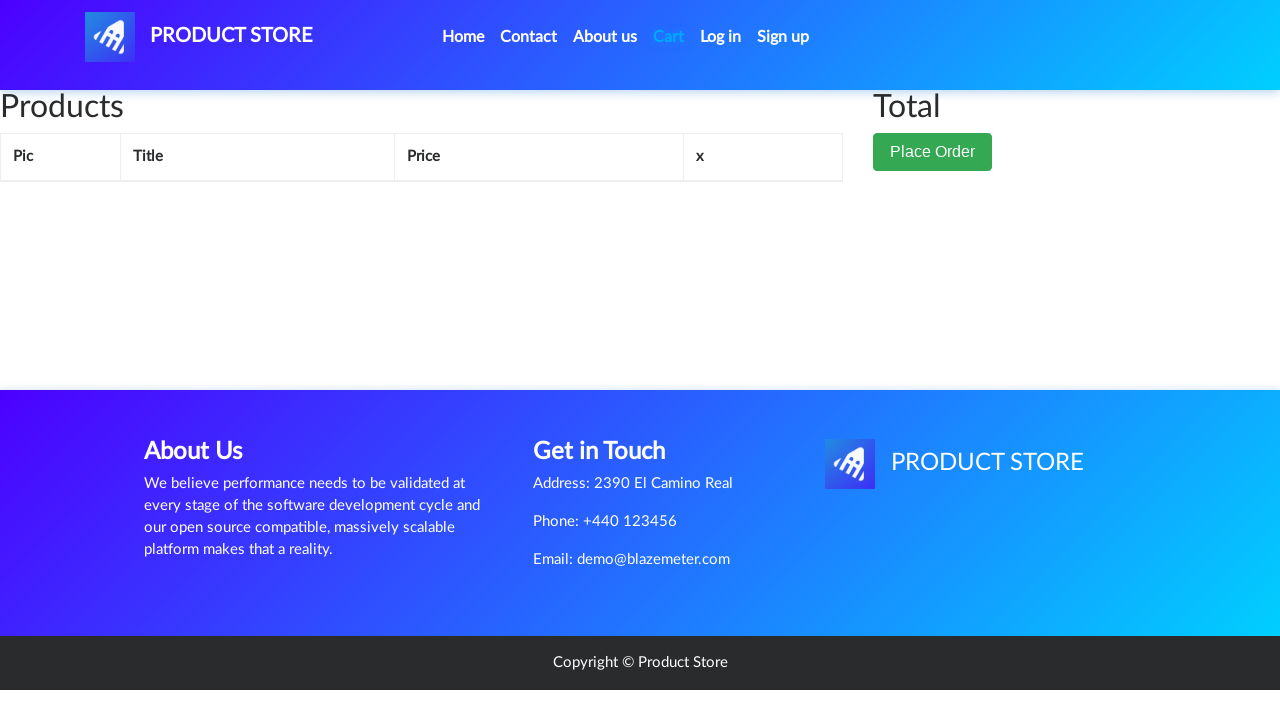

Waited 2 seconds for cart page to load
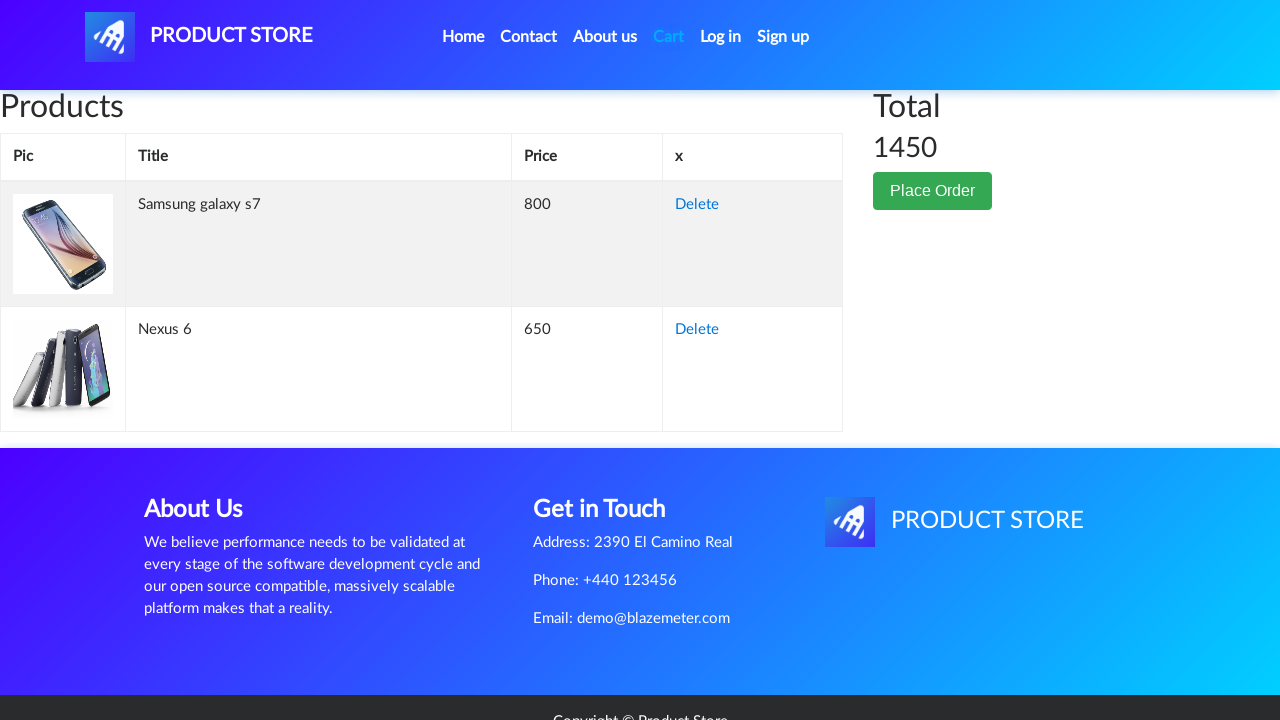

Closed product page tab
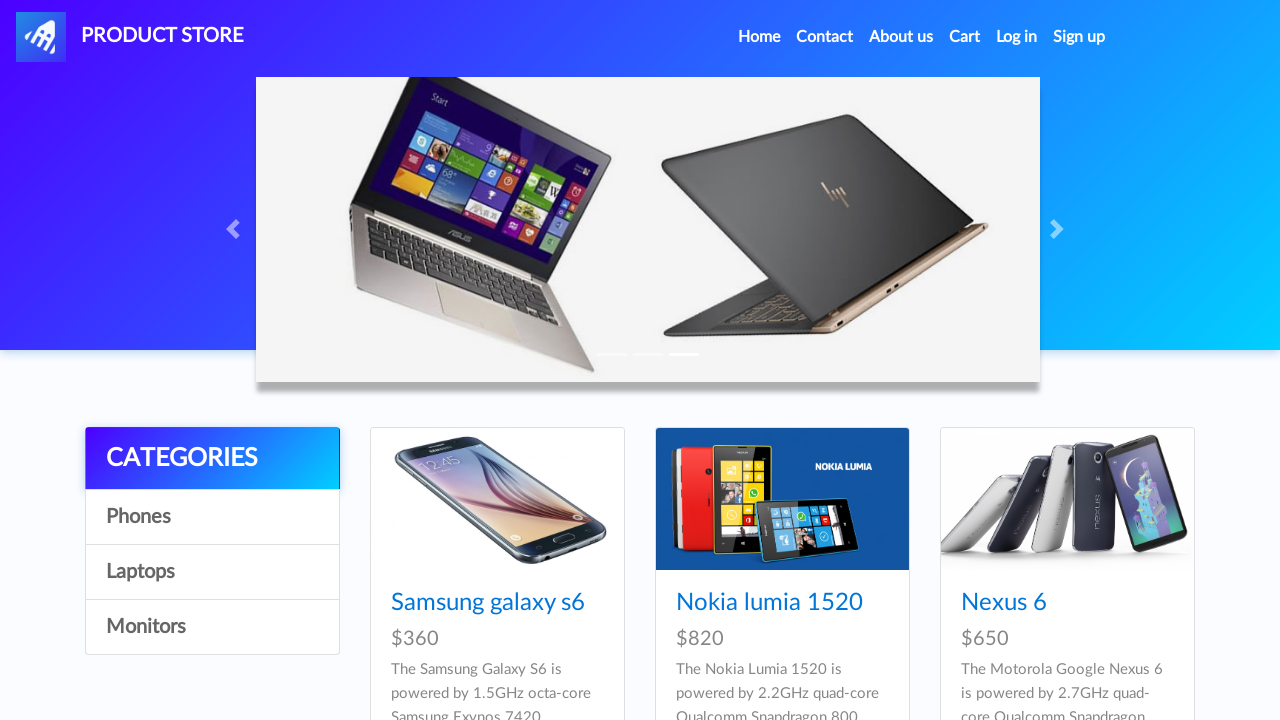

Navigated back to main demoblaze page
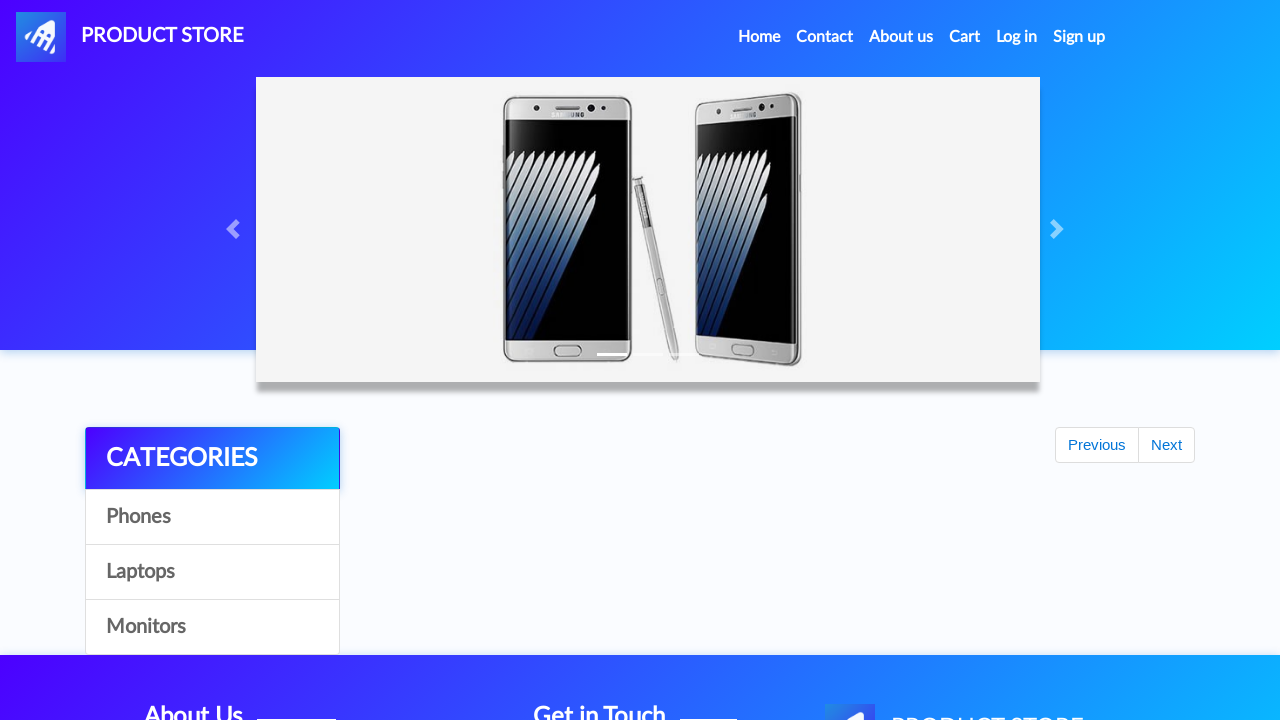

Waited 1 second for main page to load
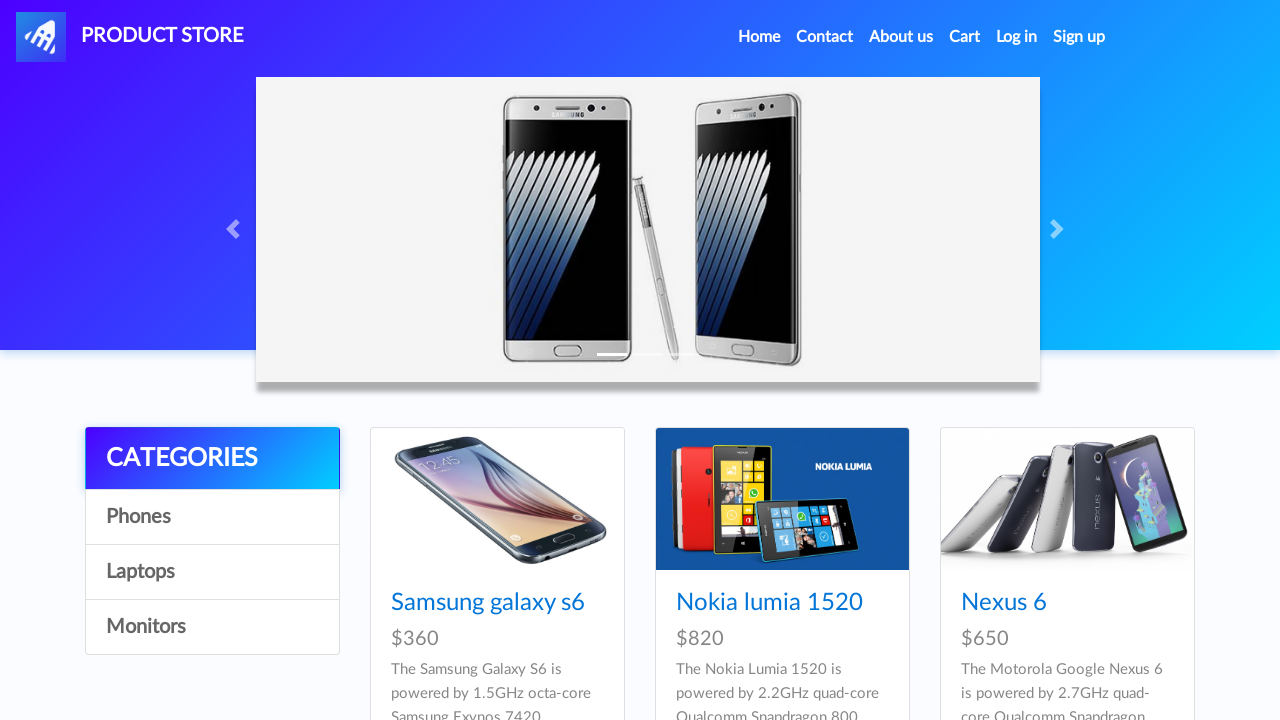

Waited for category links to load
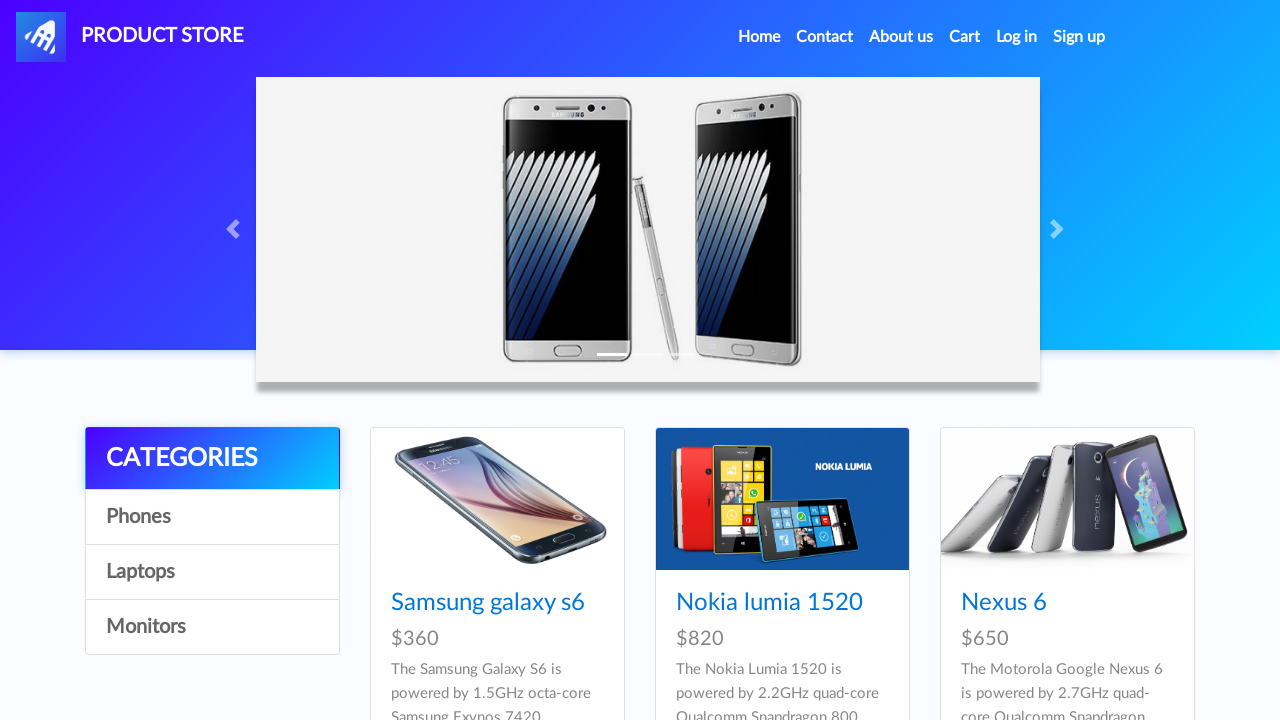

Waited 2 seconds for page to settle
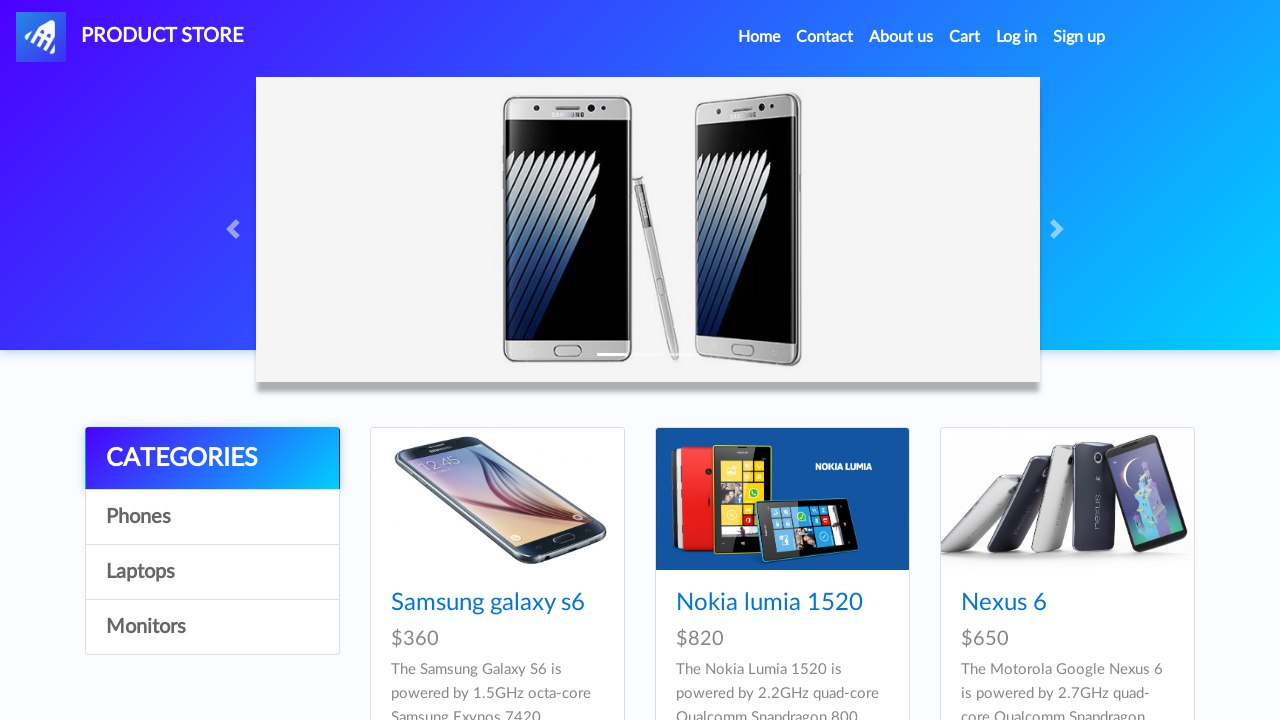

Clicked on Laptops category at (212, 572) on a.list-group-item:has-text("Laptops")
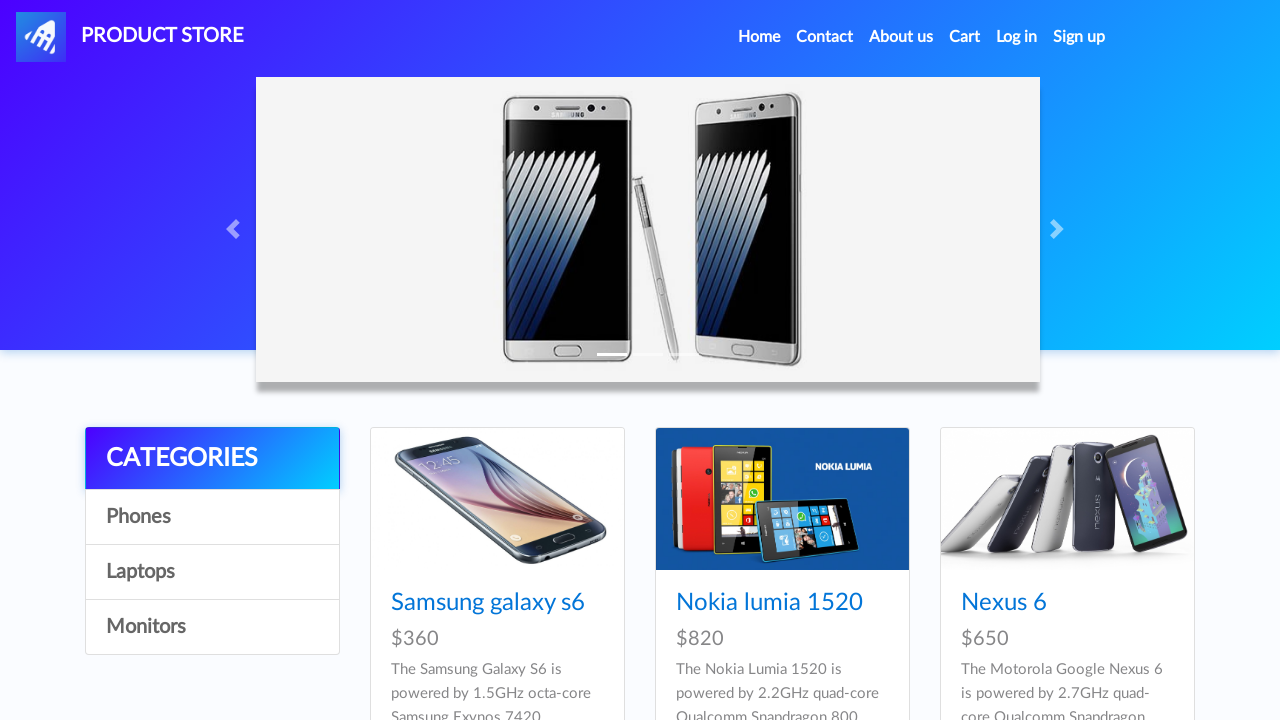

Waited 2 seconds for category products to load
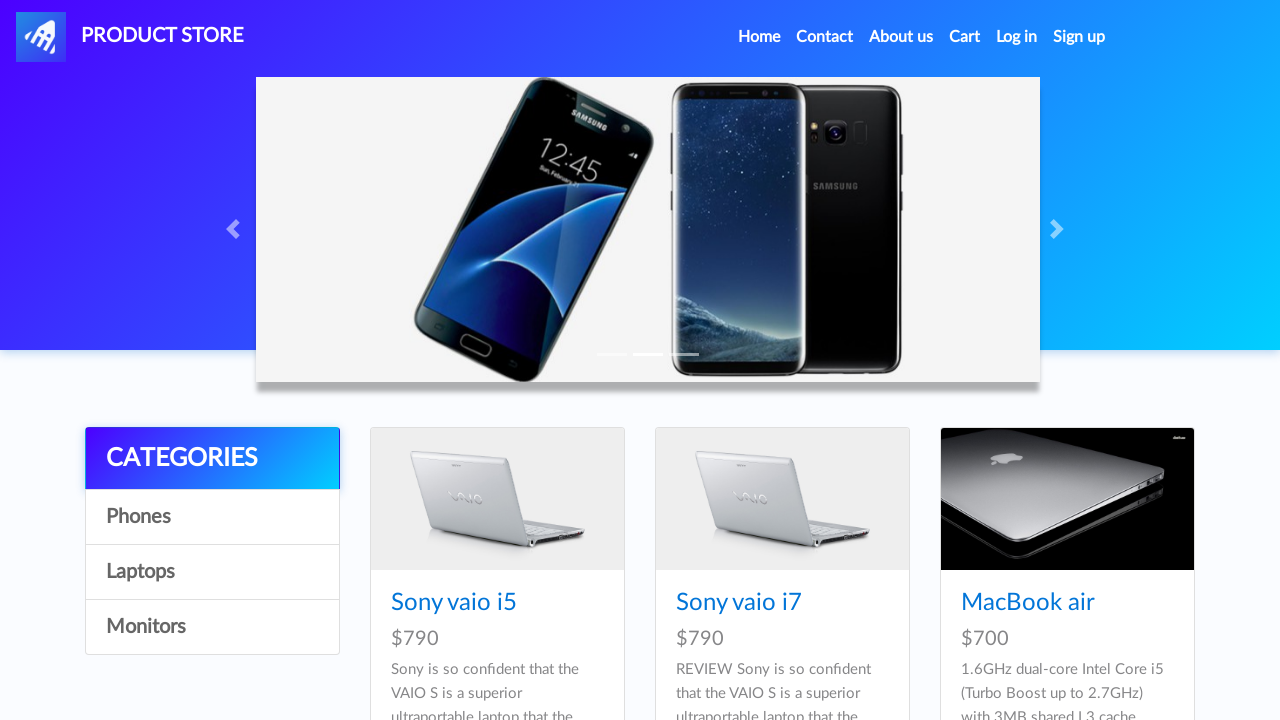

Waited for product cards to load
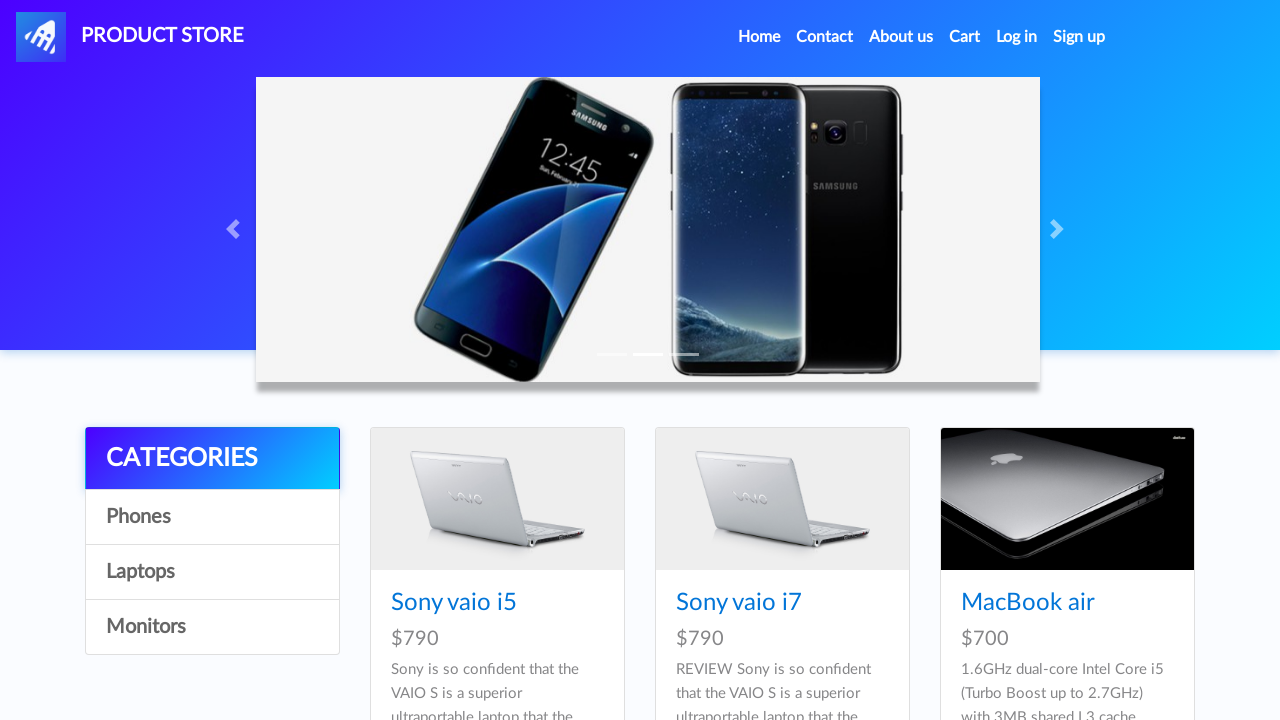

Waited 1 second for products to render
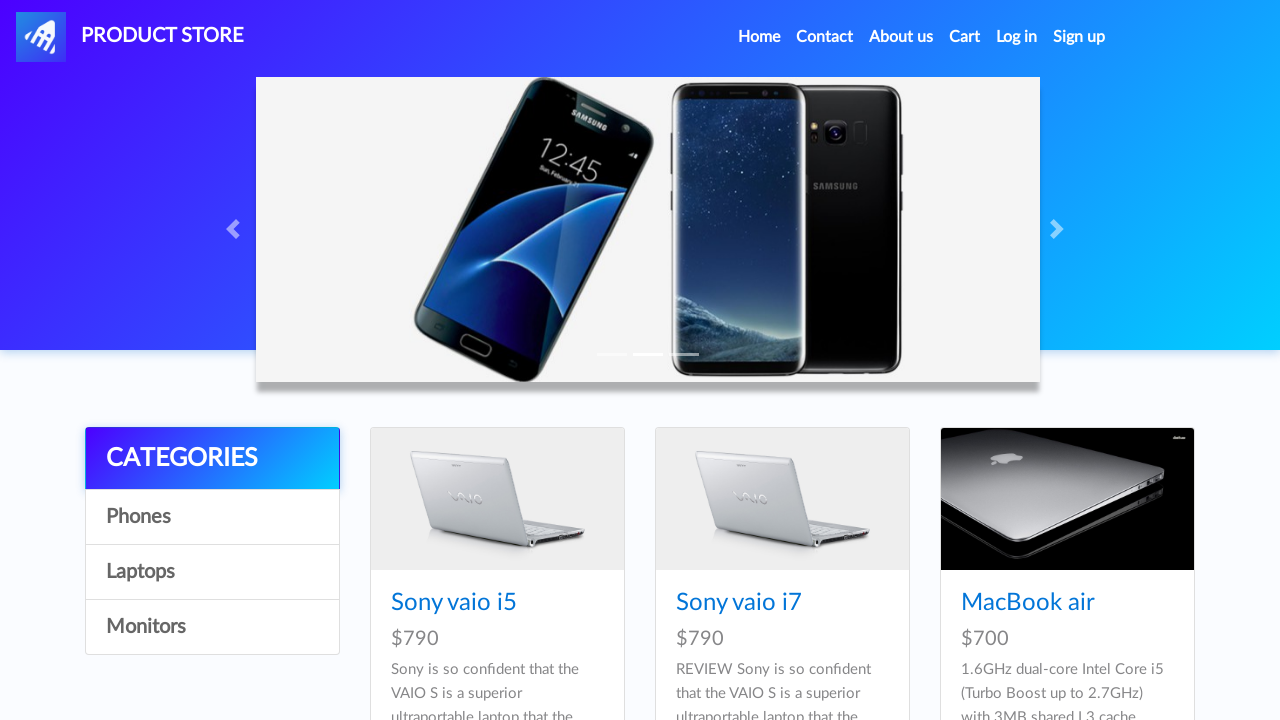

Opened product page (idp_=8) in new tab
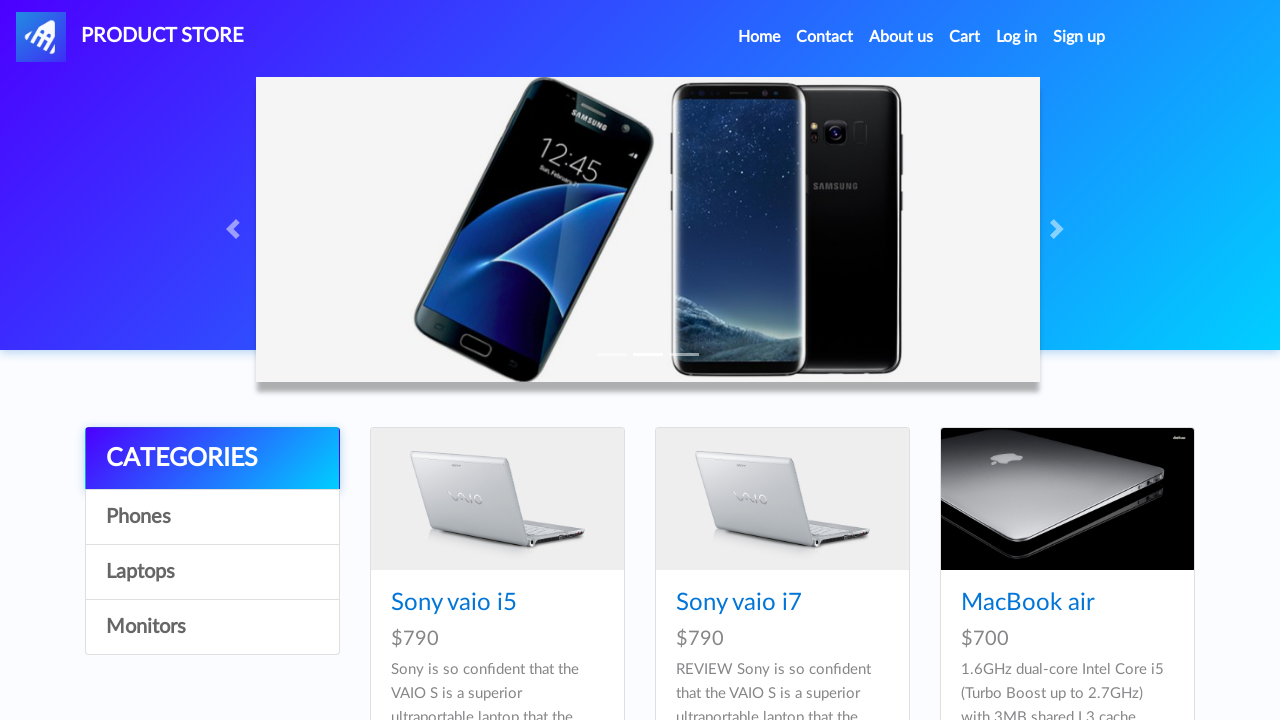

Waited for product page to load completely
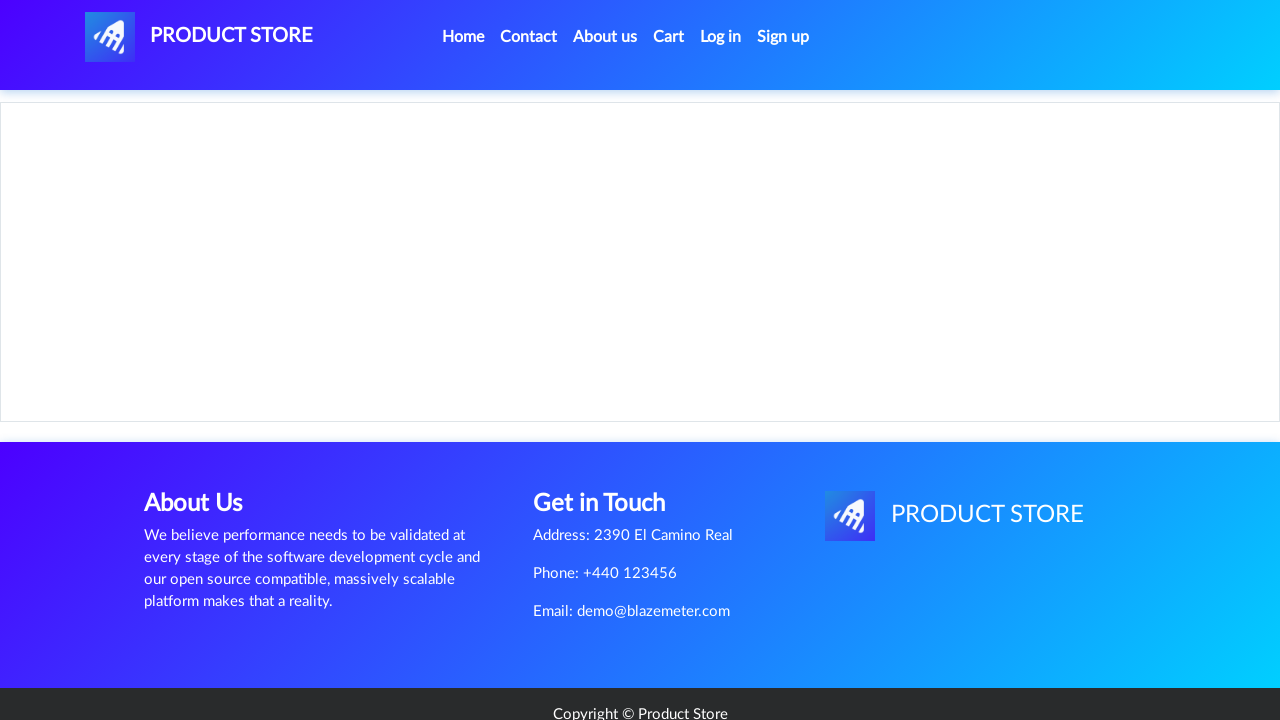

Waited 2 seconds for product page to settle
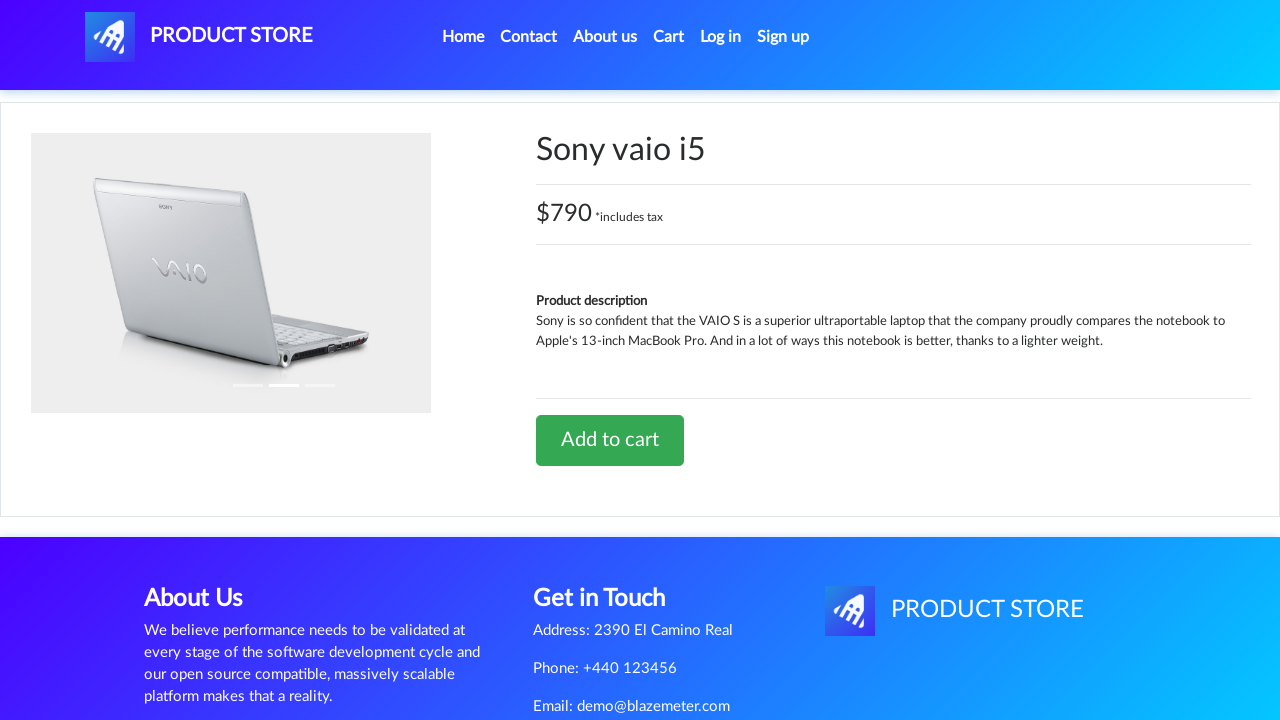

Waited for product details to load
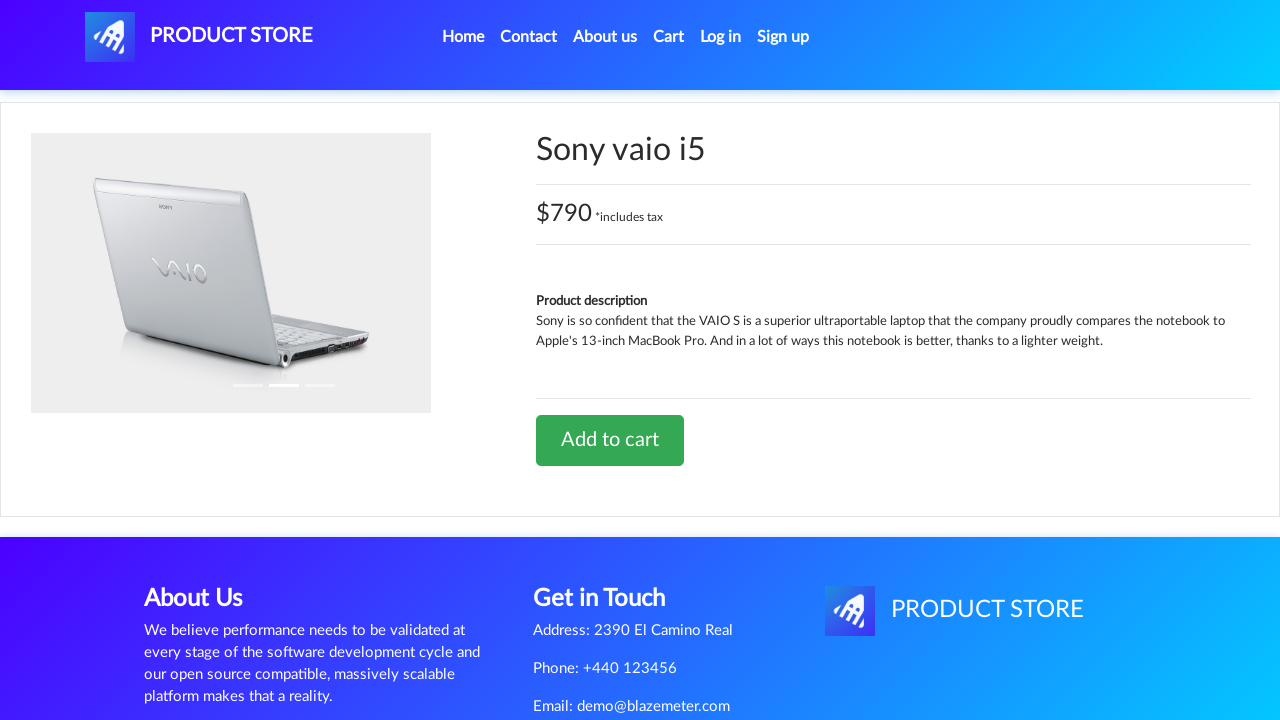

Clicked 'Add to cart' button at (610, 440) on a.btn.btn-success.btn-lg:has-text("Add to cart")
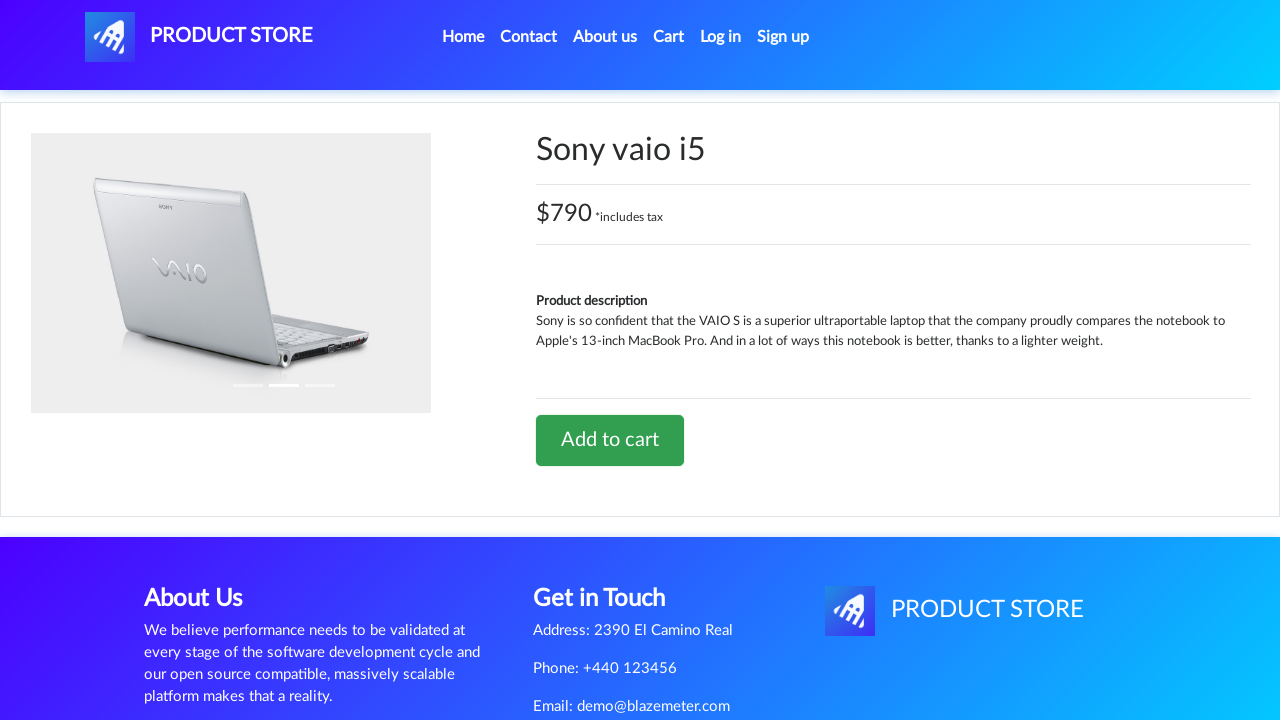

Waited 1 second after clicking add to cart
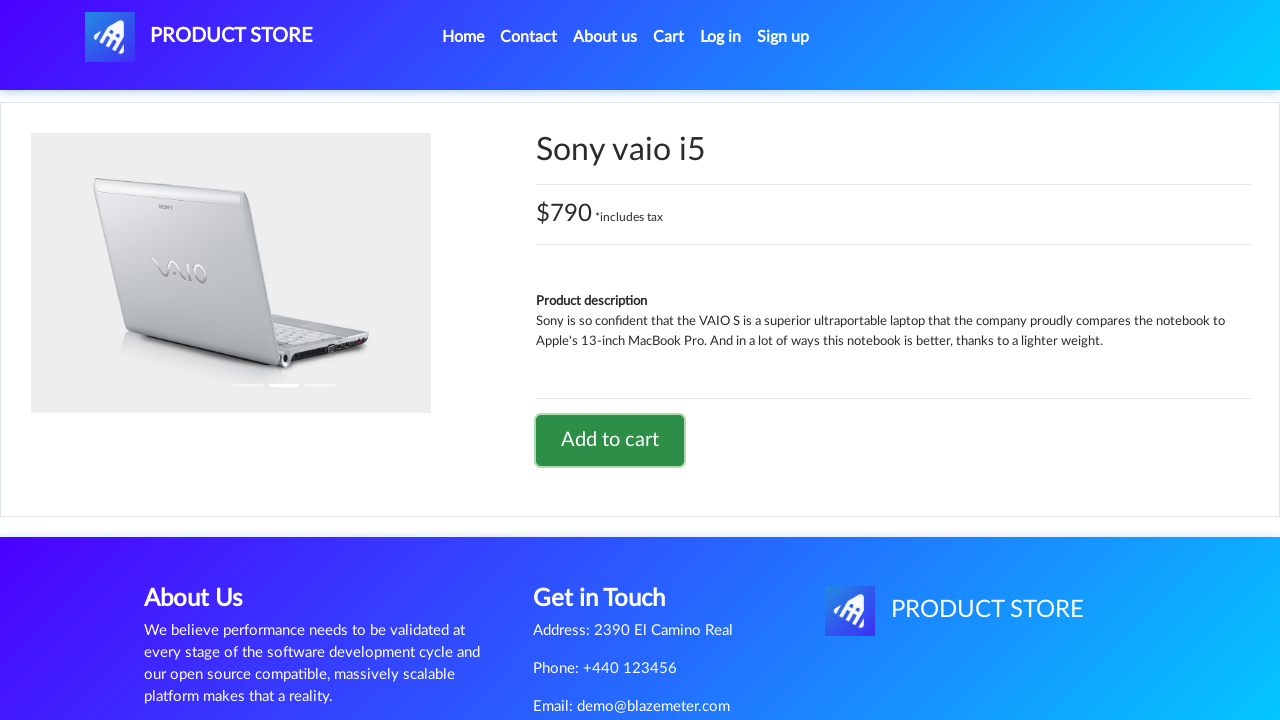

Set up dialog handler to accept alert
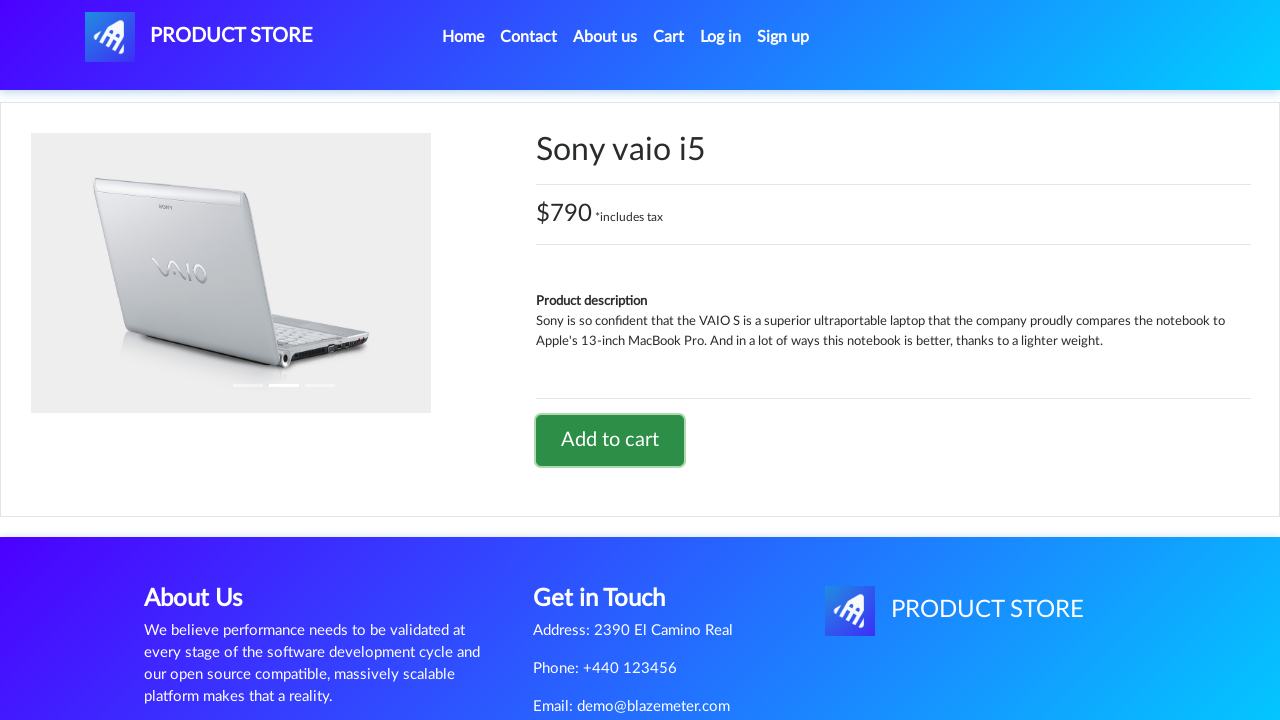

Waited 1 second after alert confirmation
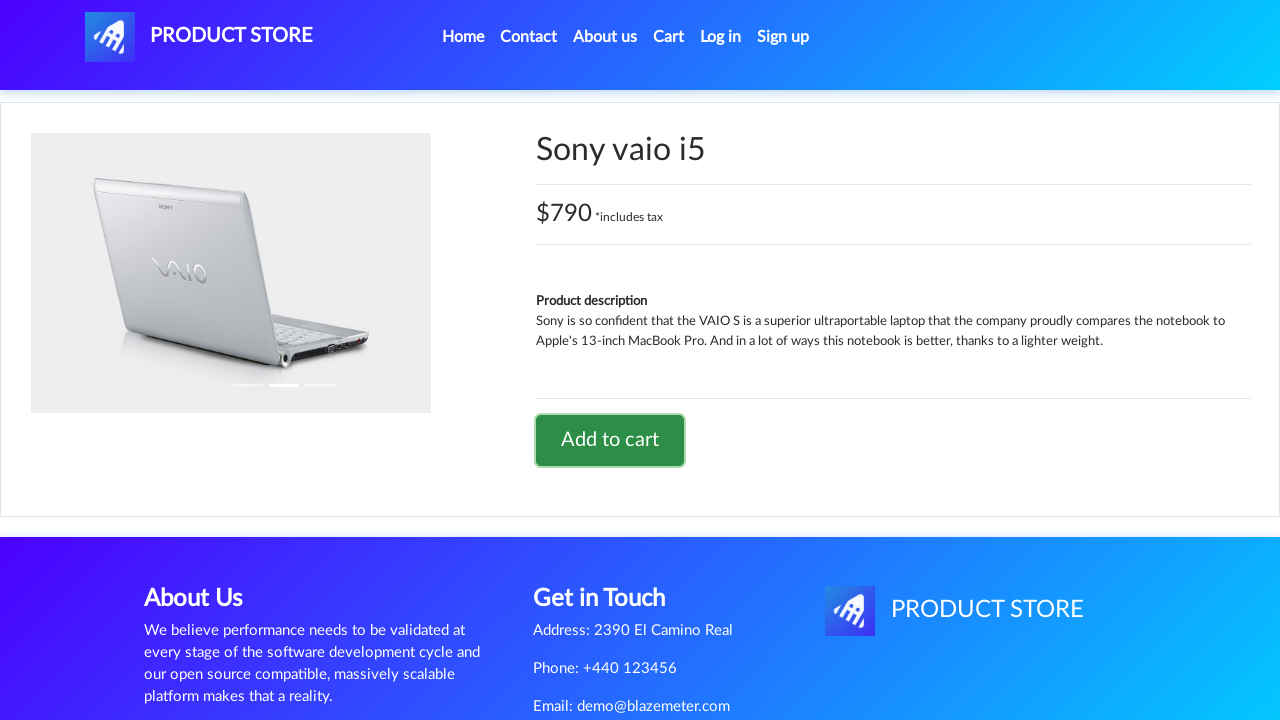

Clicked on Cart link to verify product was added at (669, 37) on #cartur
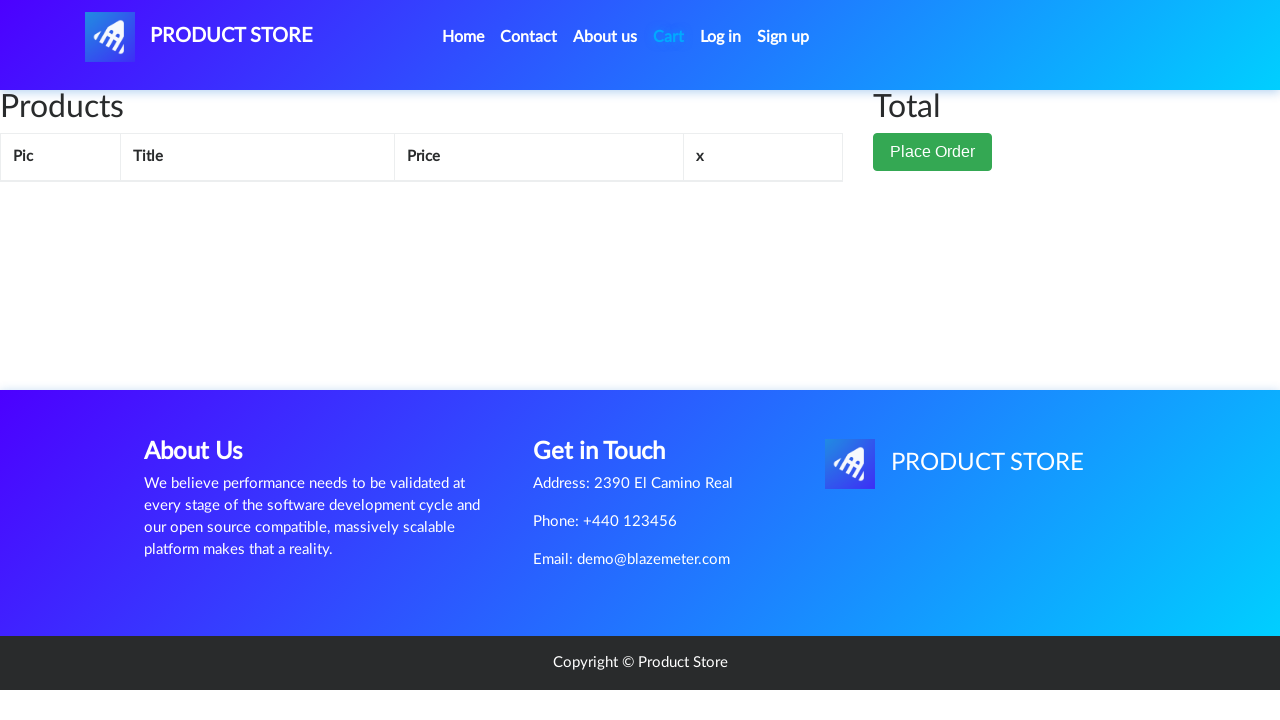

Waited 2 seconds for cart page to load
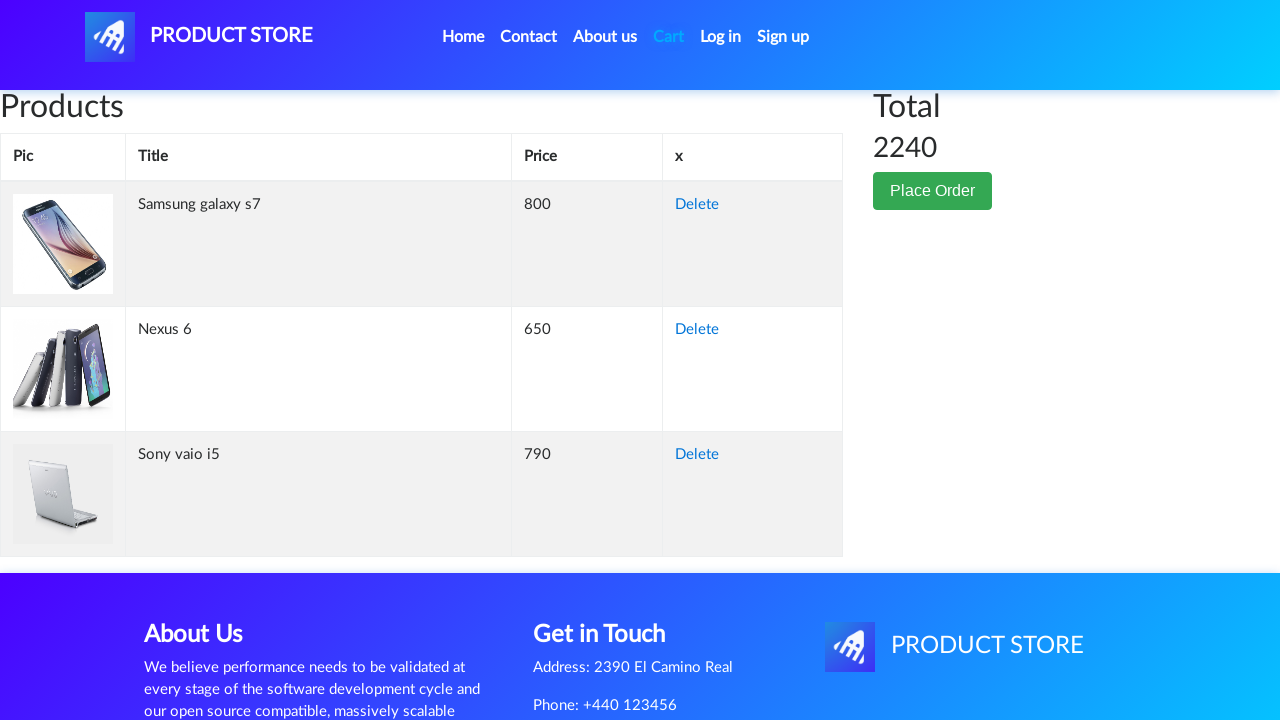

Closed product page tab
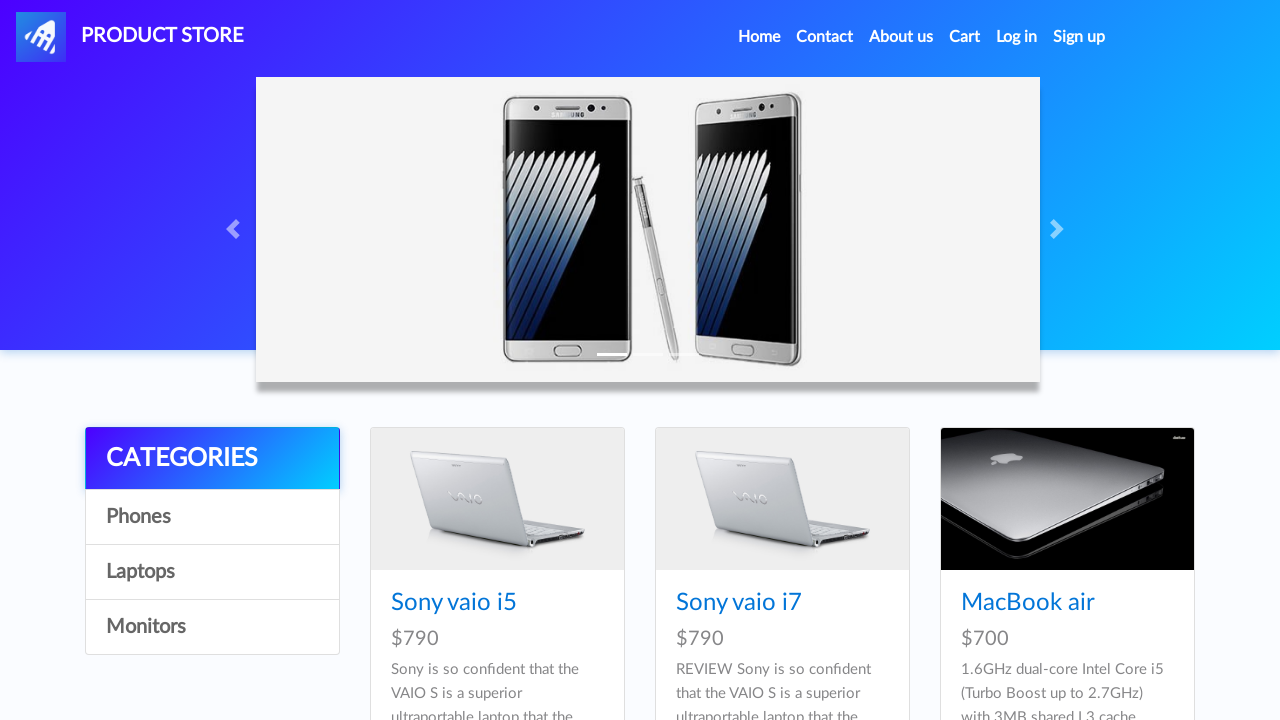

Navigated back to main demoblaze page
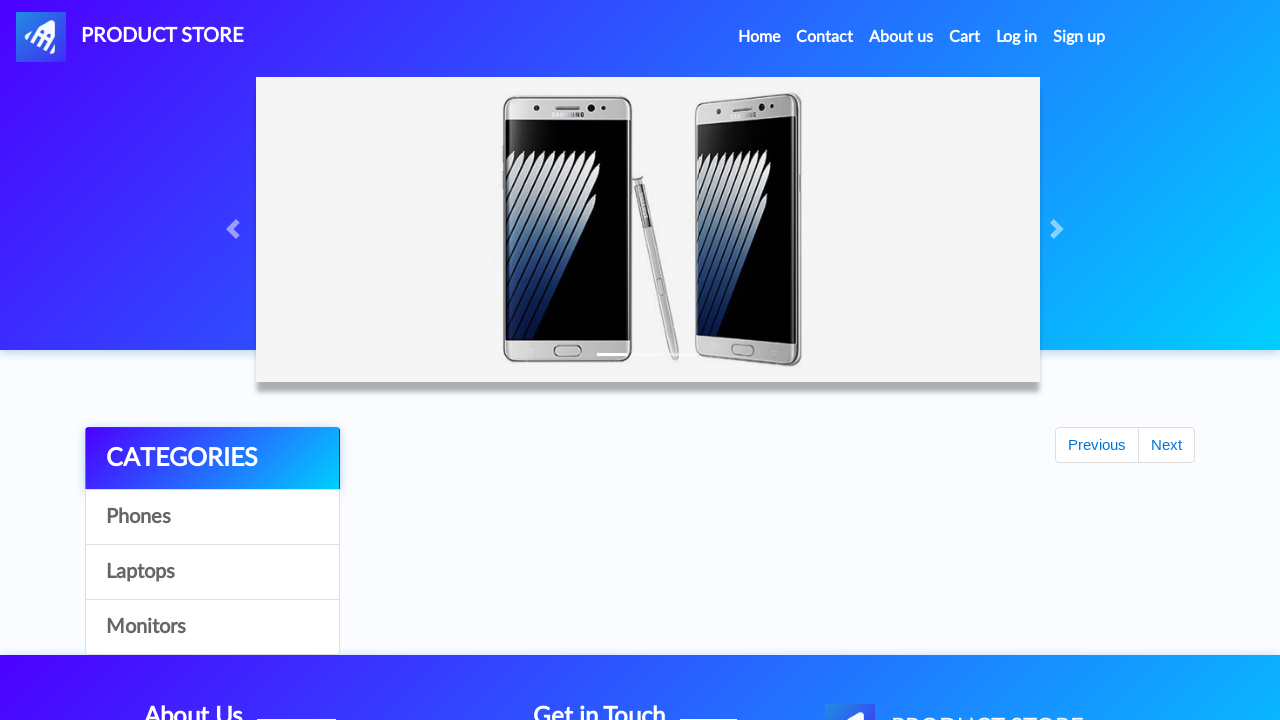

Waited 1 second for main page to load
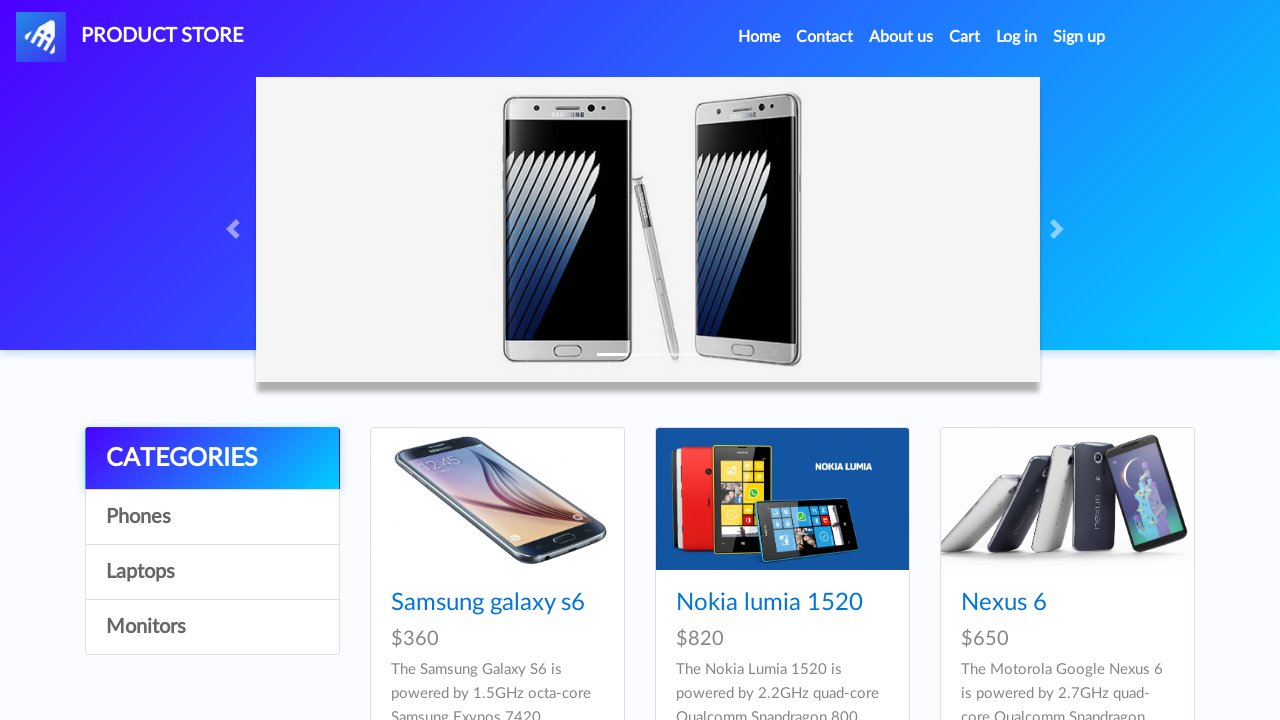

Waited for product cards to load
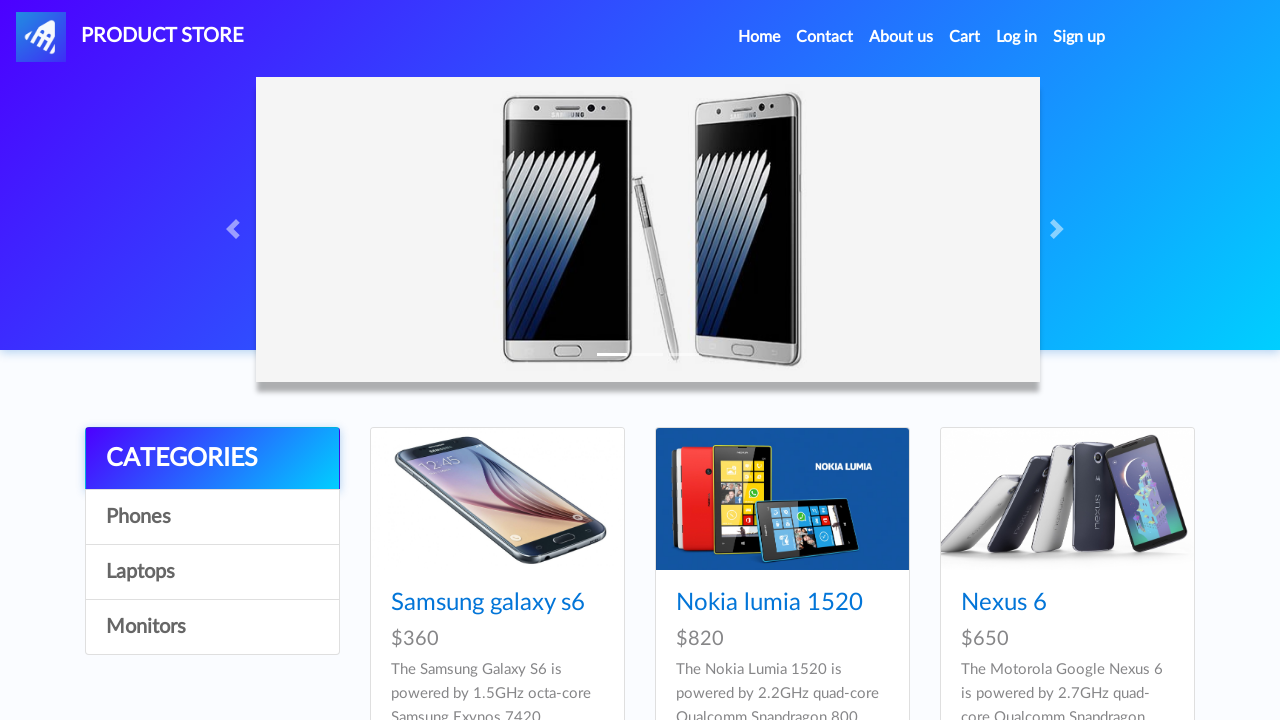

Waited 1 second for products to render
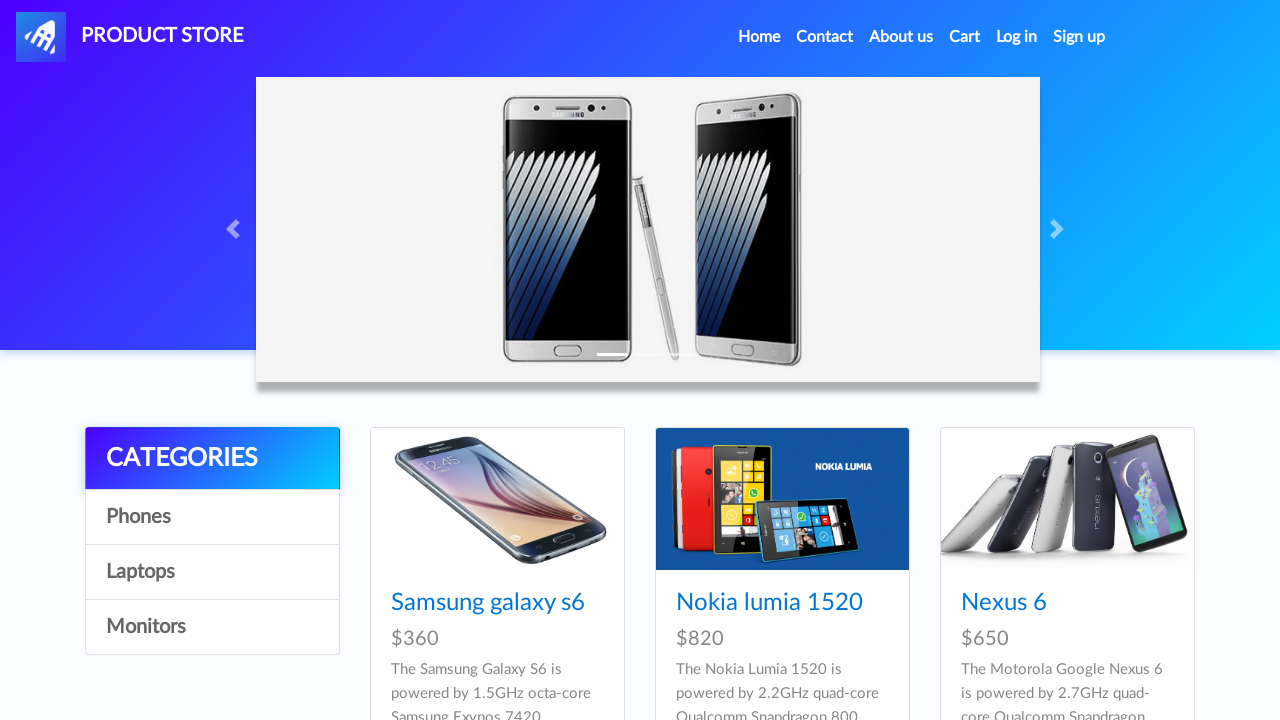

Opened product page (idp_=11) in new tab
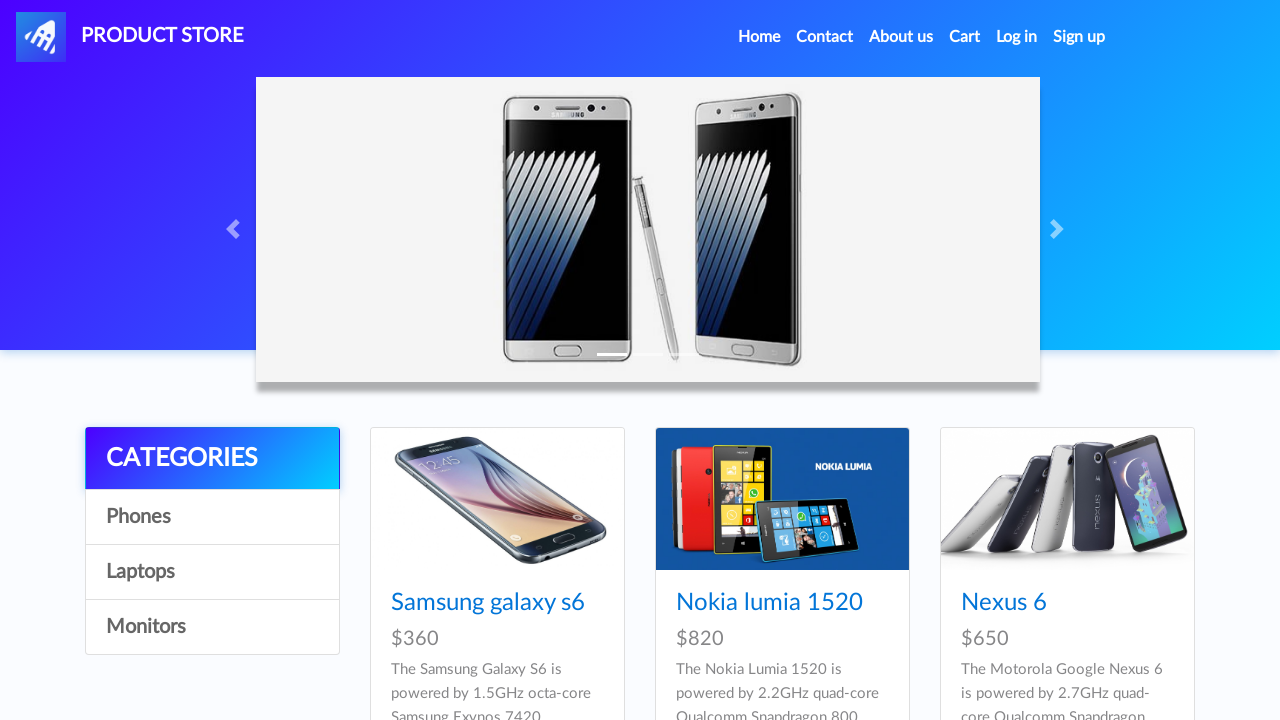

Waited for product page to load completely
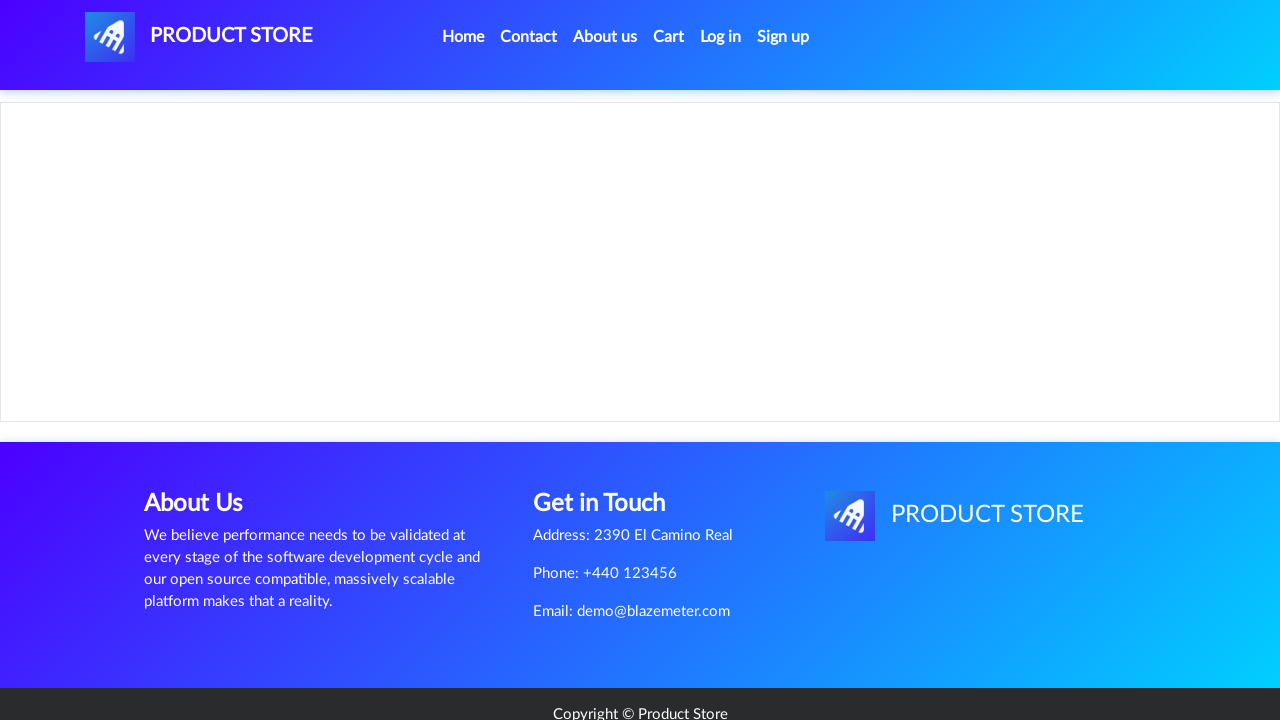

Waited 2 seconds for product page to settle
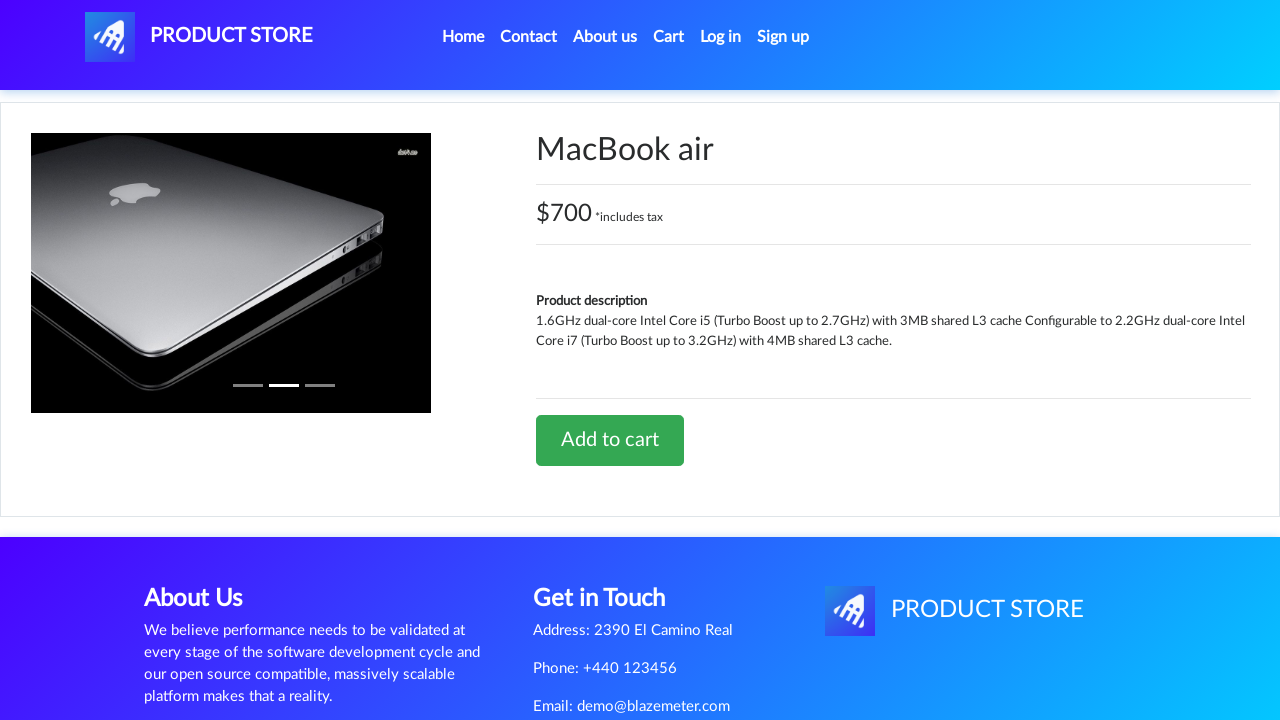

Waited for product details to load
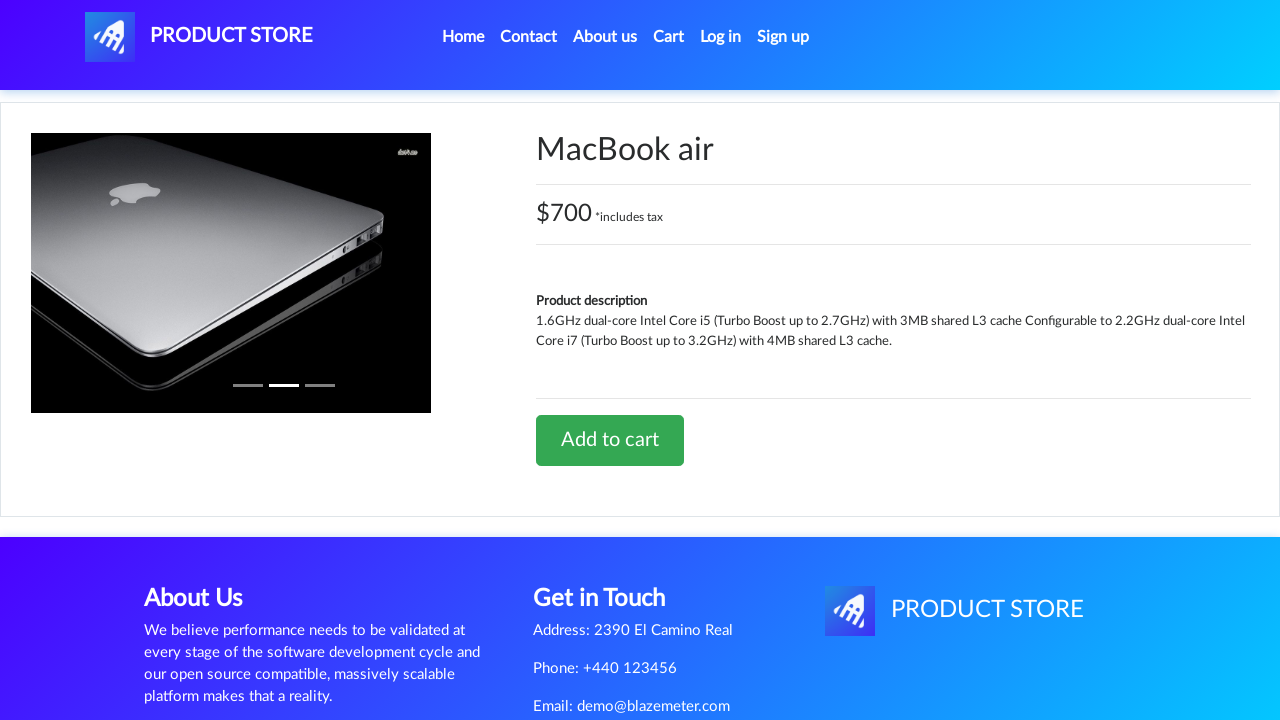

Clicked 'Add to cart' button at (610, 440) on a.btn.btn-success.btn-lg:has-text("Add to cart")
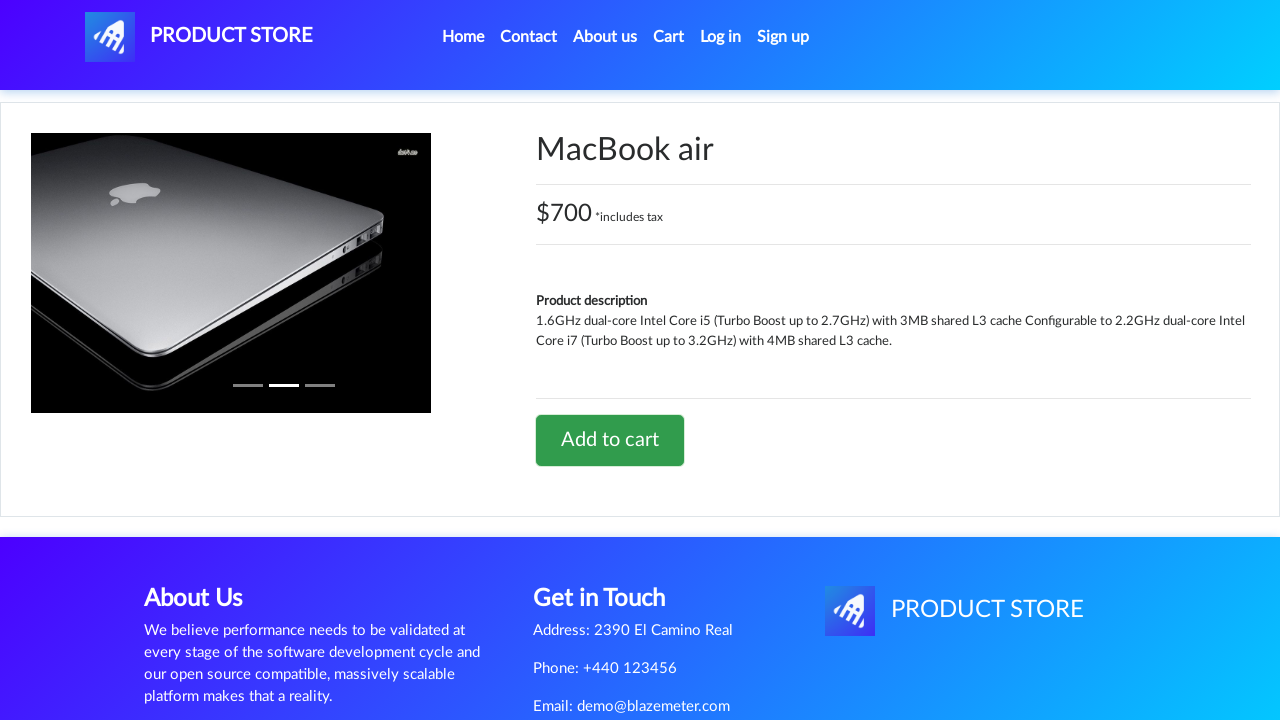

Waited 1 second after clicking add to cart
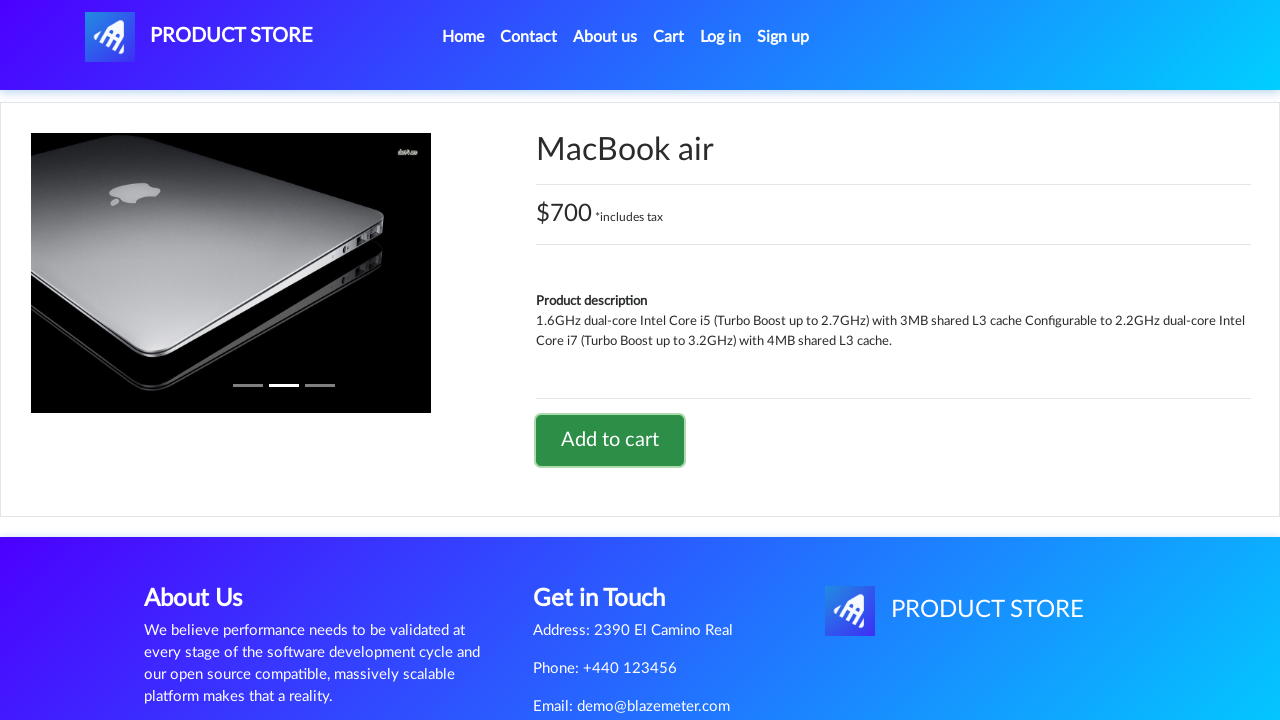

Set up dialog handler to accept alert
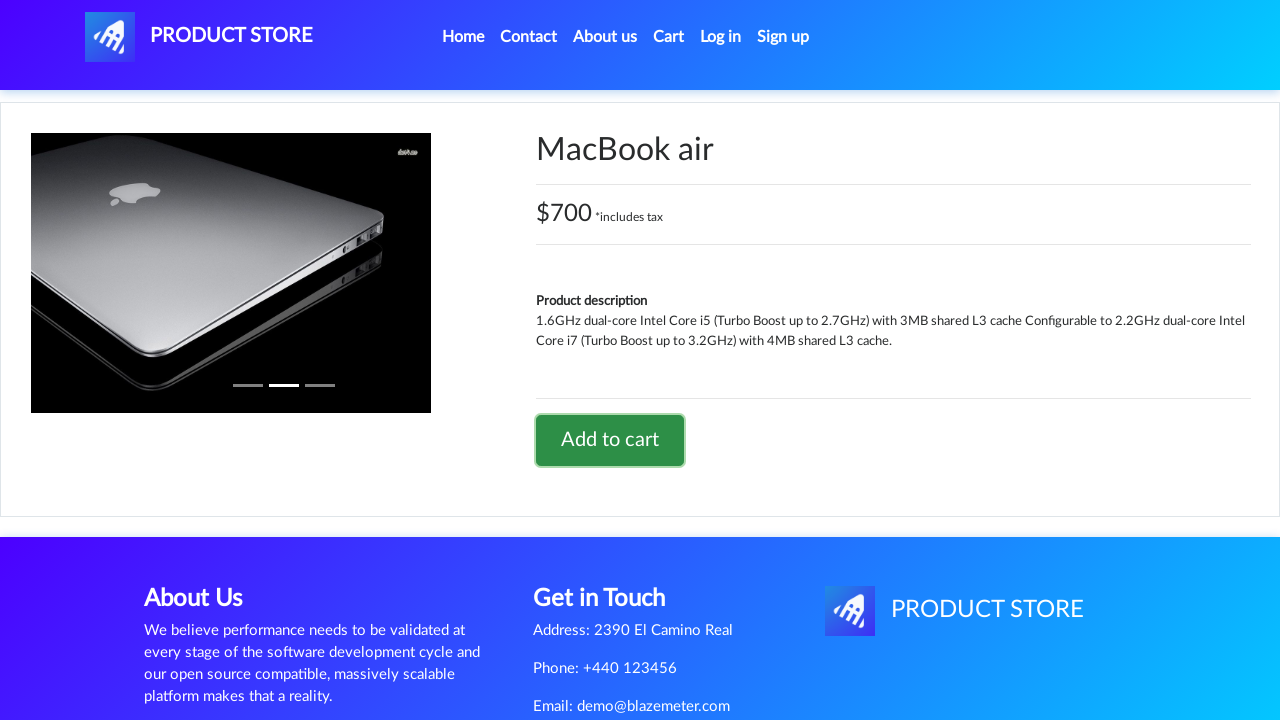

Waited 1 second after alert confirmation
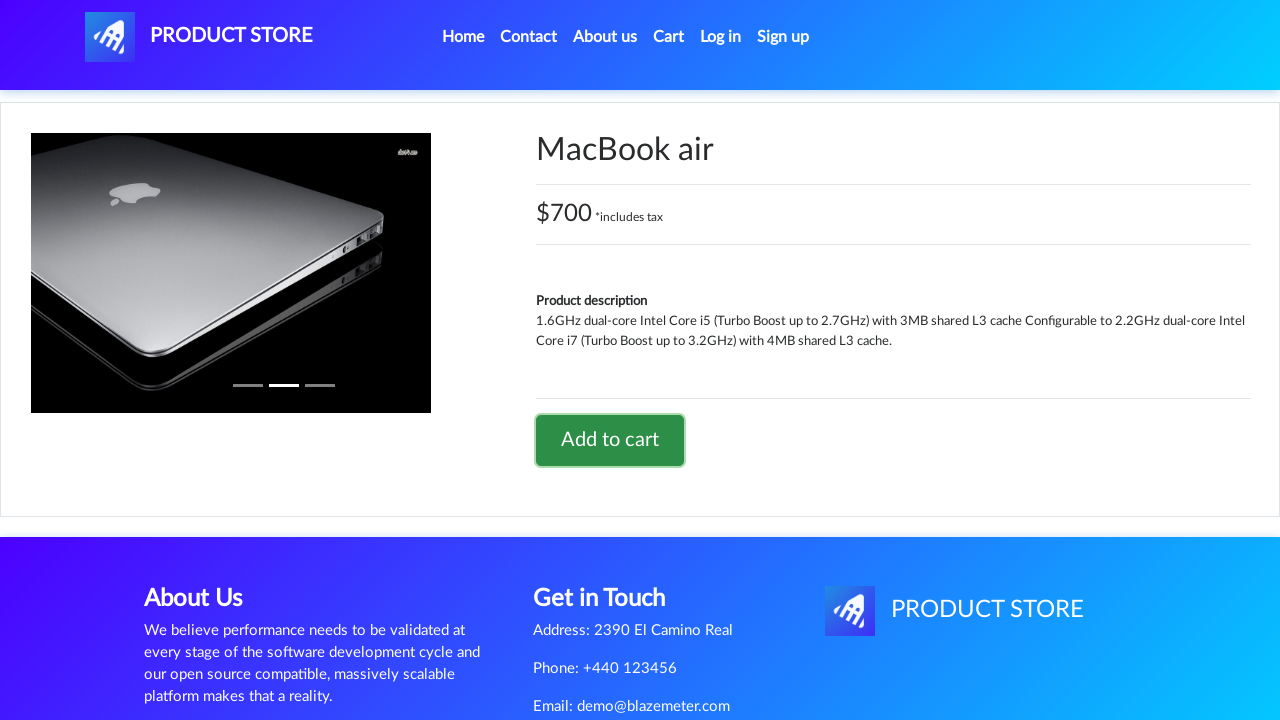

Clicked on Cart link to verify product was added at (669, 37) on #cartur
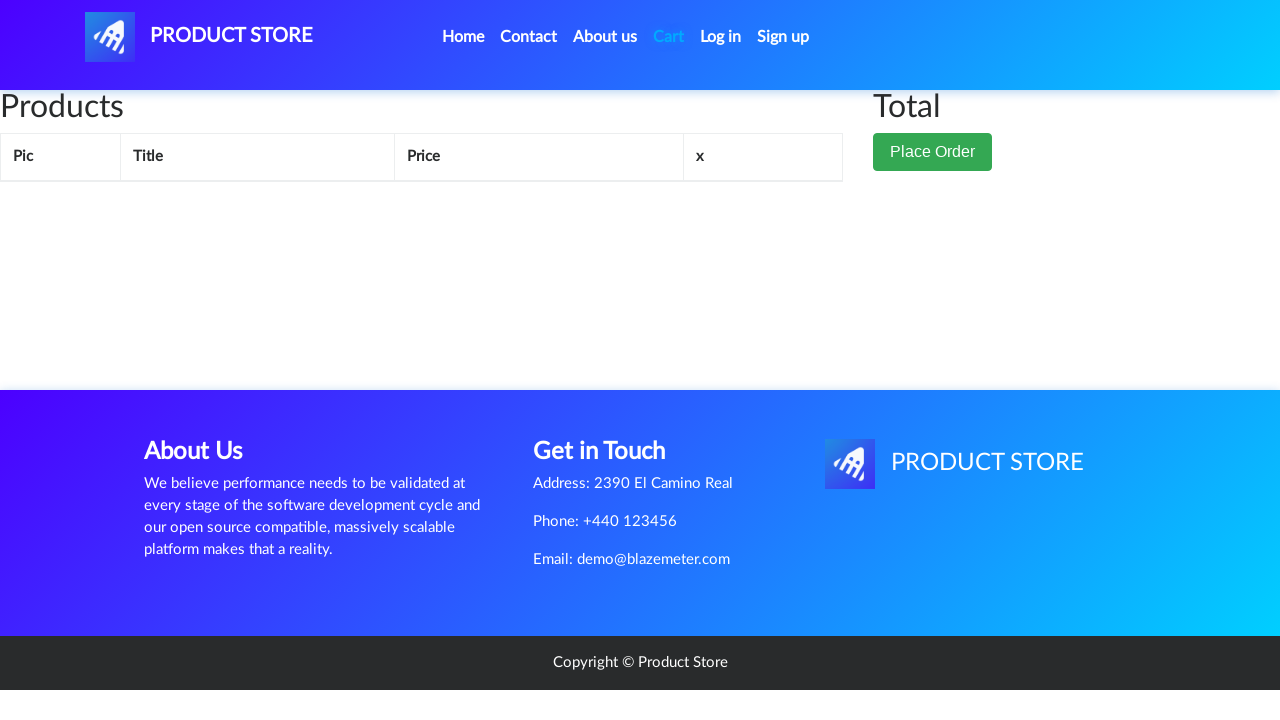

Waited 2 seconds for cart page to load
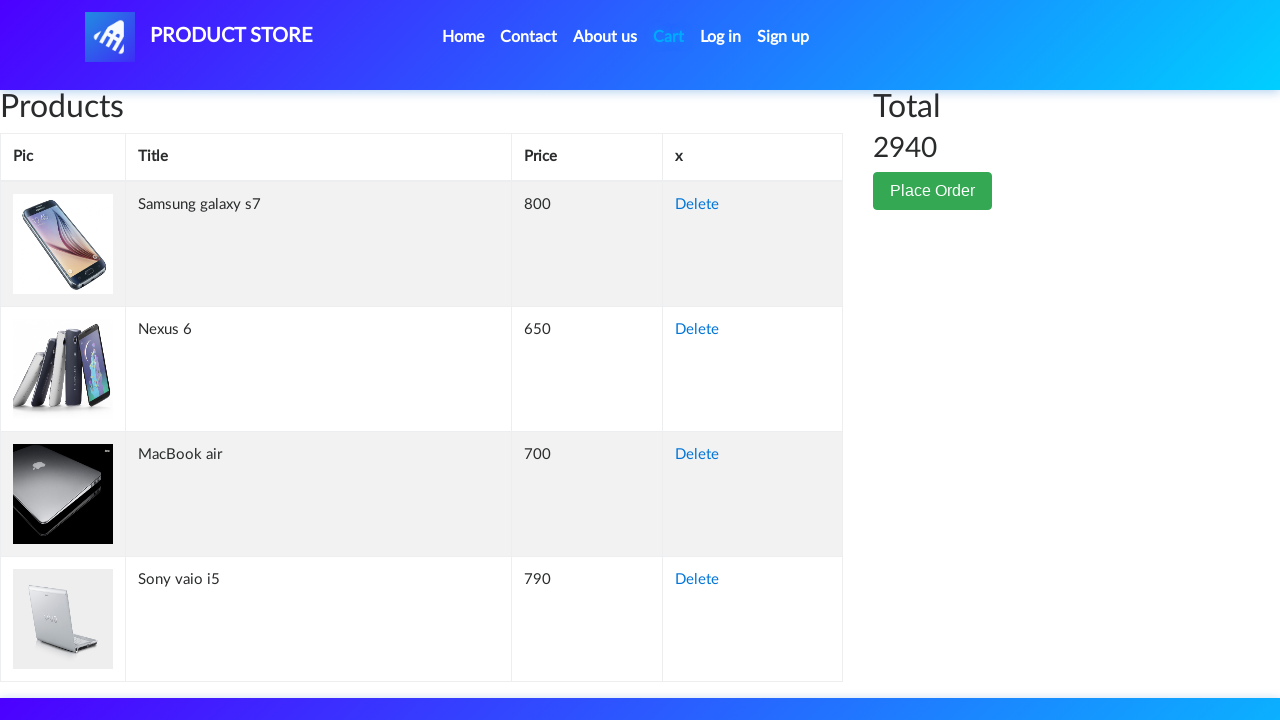

Closed product page tab
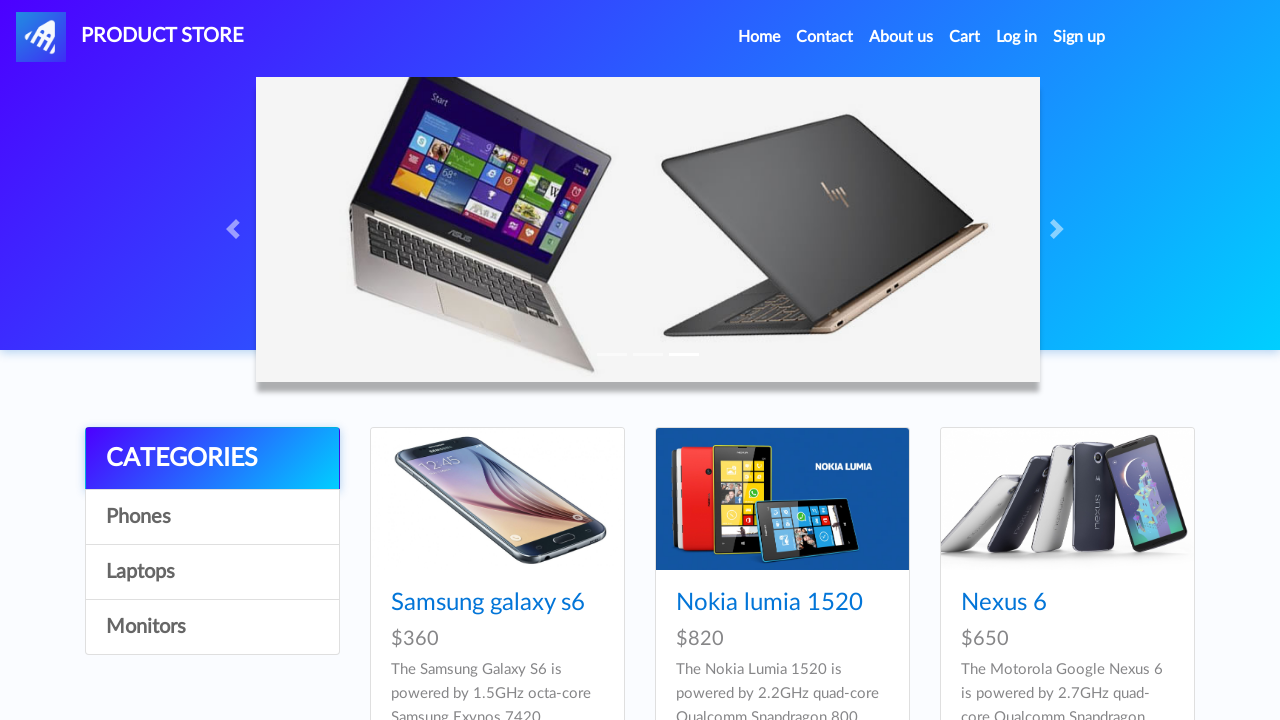

Navigated back to main demoblaze page
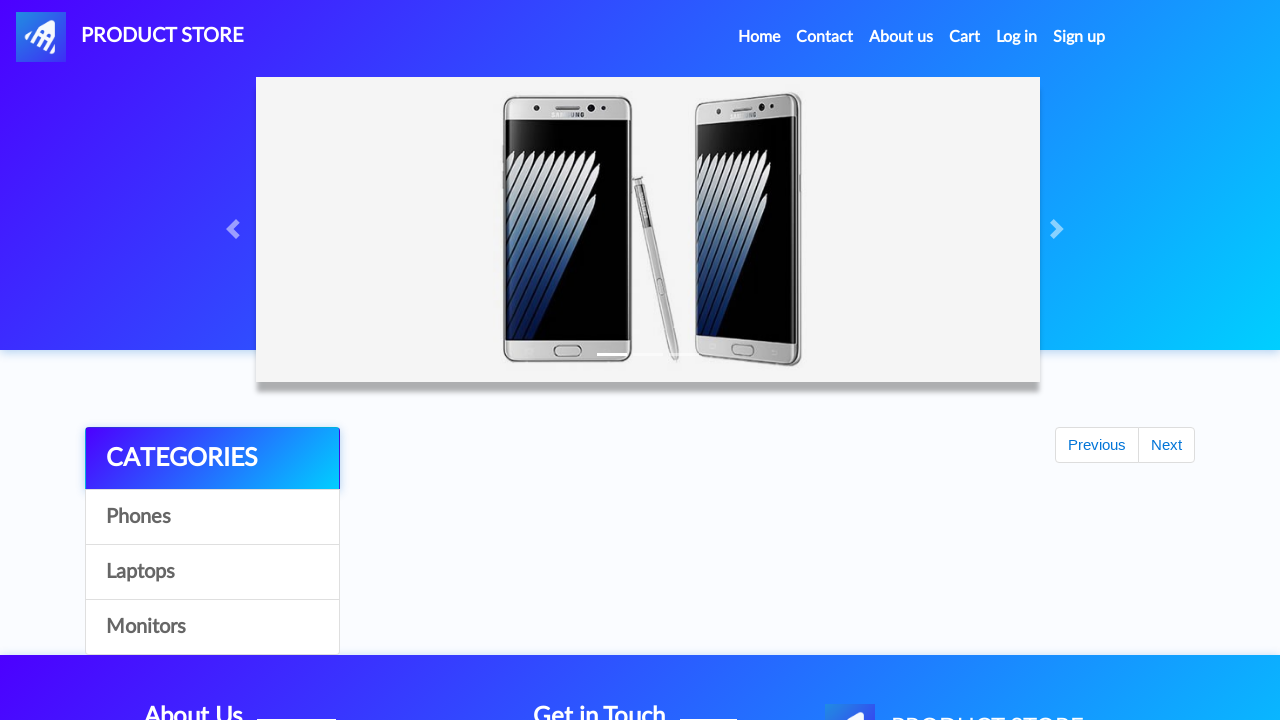

Waited 1 second for main page to load
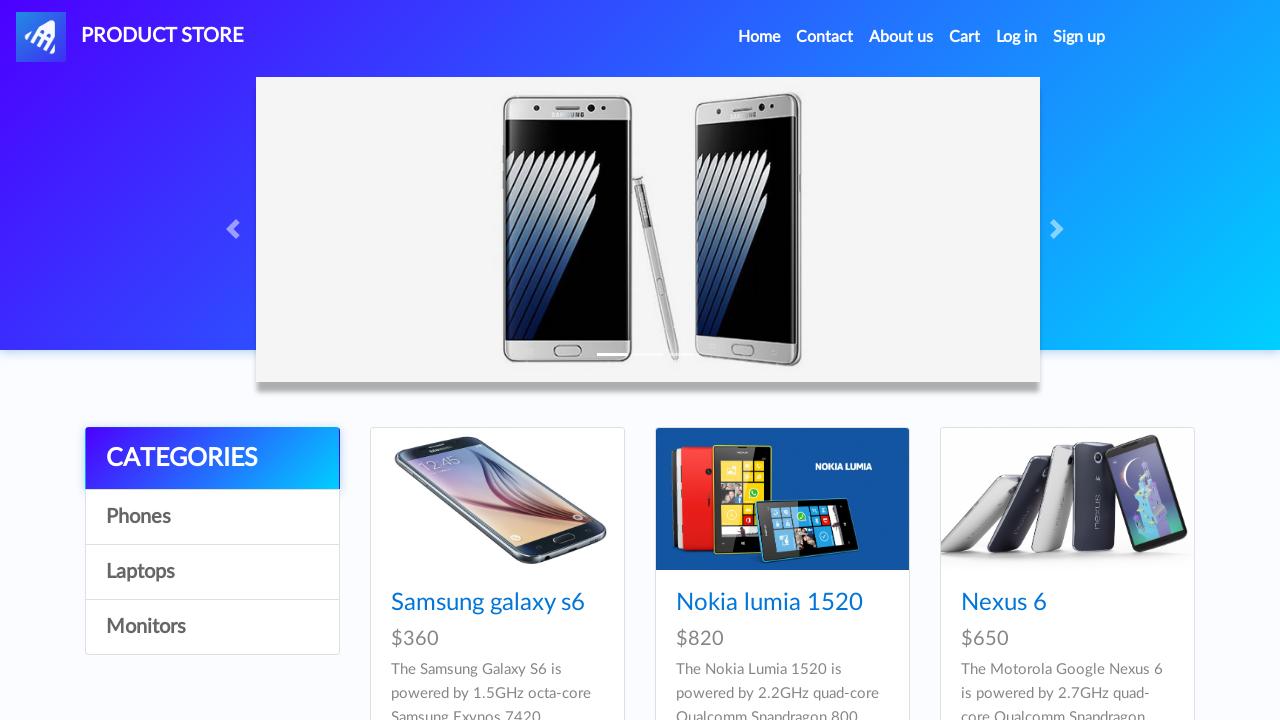

Waited for category links to load
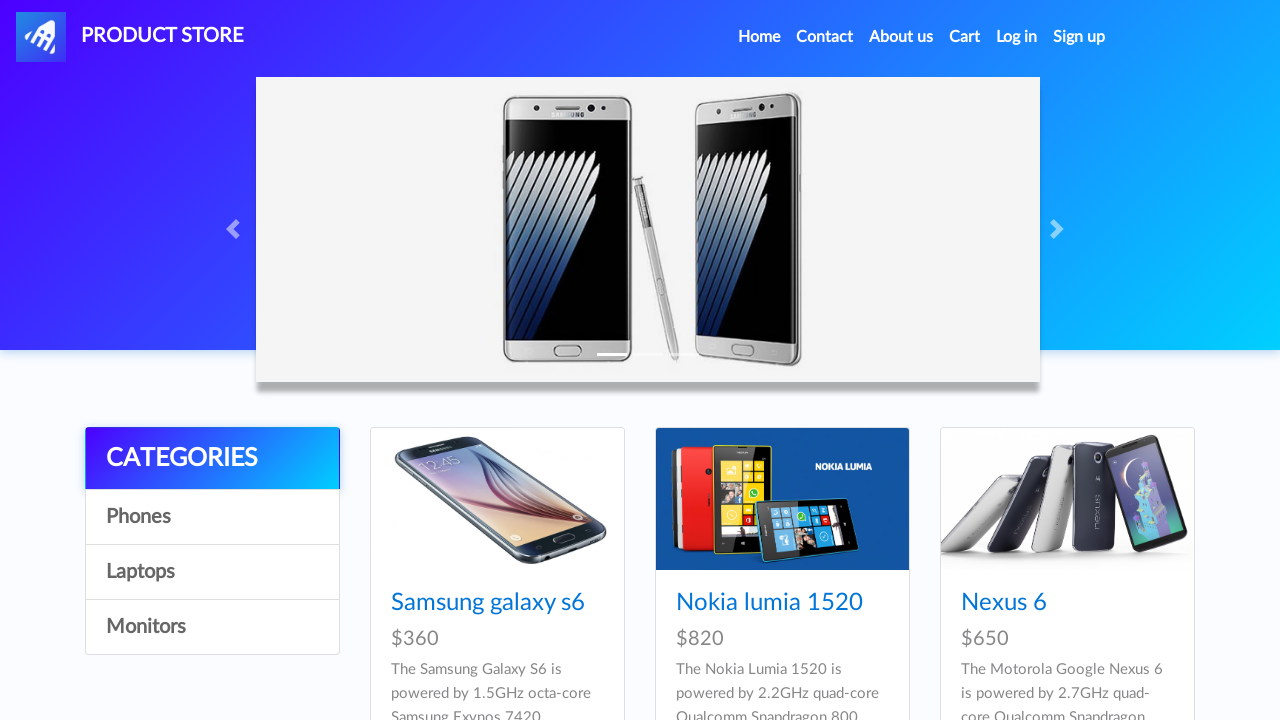

Waited 2 seconds for page to settle
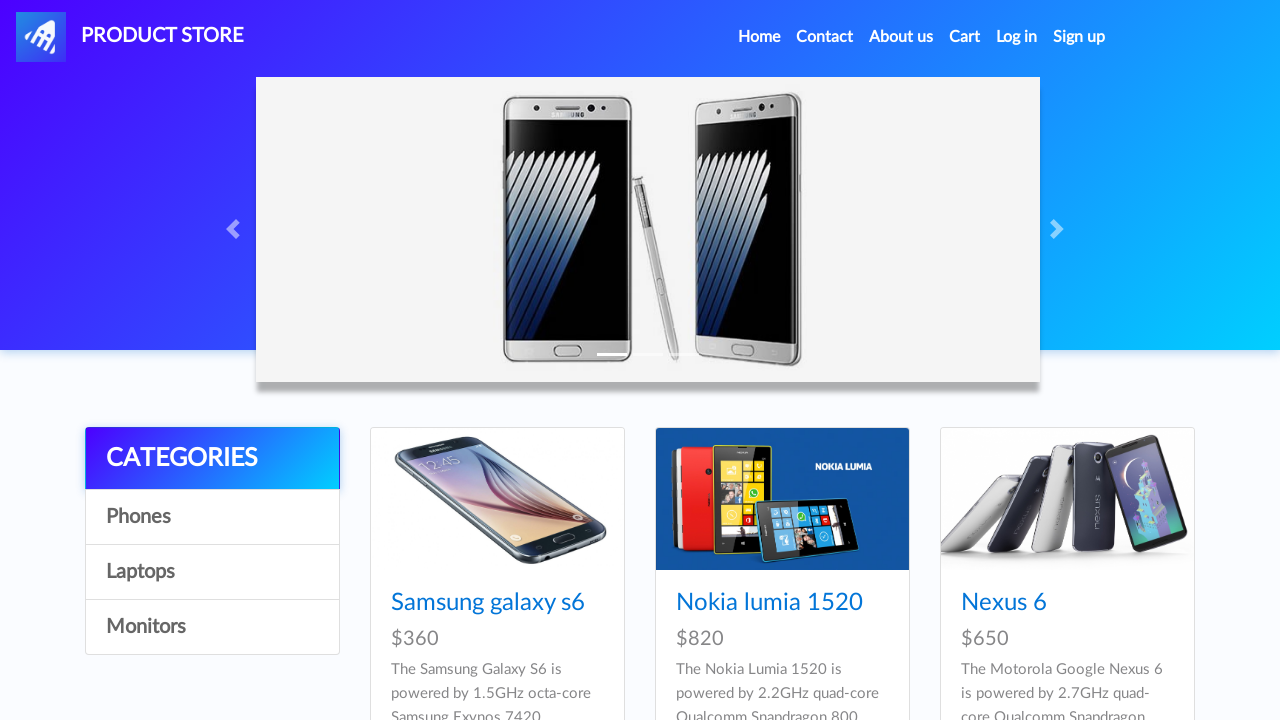

Clicked on Monitors category at (212, 627) on a.list-group-item:has-text("Monitors")
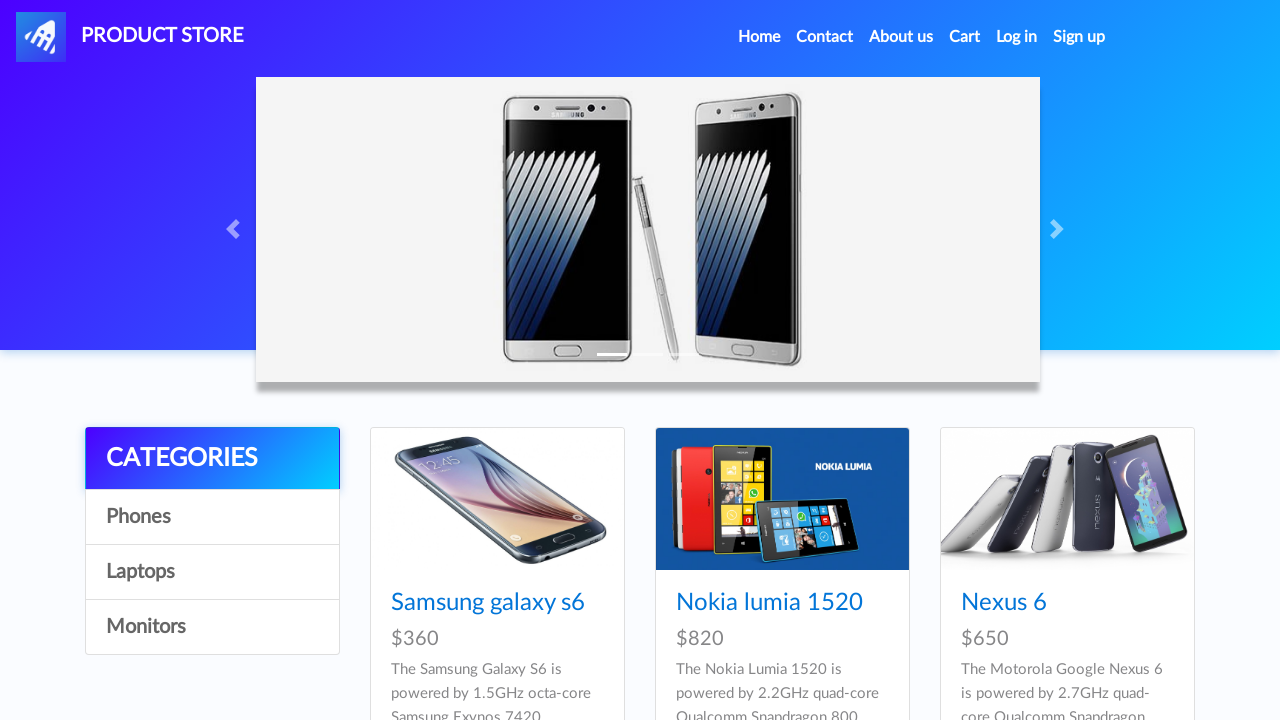

Waited 2 seconds for category products to load
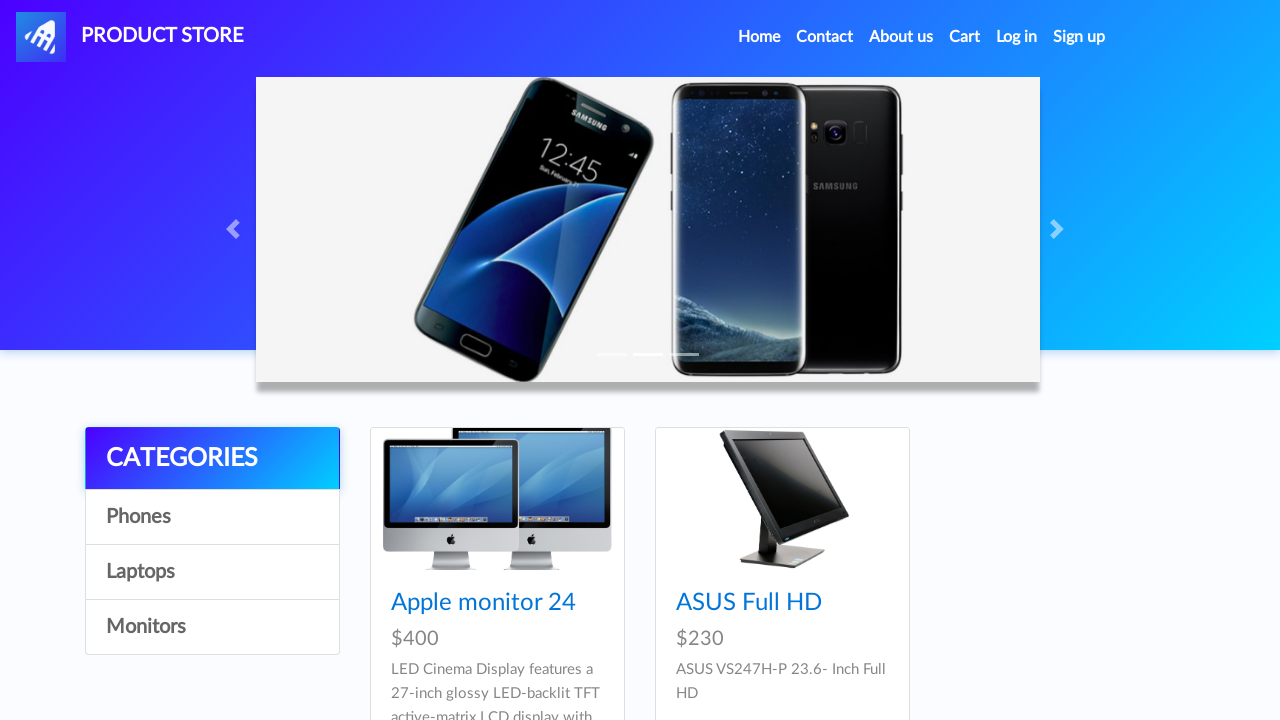

Waited for product cards to load
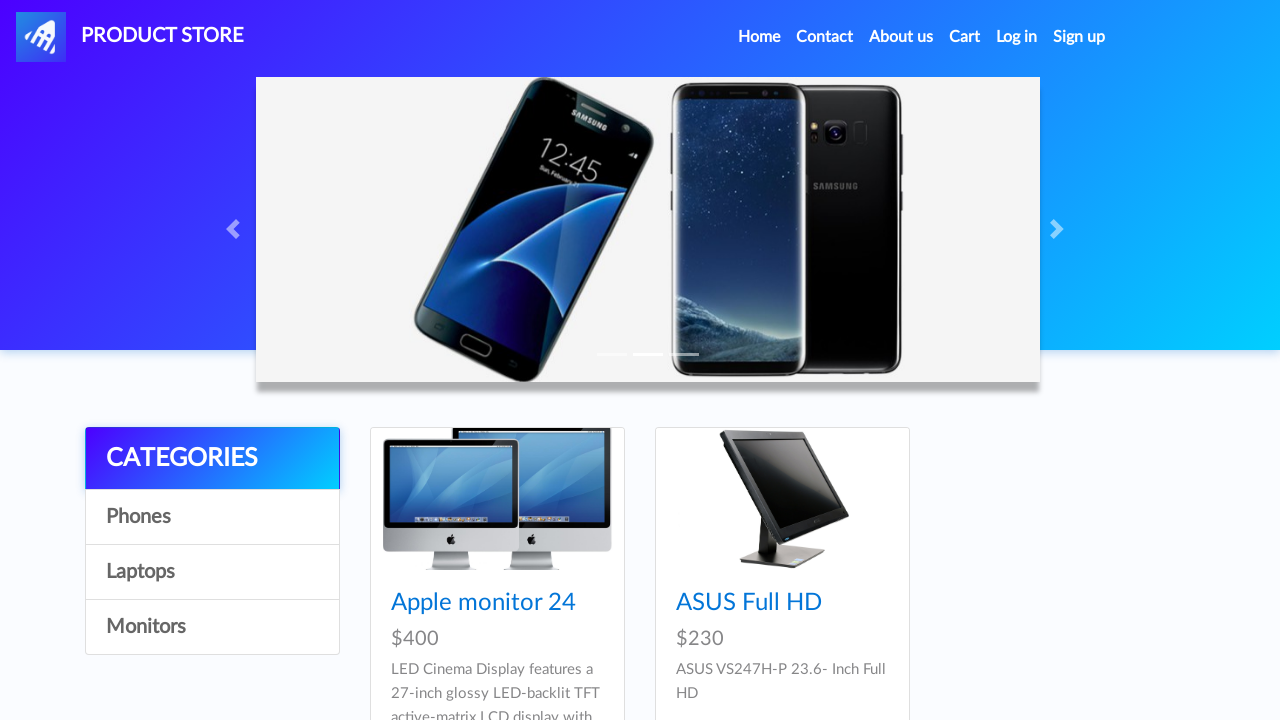

Waited 1 second for products to render
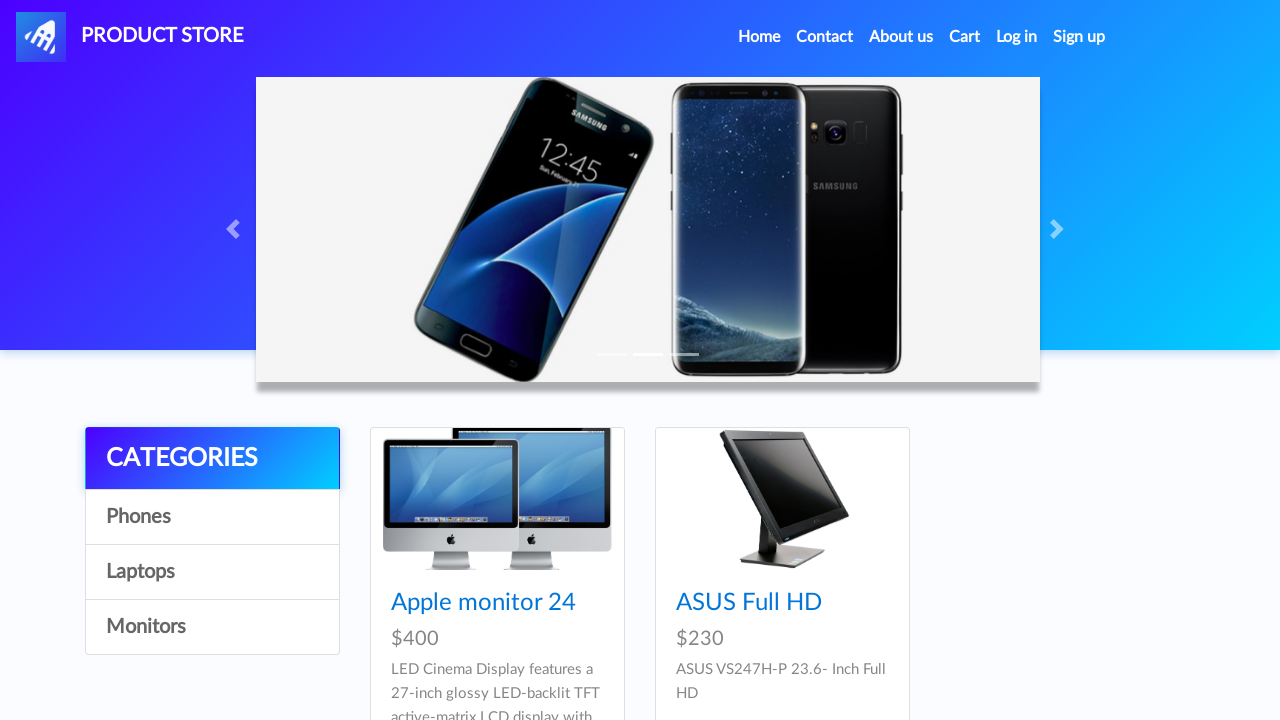

Opened product page (idp_=10) in new tab
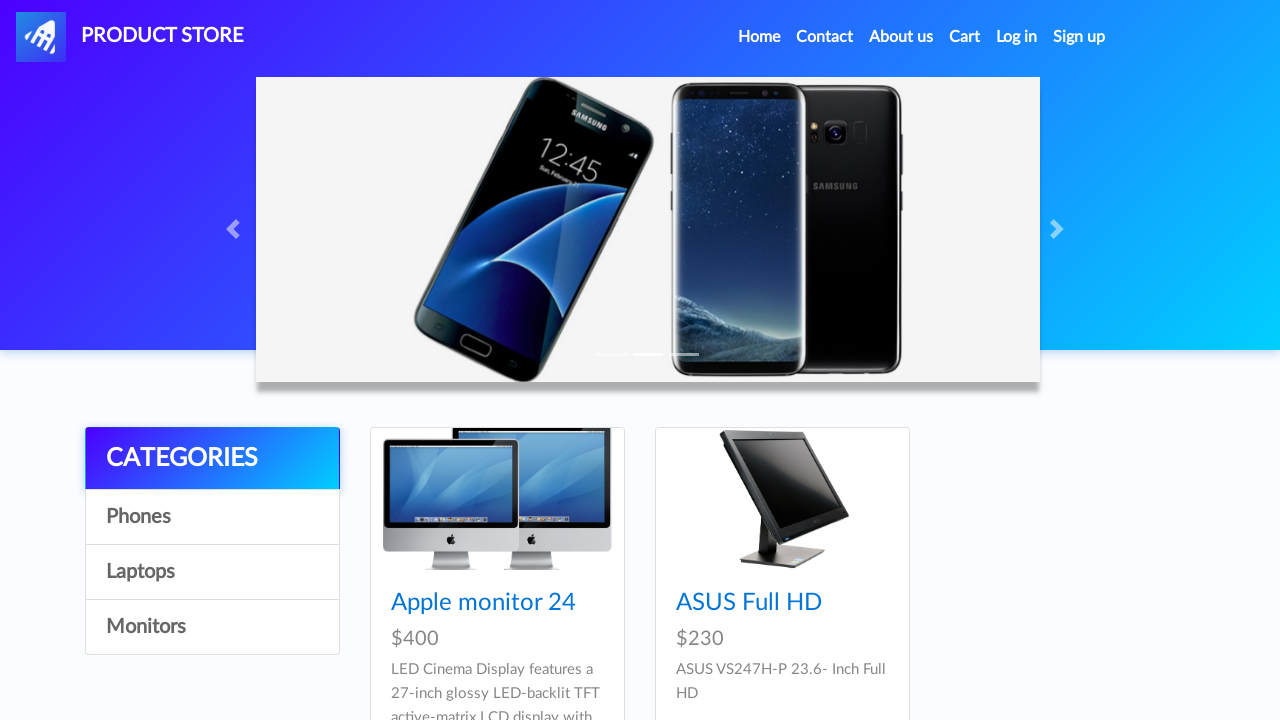

Waited for product page to load completely
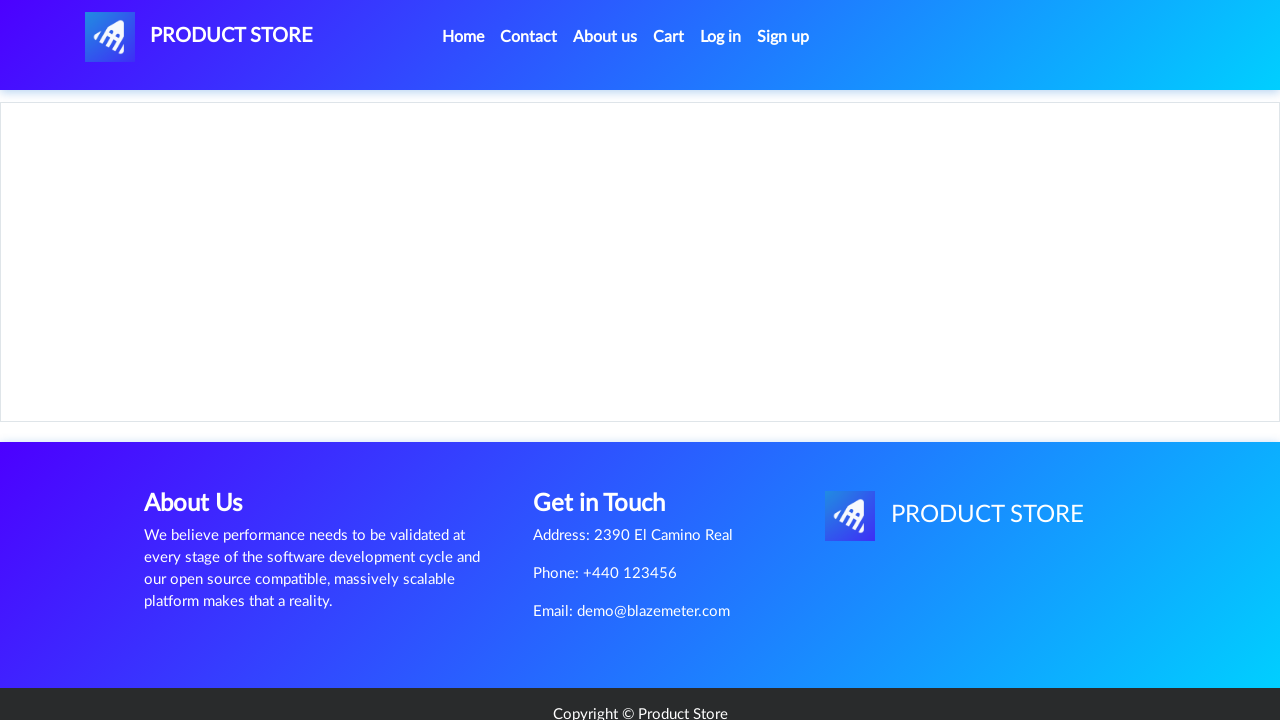

Waited 2 seconds for product page to settle
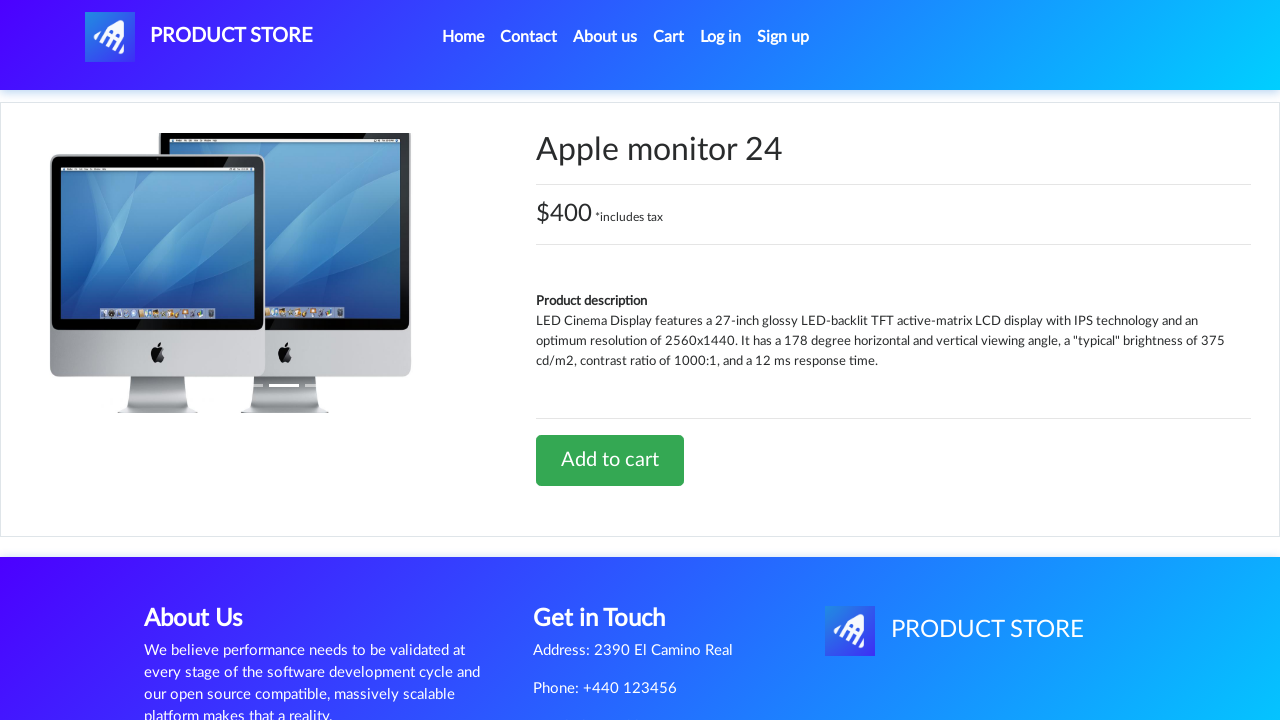

Waited for product details to load
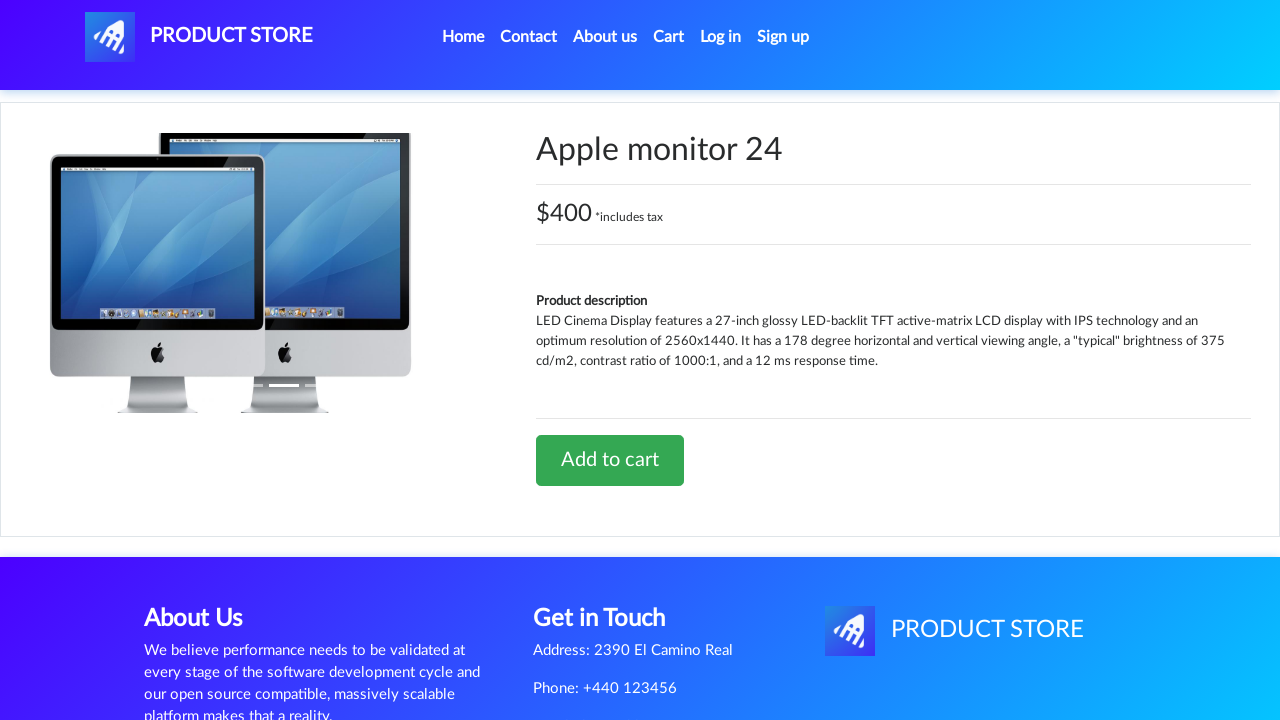

Clicked 'Add to cart' button at (610, 460) on a.btn.btn-success.btn-lg:has-text("Add to cart")
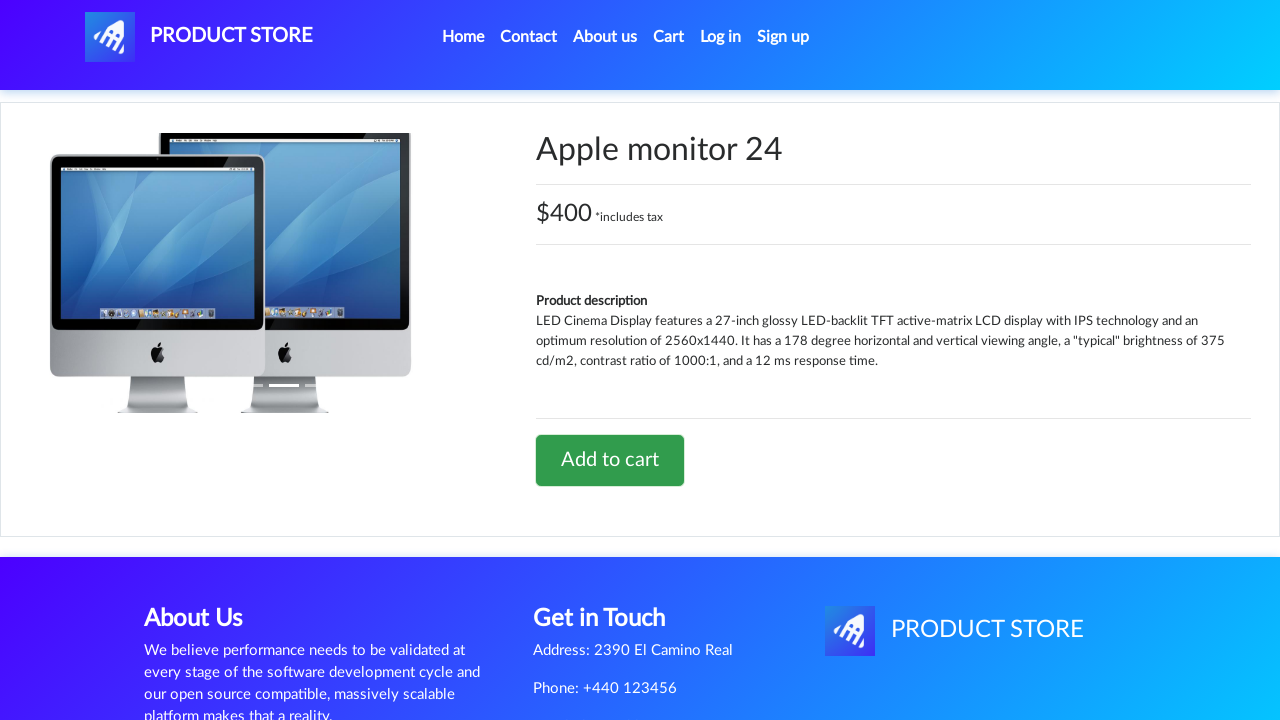

Waited 1 second after clicking add to cart
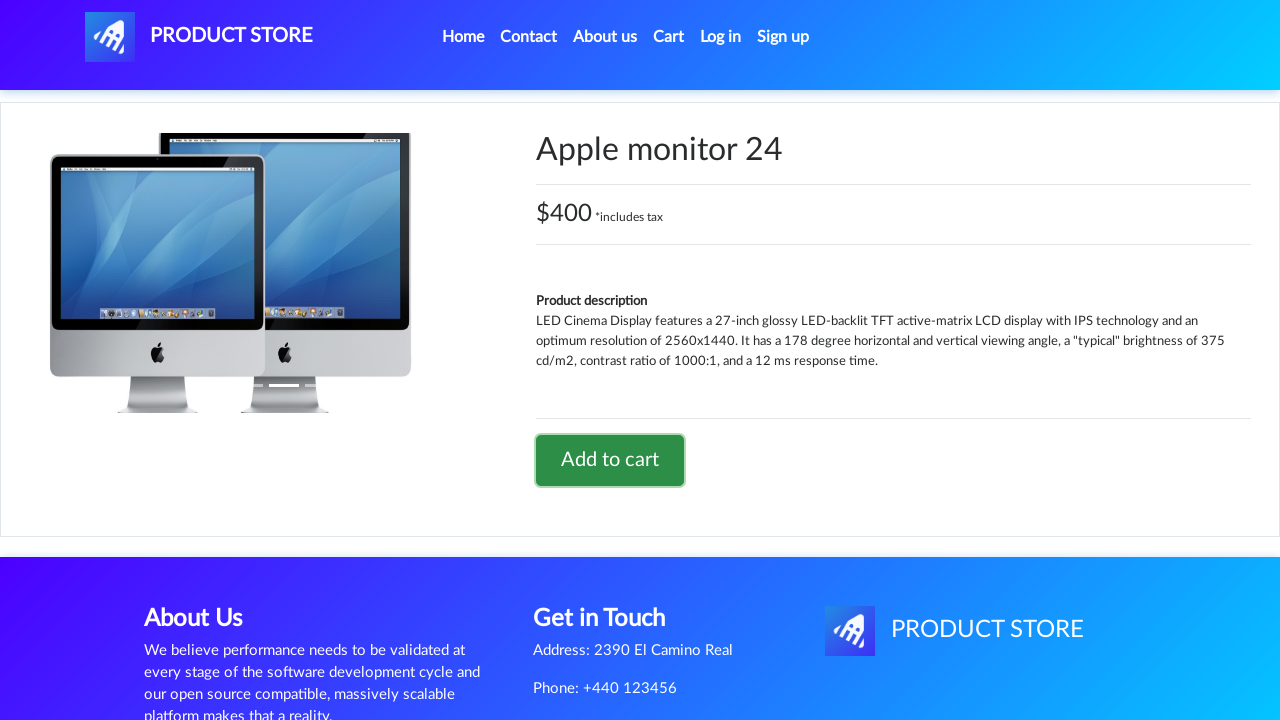

Set up dialog handler to accept alert
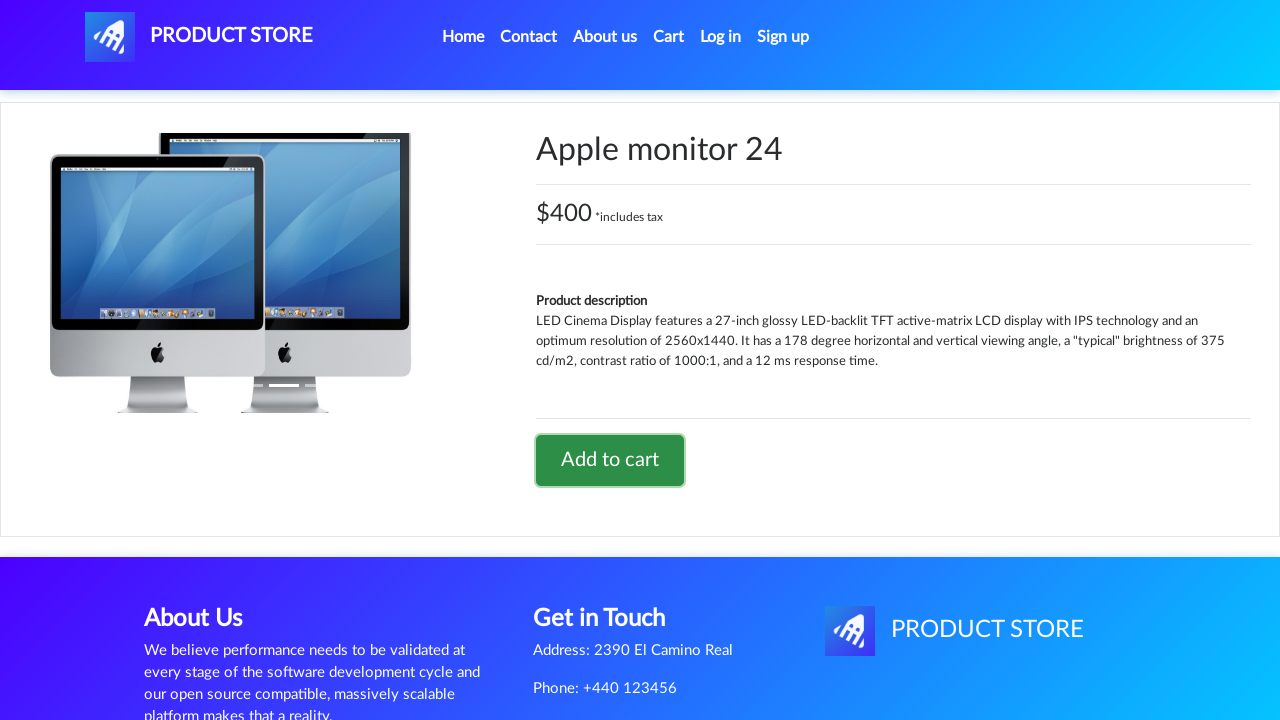

Waited 1 second after alert confirmation
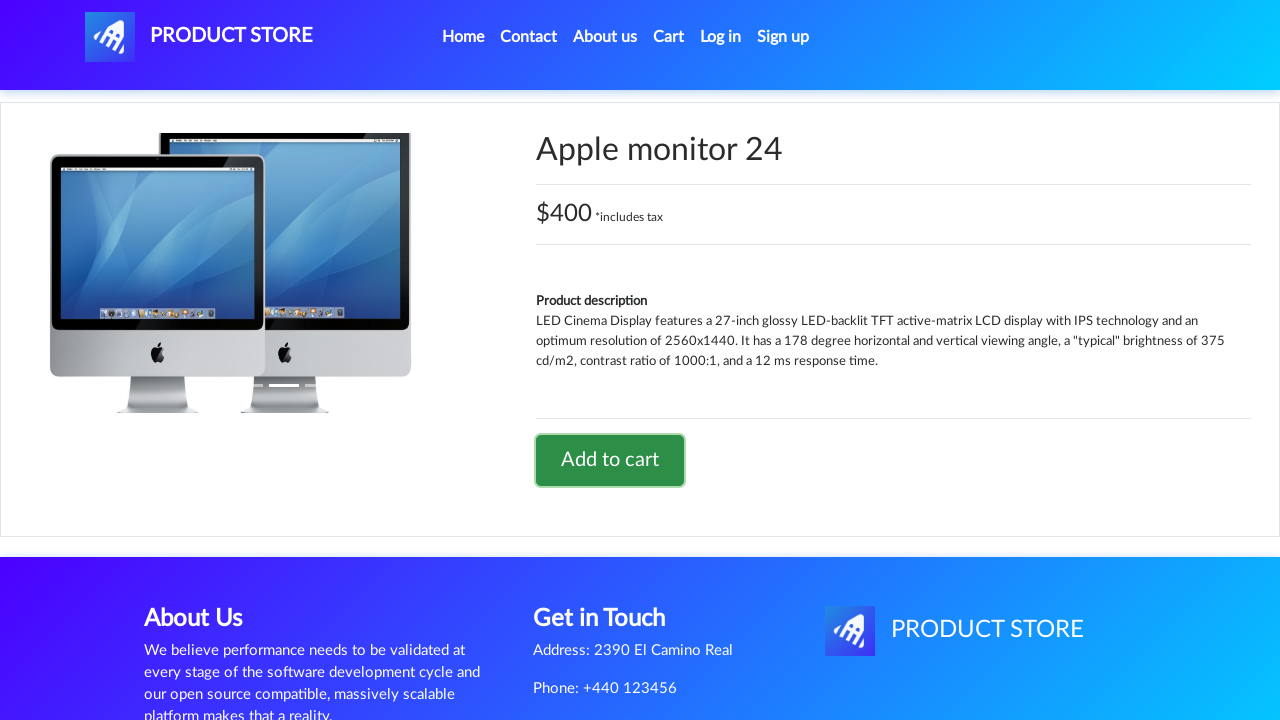

Clicked on Cart link to verify product was added at (669, 37) on #cartur
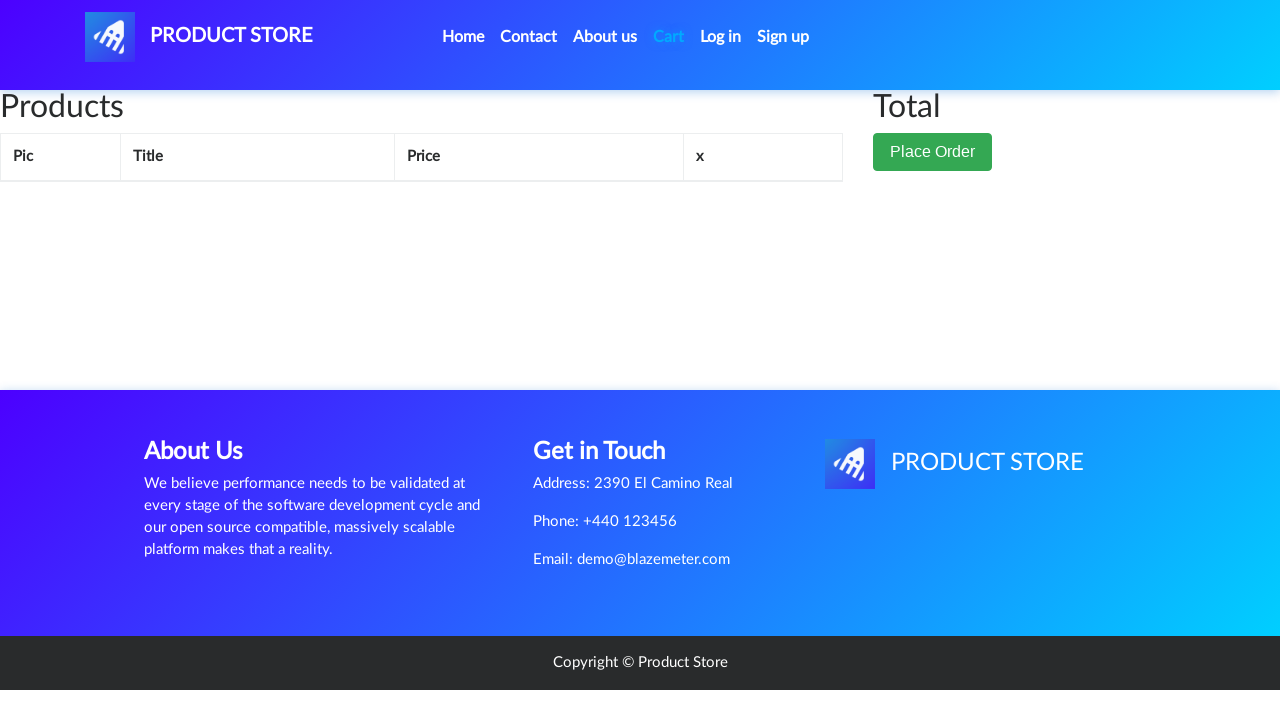

Waited 2 seconds for cart page to load
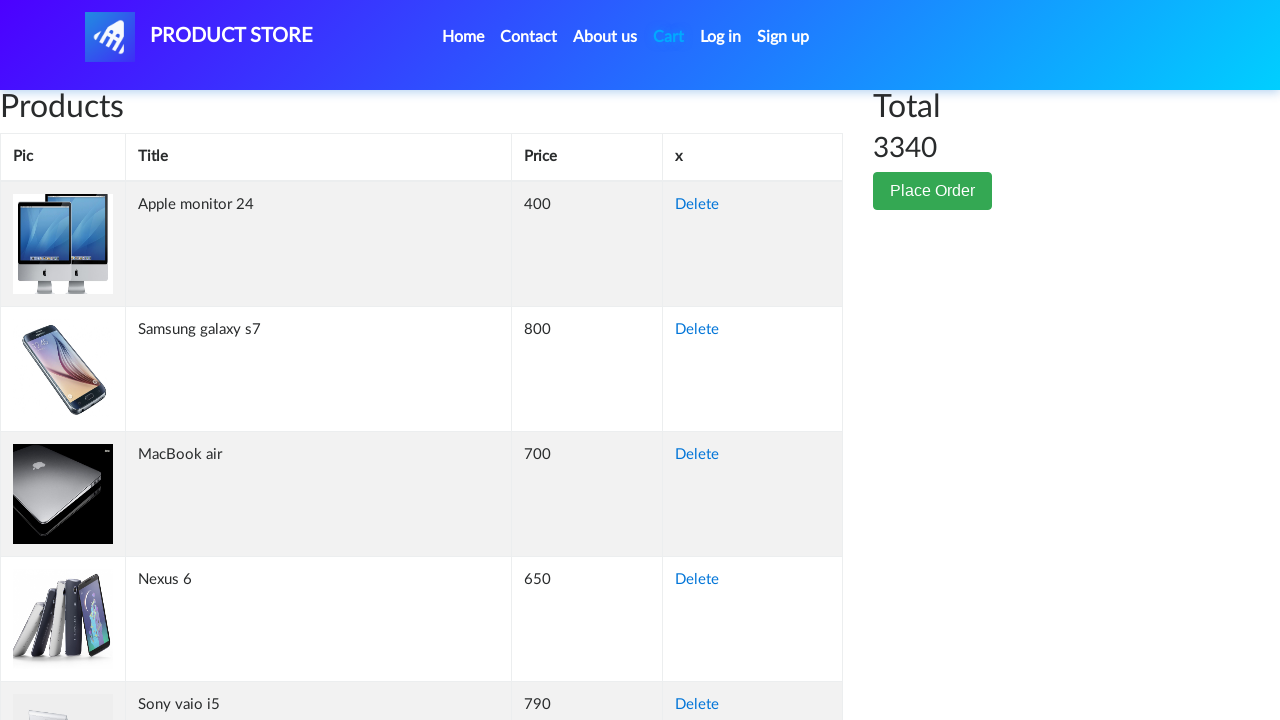

Closed product page tab
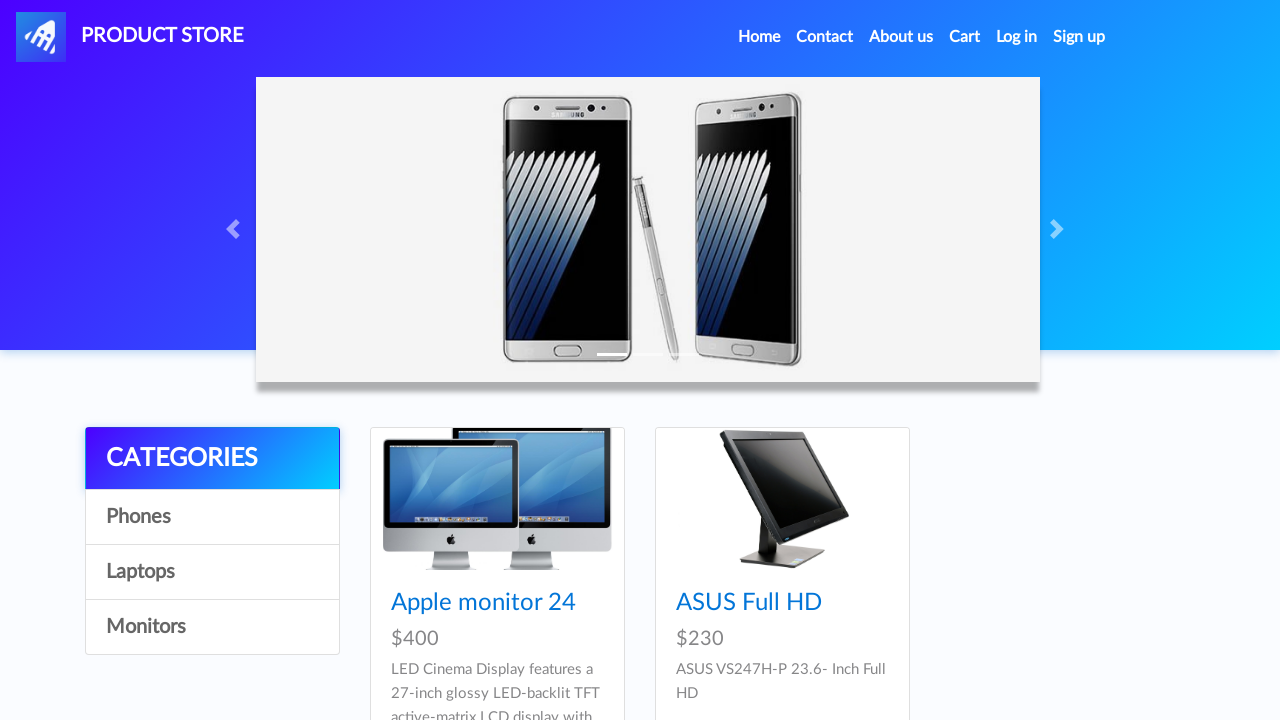

Navigated back to main demoblaze page
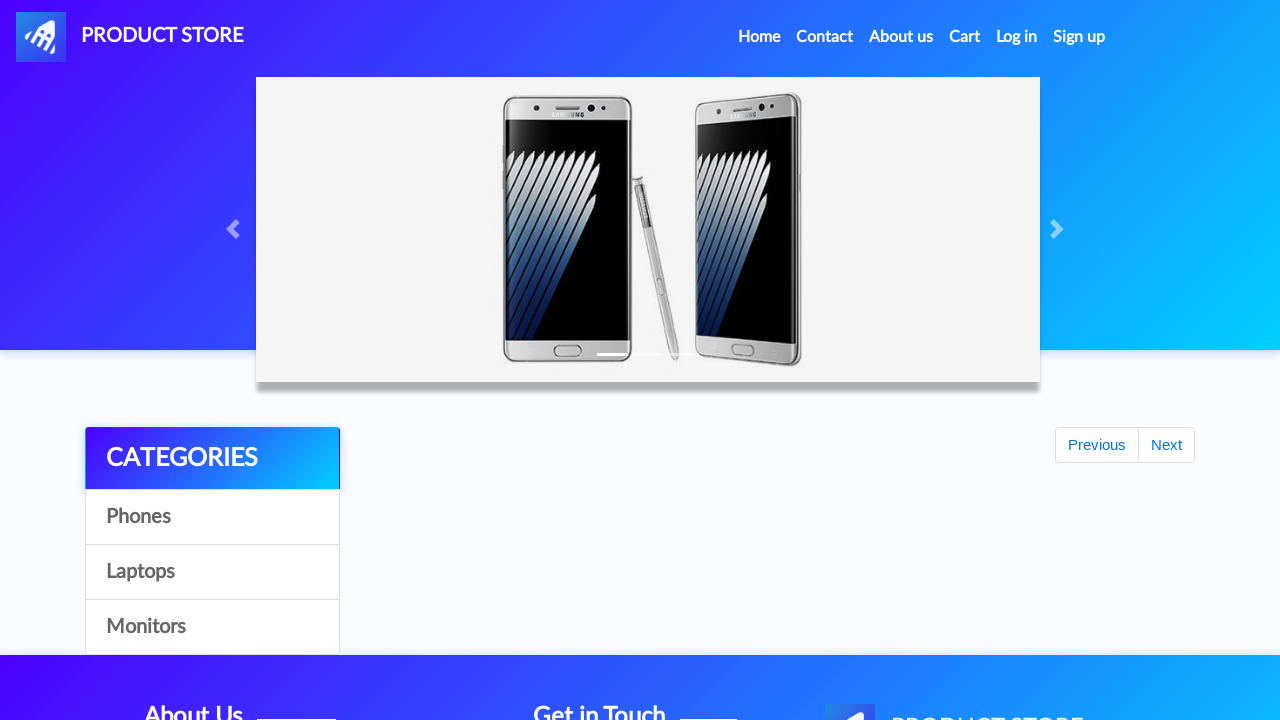

Waited 1 second for main page to load
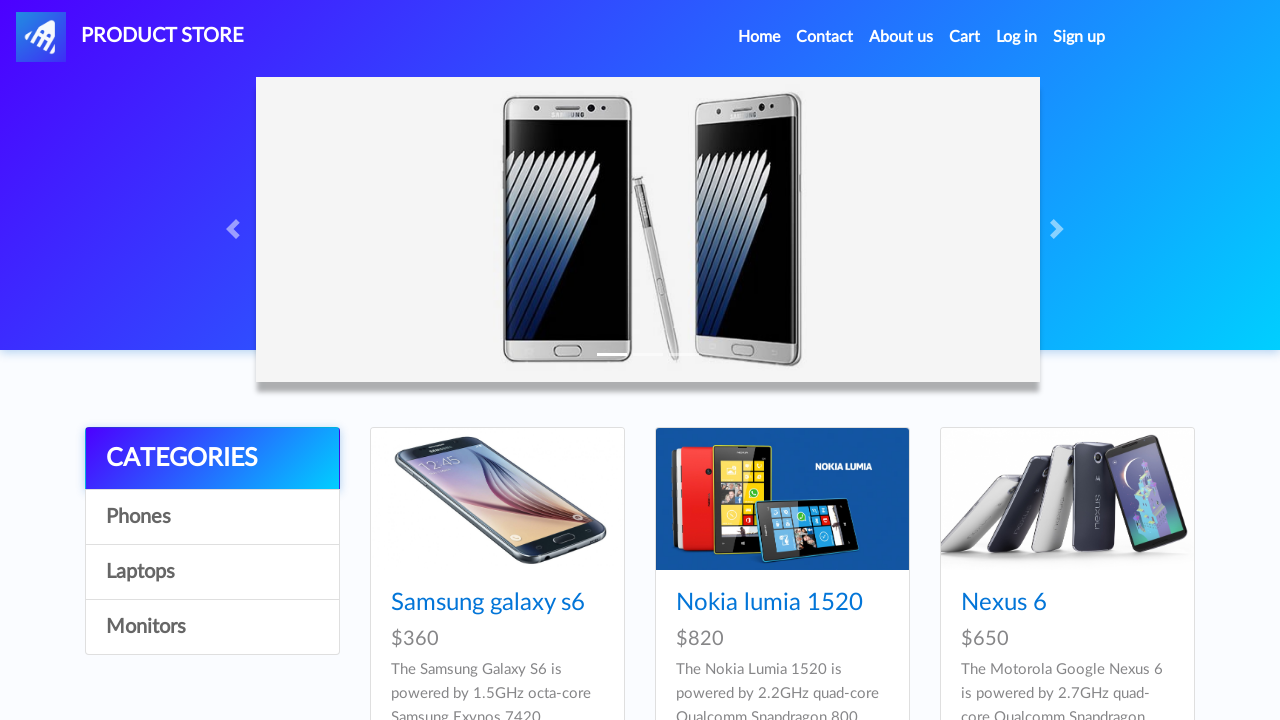

Waited for product cards to load
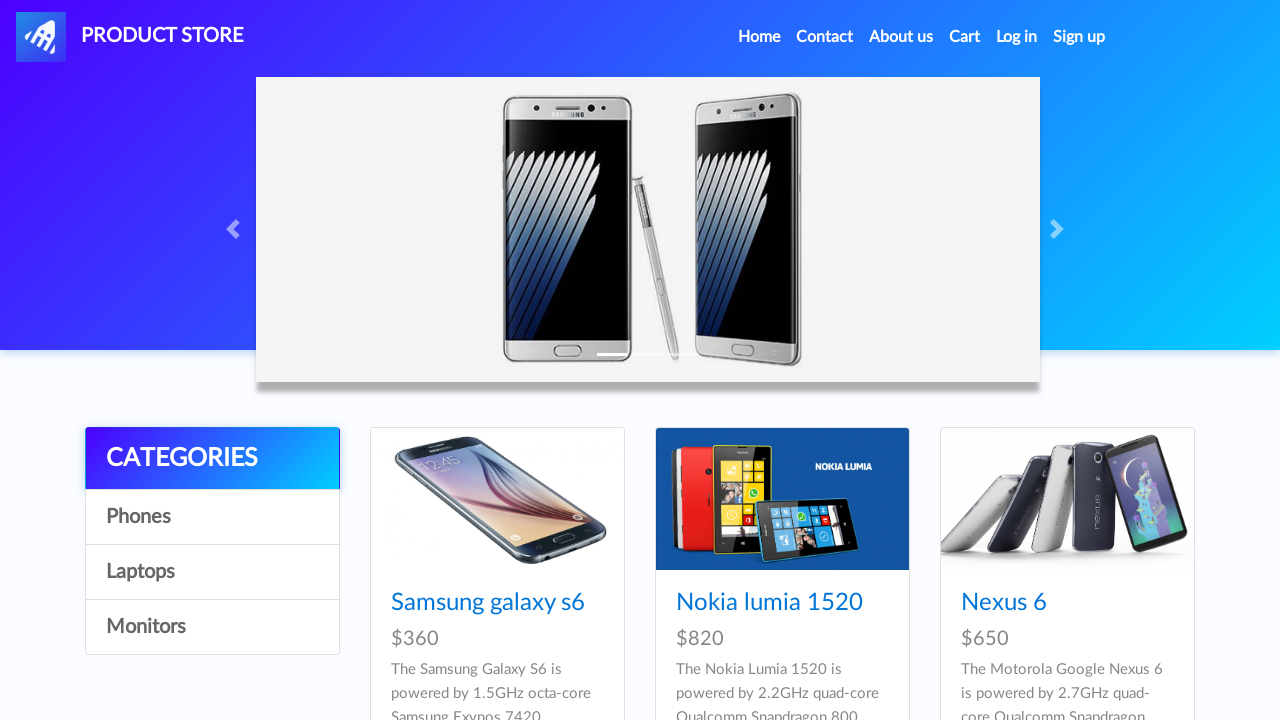

Waited 1 second for products to render
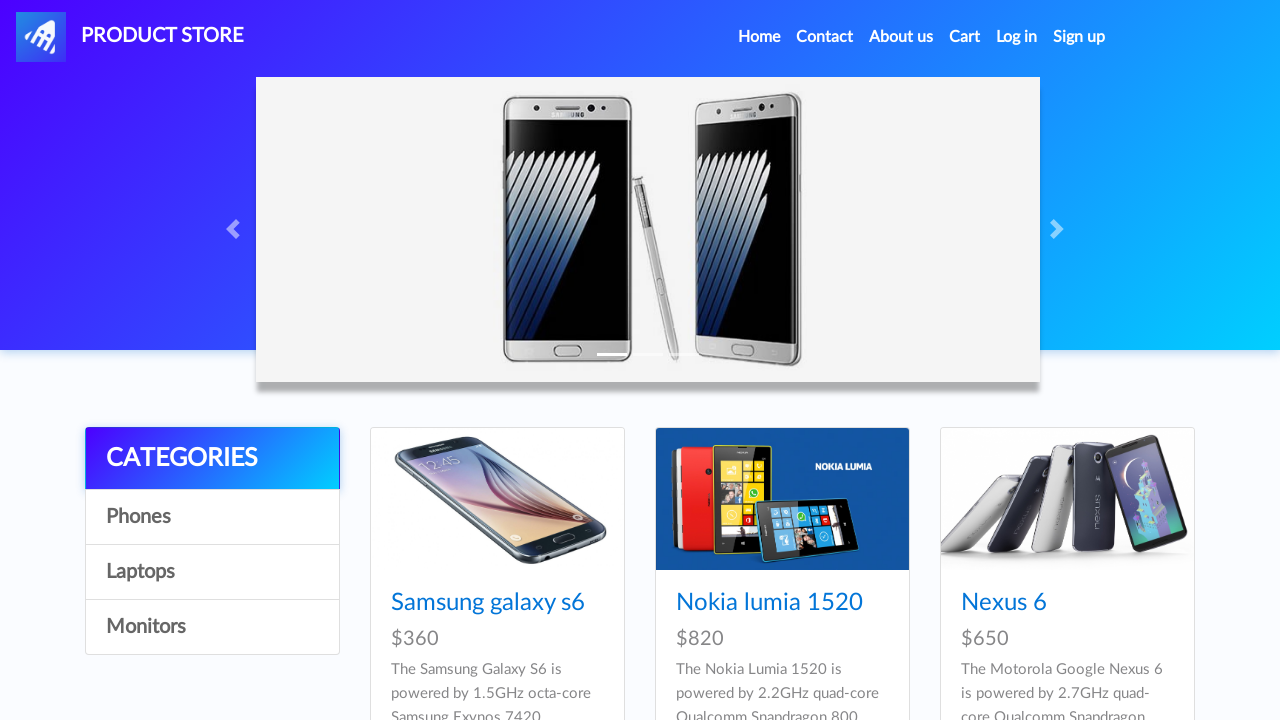

Opened product page (idp_=14) in new tab
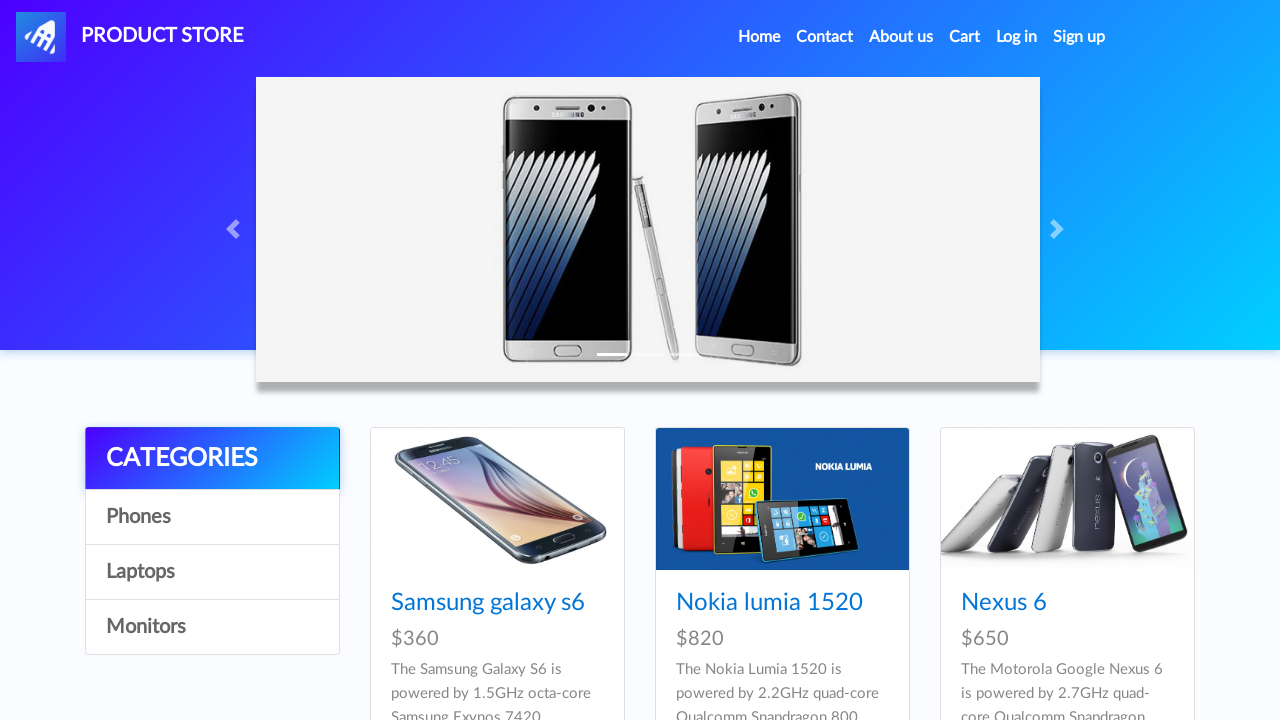

Waited for product page to load completely
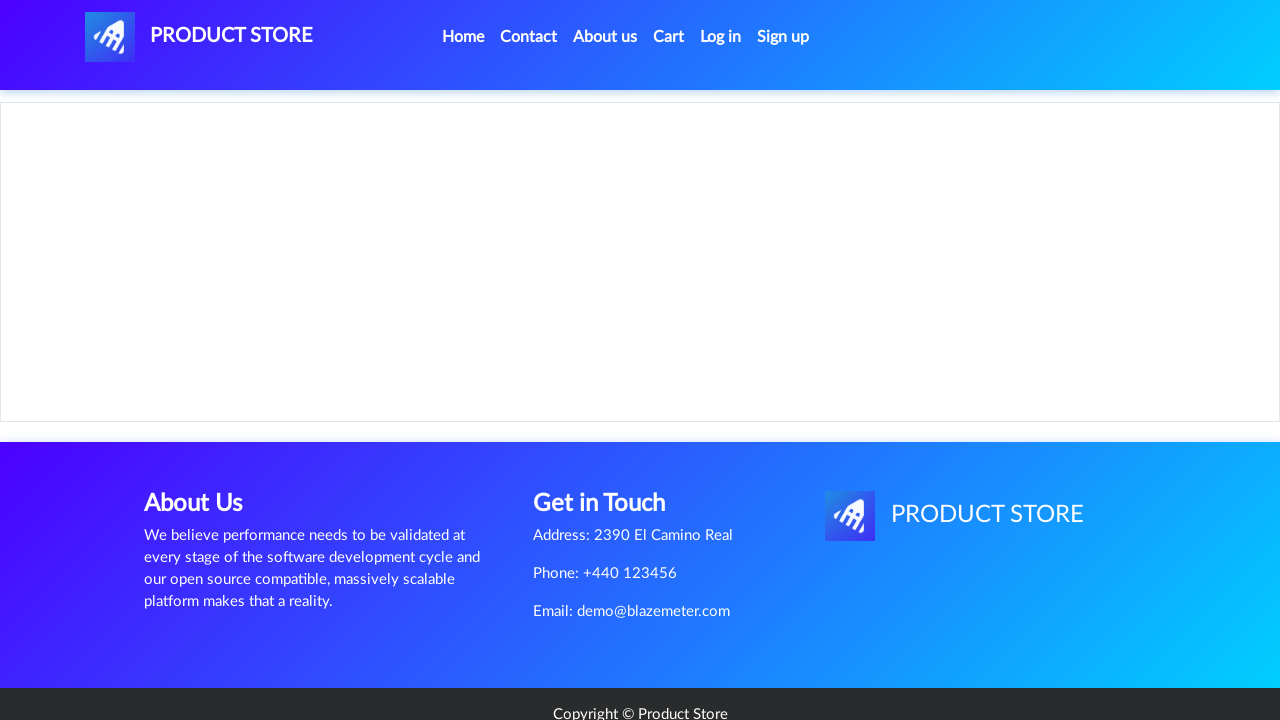

Waited 2 seconds for product page to settle
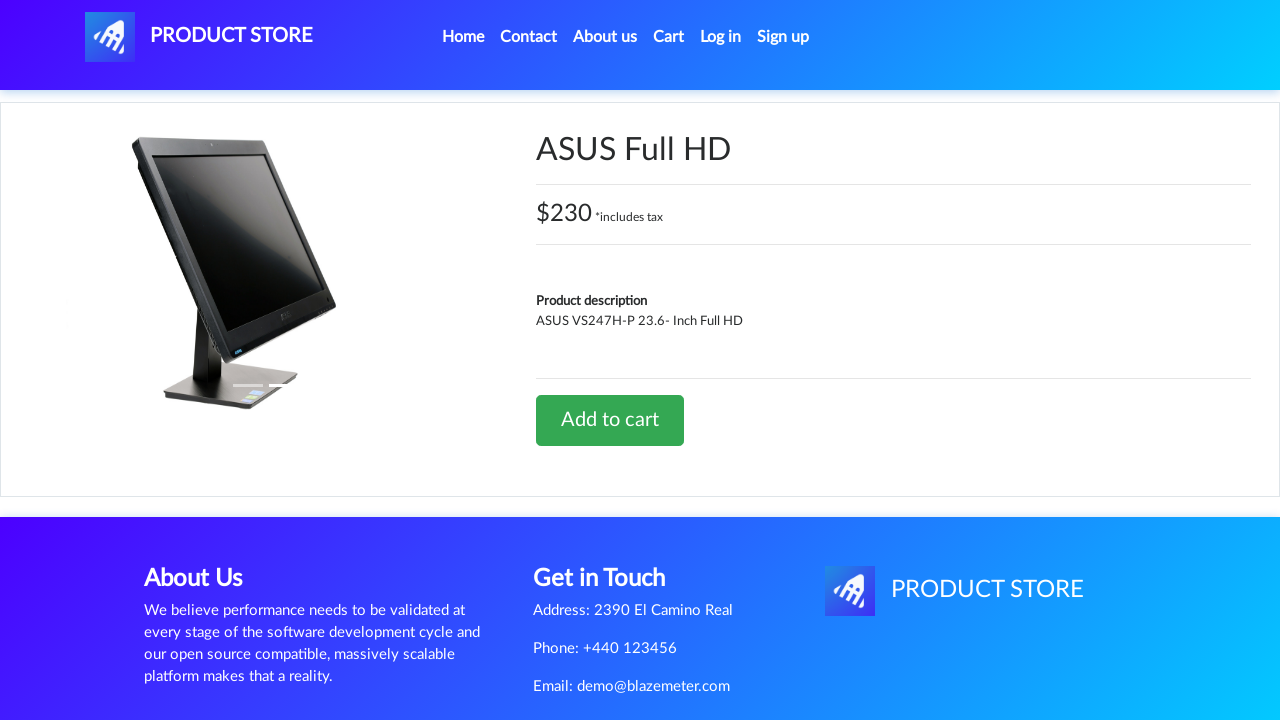

Waited for product details to load
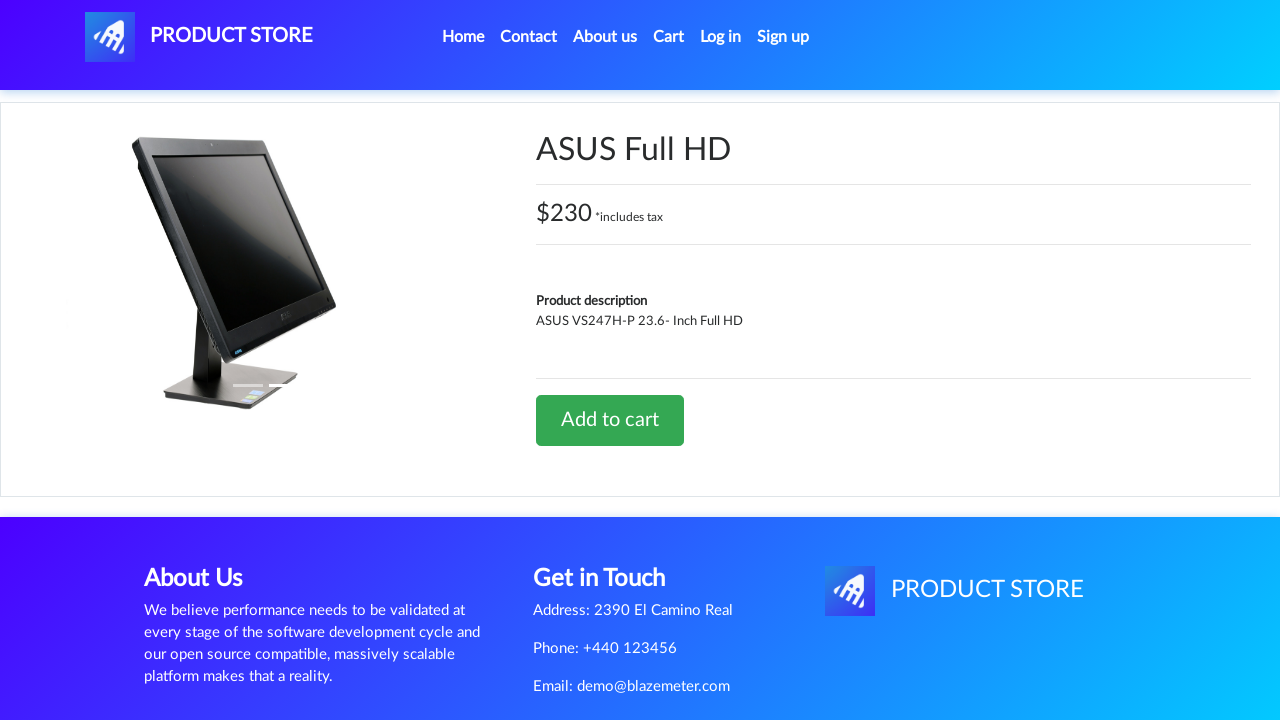

Clicked 'Add to cart' button at (610, 420) on a.btn.btn-success.btn-lg:has-text("Add to cart")
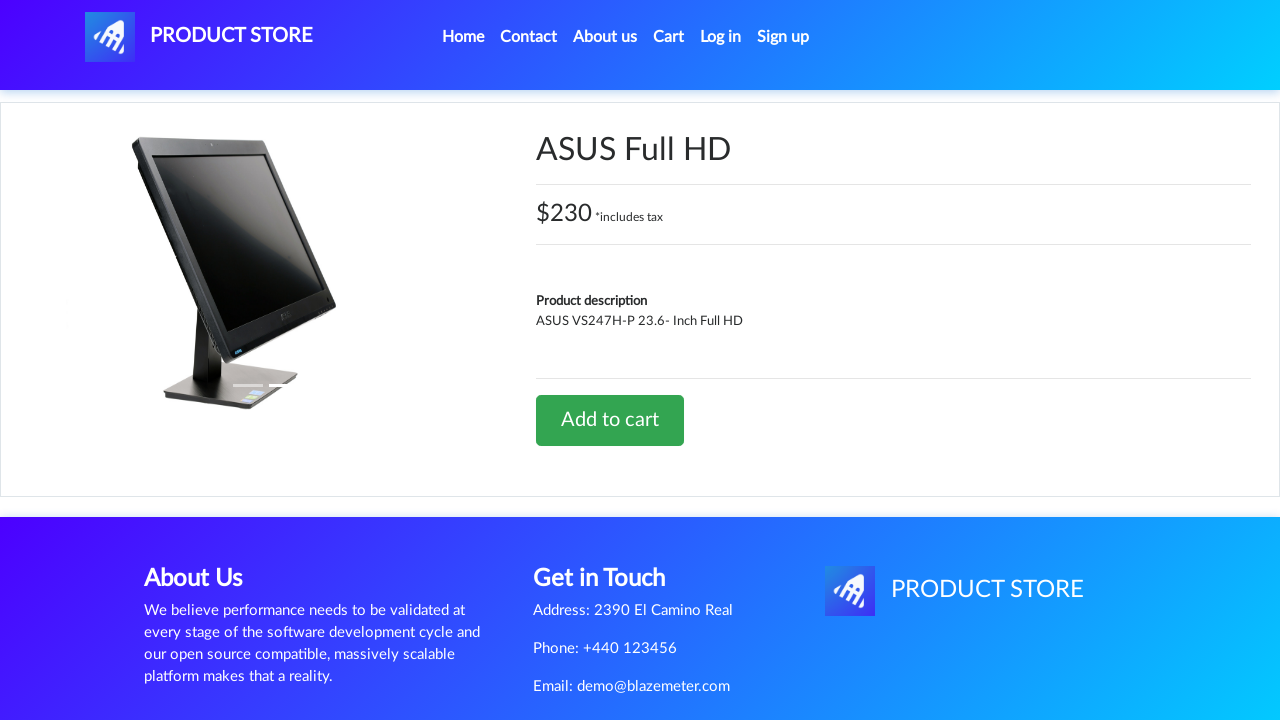

Waited 1 second after clicking add to cart
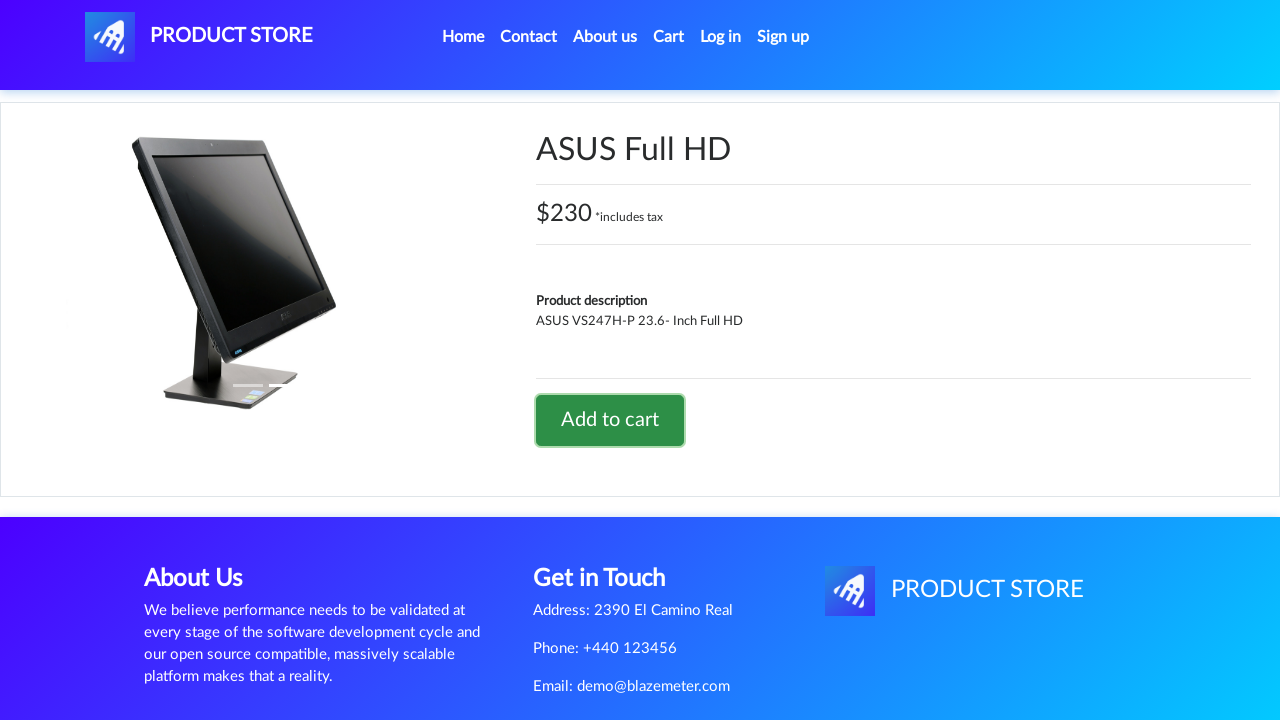

Set up dialog handler to accept alert
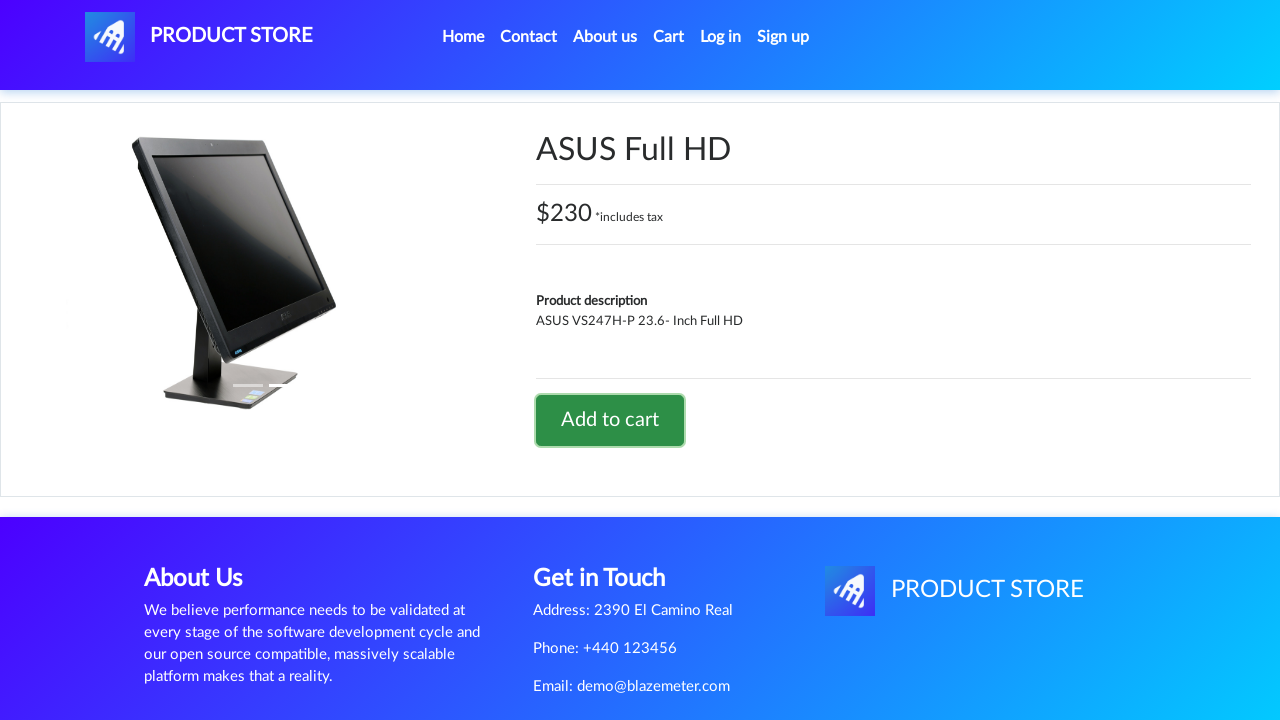

Waited 1 second after alert confirmation
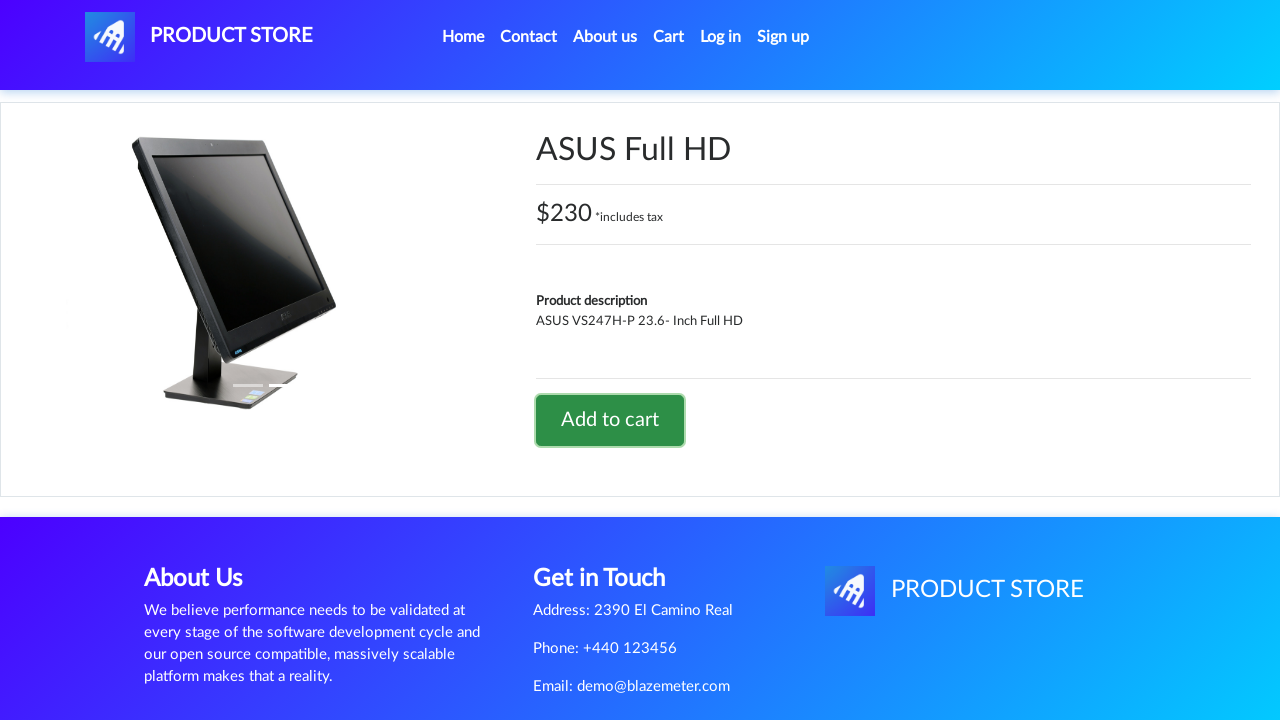

Clicked on Cart link to verify product was added at (669, 37) on #cartur
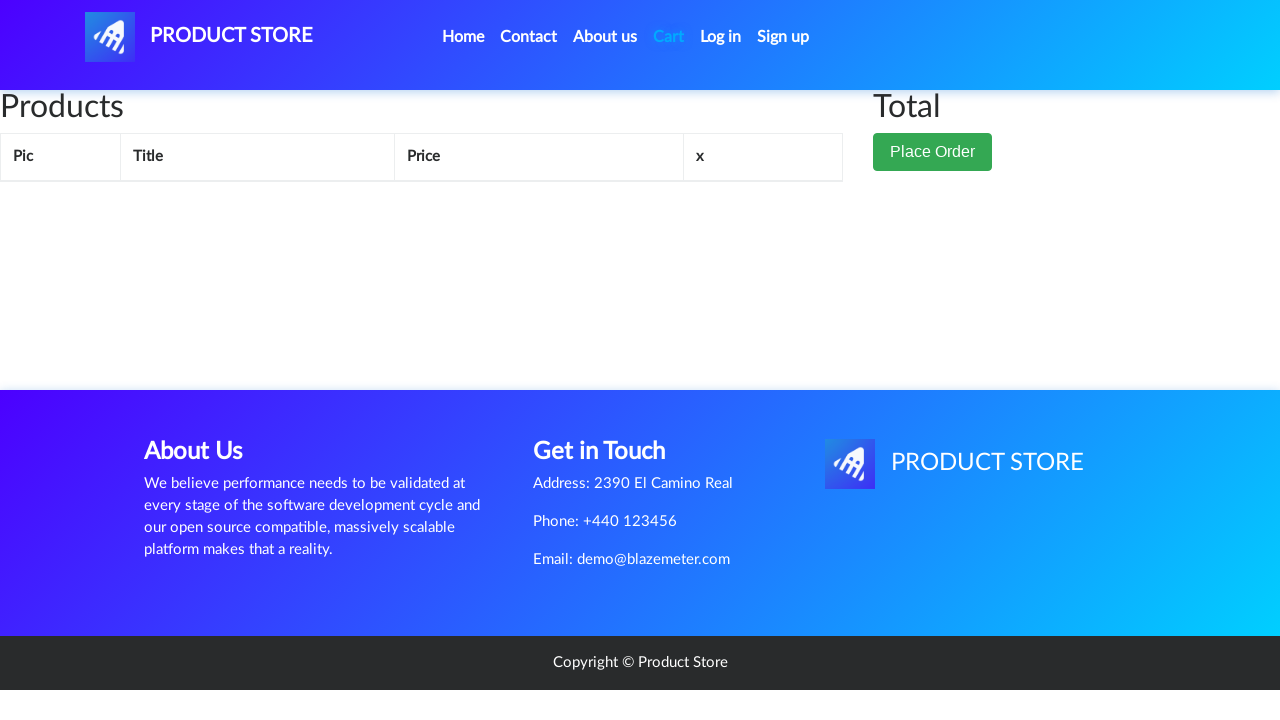

Waited 2 seconds for cart page to load
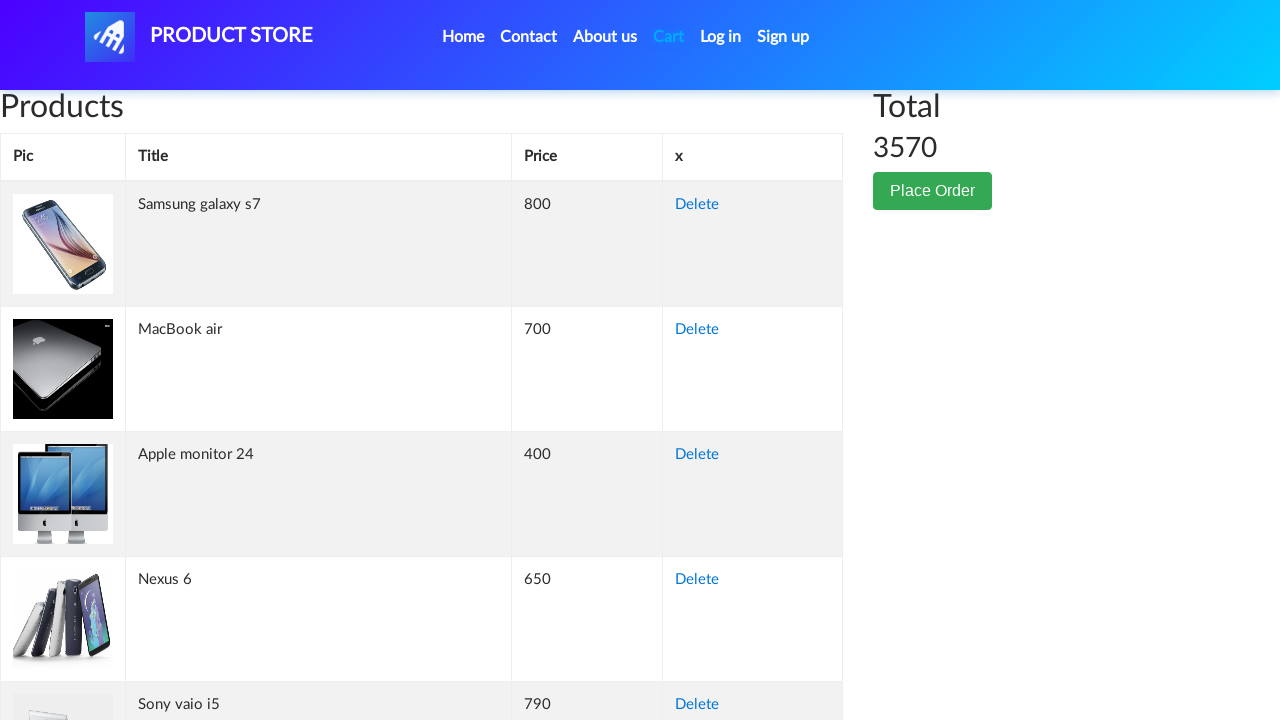

Closed product page tab
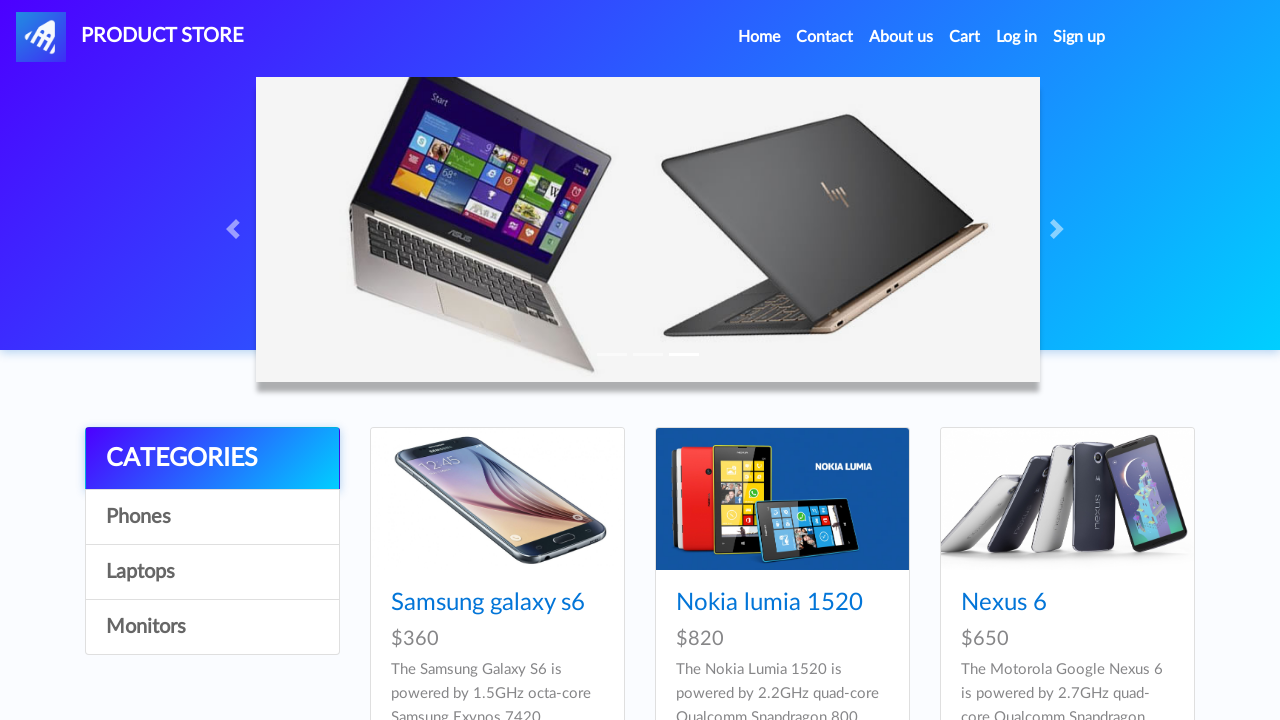

Navigated back to main demoblaze page
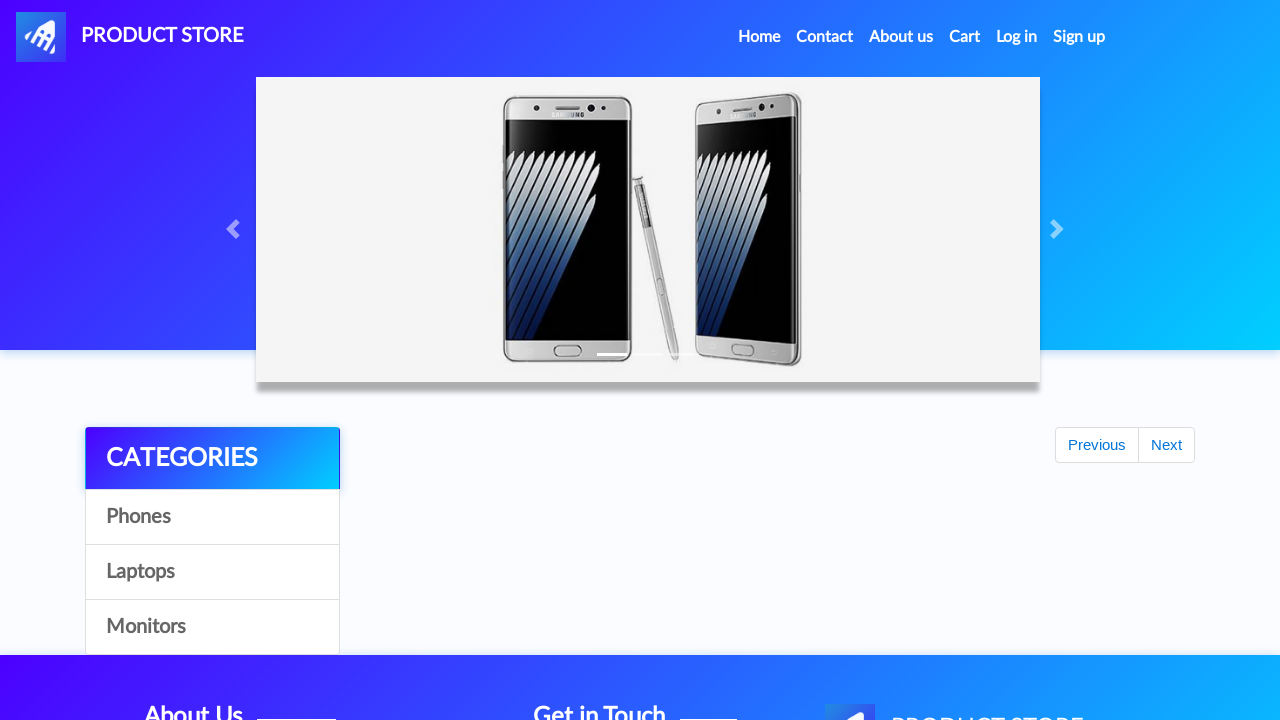

Waited 1 second for main page to load
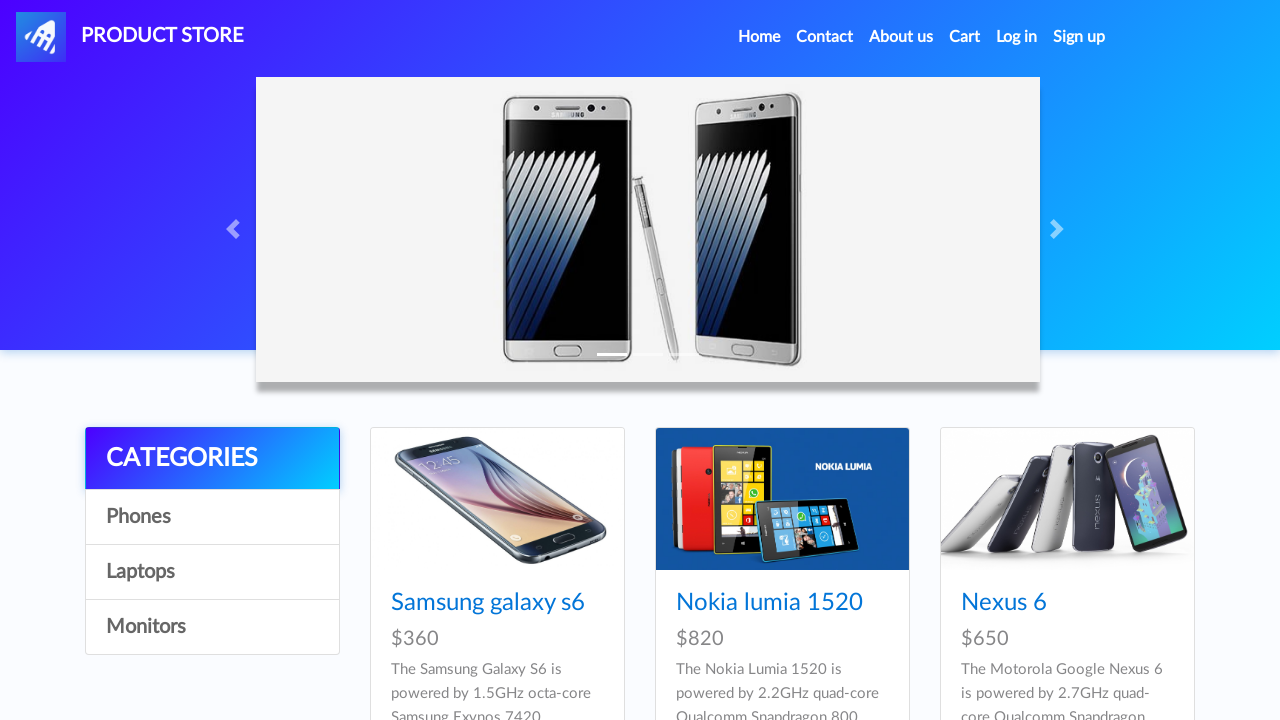

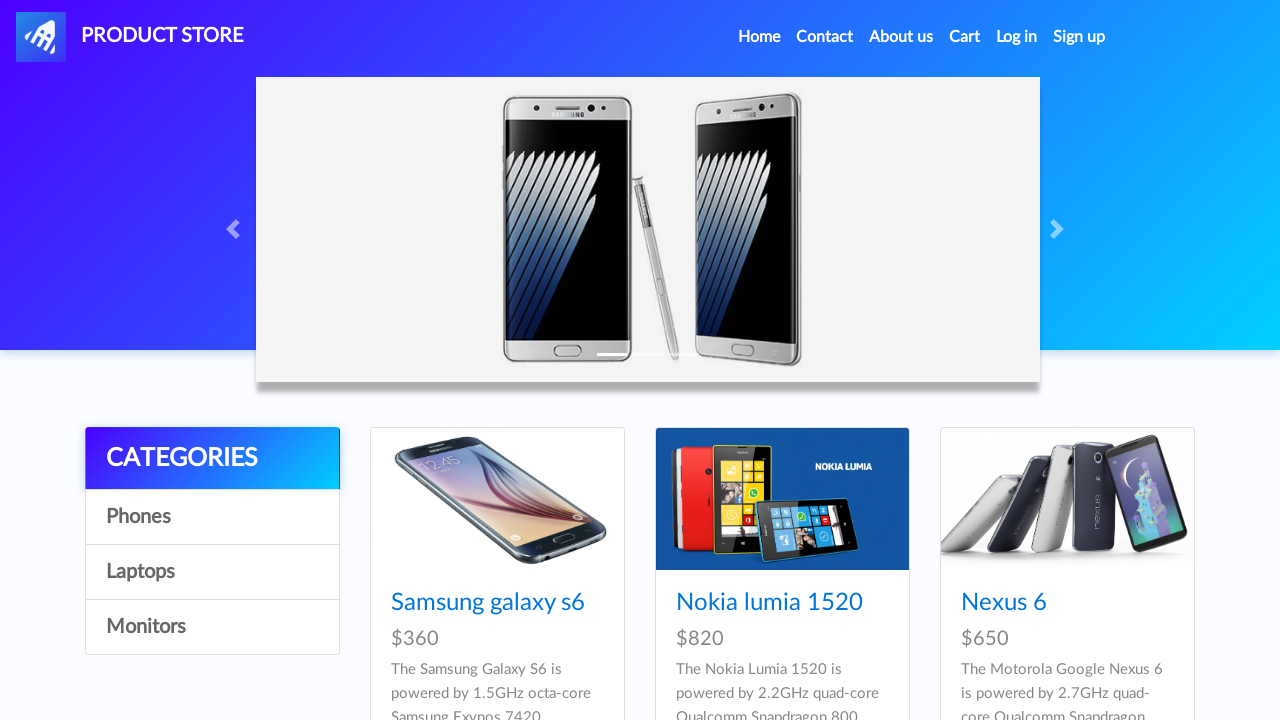